Tests the add/remove elements functionality by clicking "Add Element" 100 times to create 100 delete buttons, then clicking "Delete" 20 times, and verifying that 80 delete buttons remain.

Starting URL: http://the-internet.herokuapp.com/add_remove_elements/

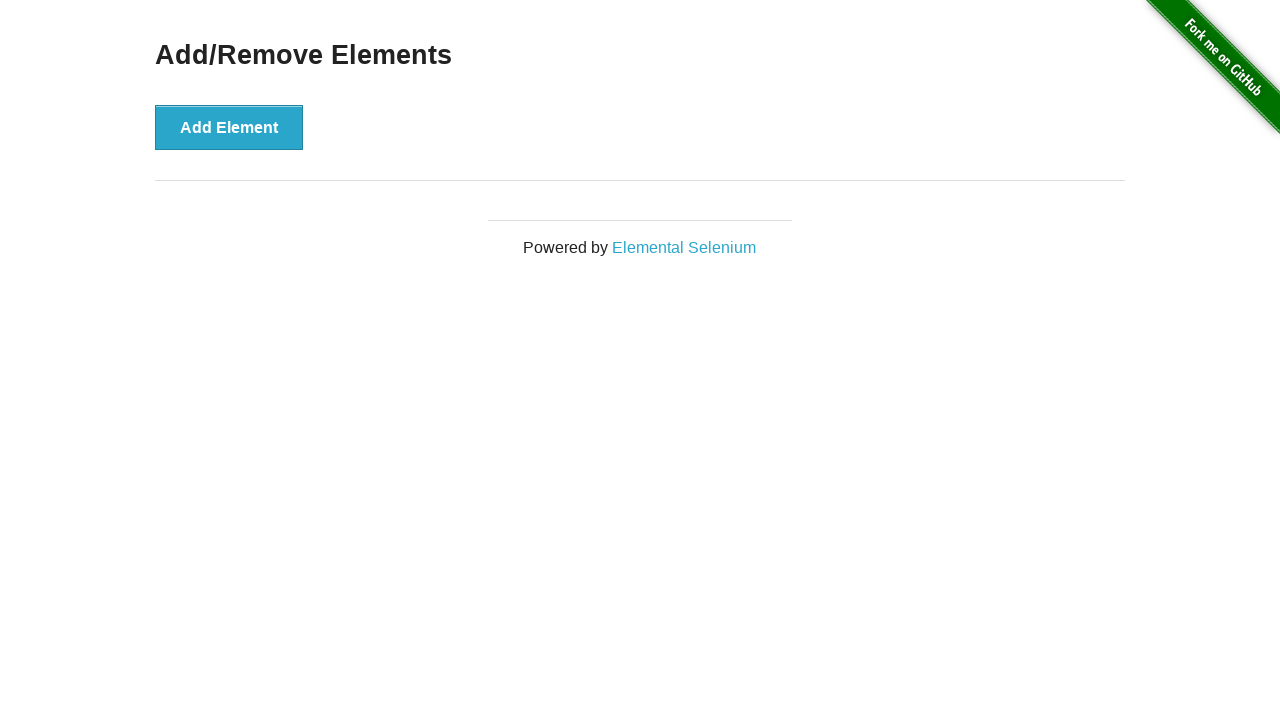

Navigated to add/remove elements page
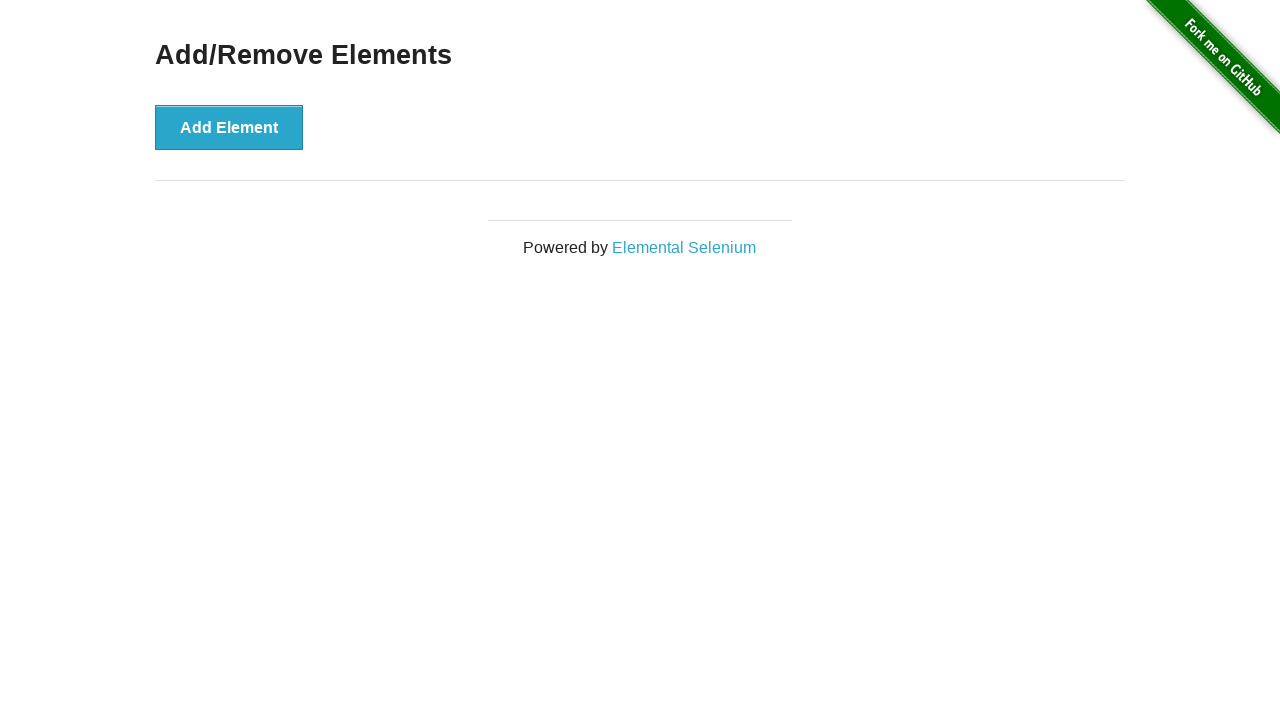

Clicked 'Add Element' button (click 1/100) at (229, 127) on button[onclick='addElement()']
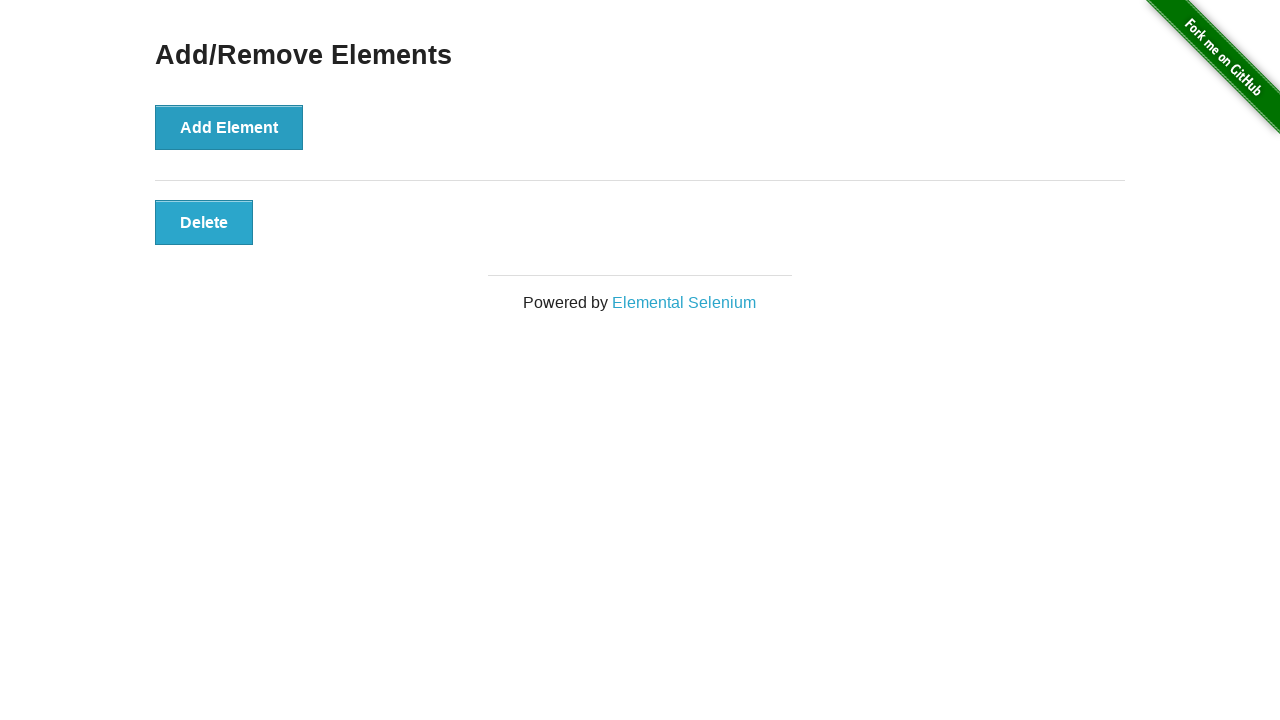

Clicked 'Add Element' button (click 2/100) at (229, 127) on button[onclick='addElement()']
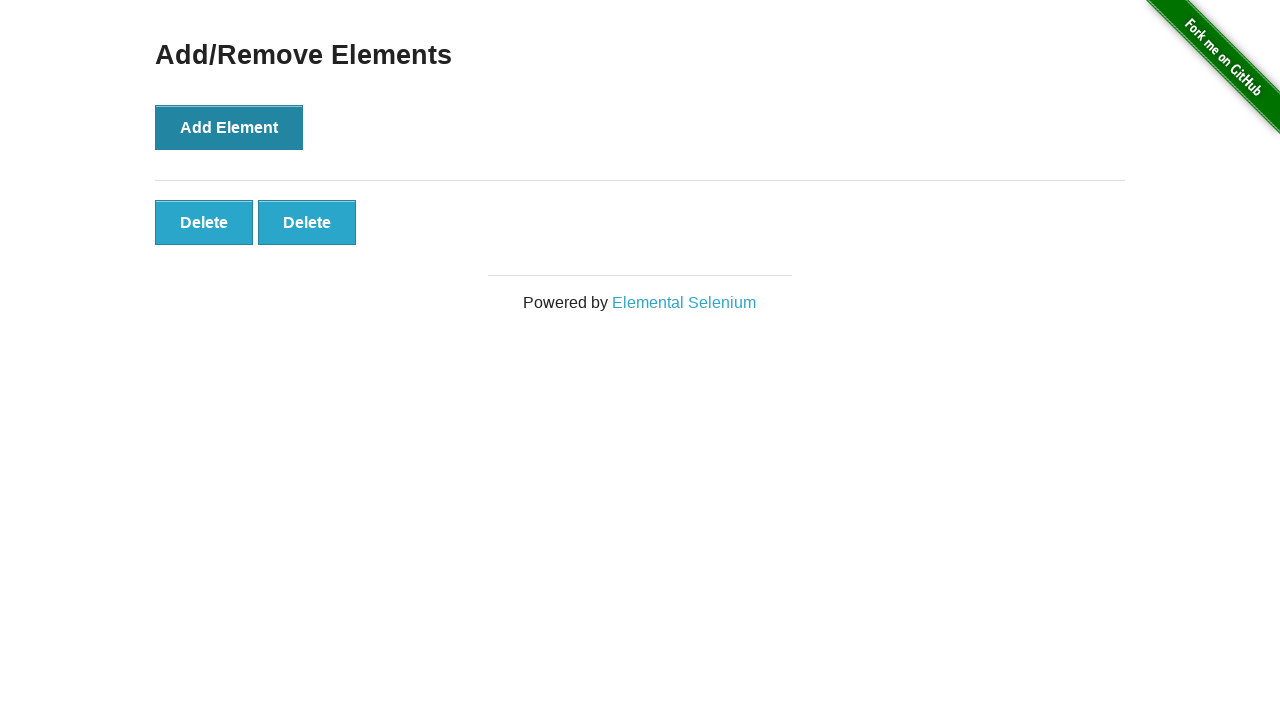

Clicked 'Add Element' button (click 3/100) at (229, 127) on button[onclick='addElement()']
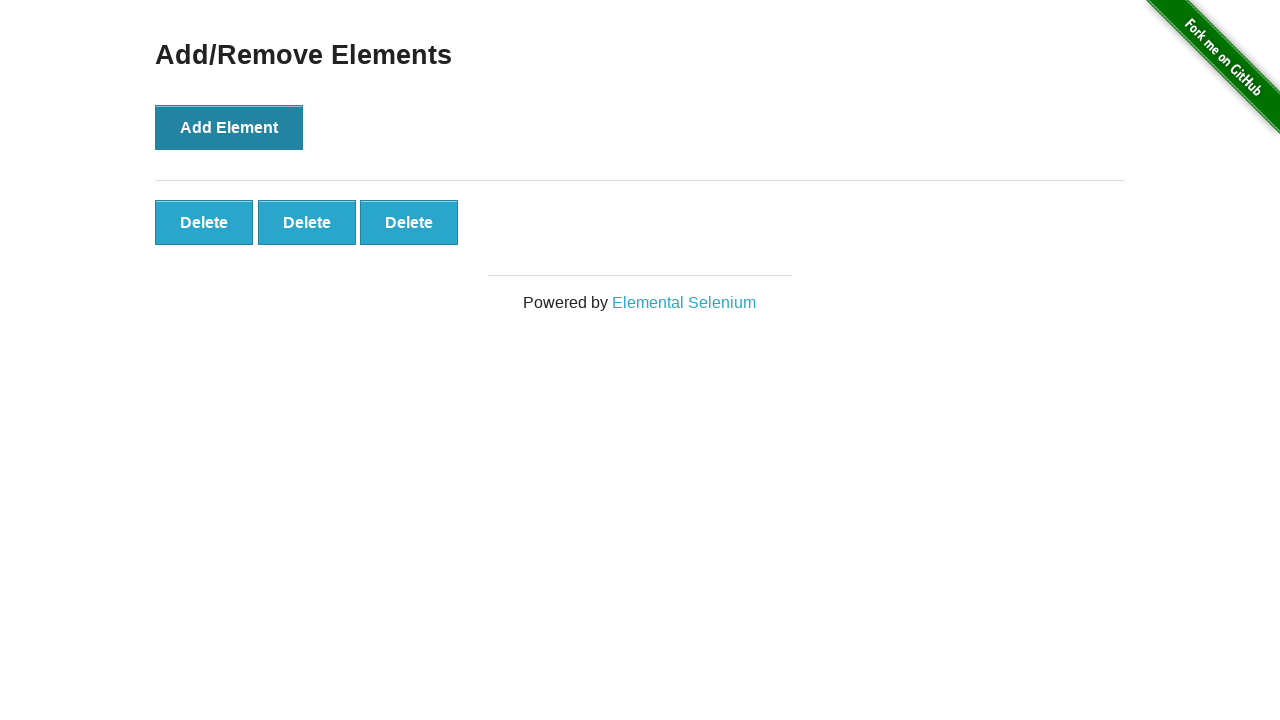

Clicked 'Add Element' button (click 4/100) at (229, 127) on button[onclick='addElement()']
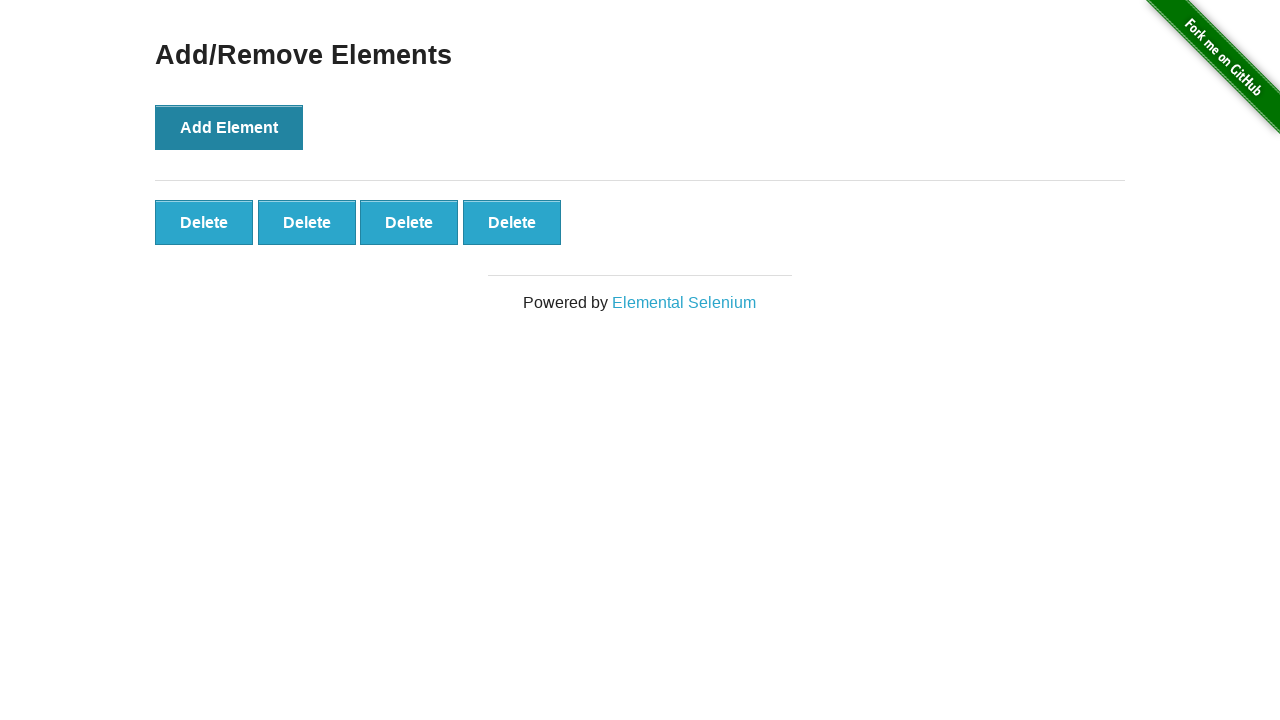

Clicked 'Add Element' button (click 5/100) at (229, 127) on button[onclick='addElement()']
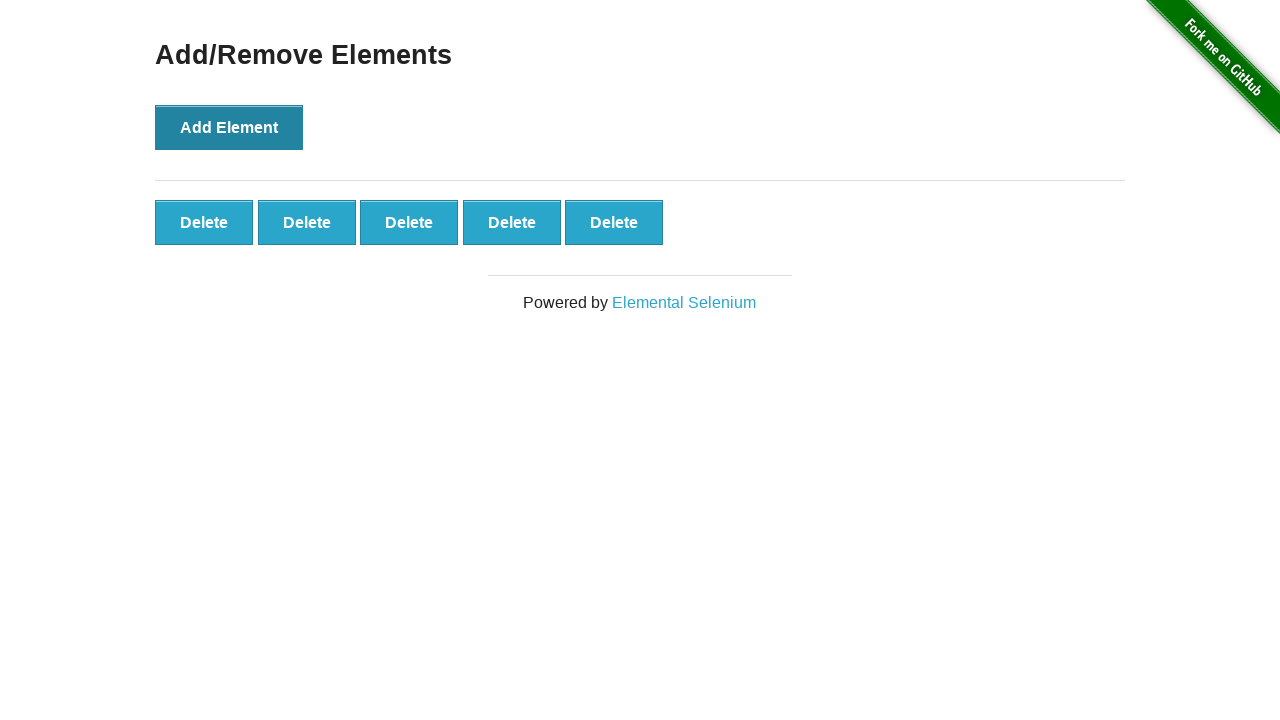

Clicked 'Add Element' button (click 6/100) at (229, 127) on button[onclick='addElement()']
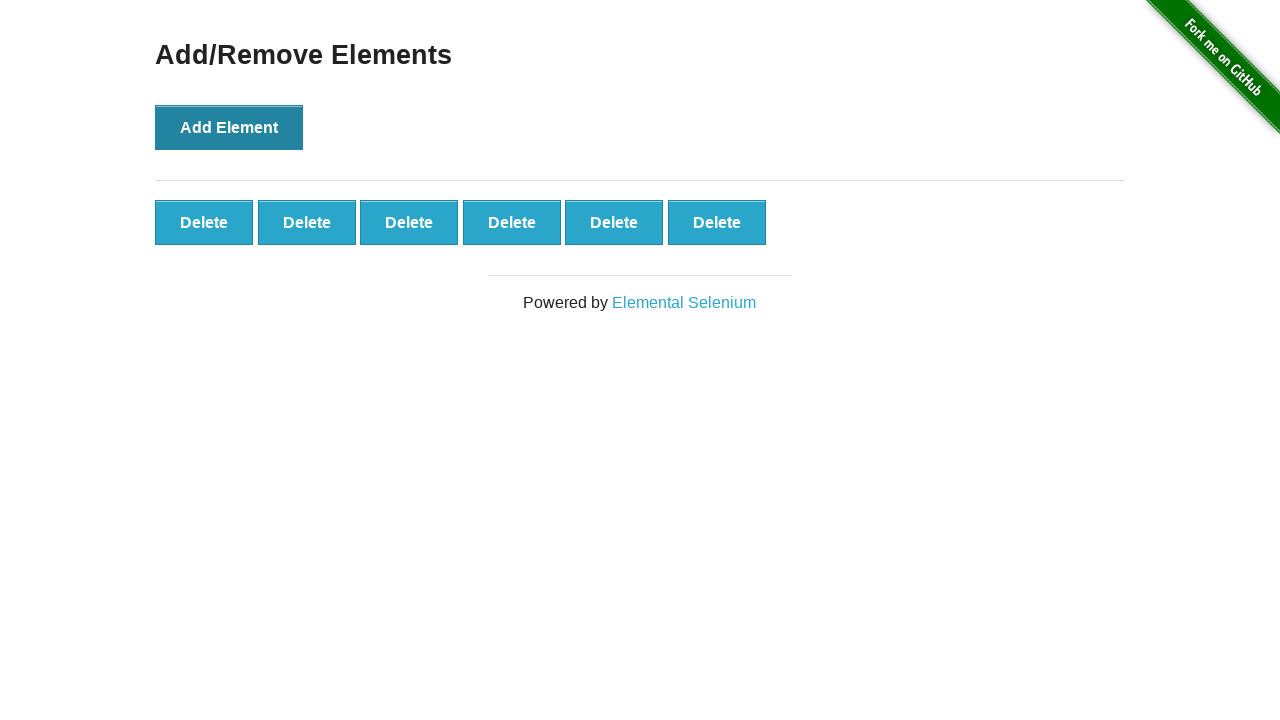

Clicked 'Add Element' button (click 7/100) at (229, 127) on button[onclick='addElement()']
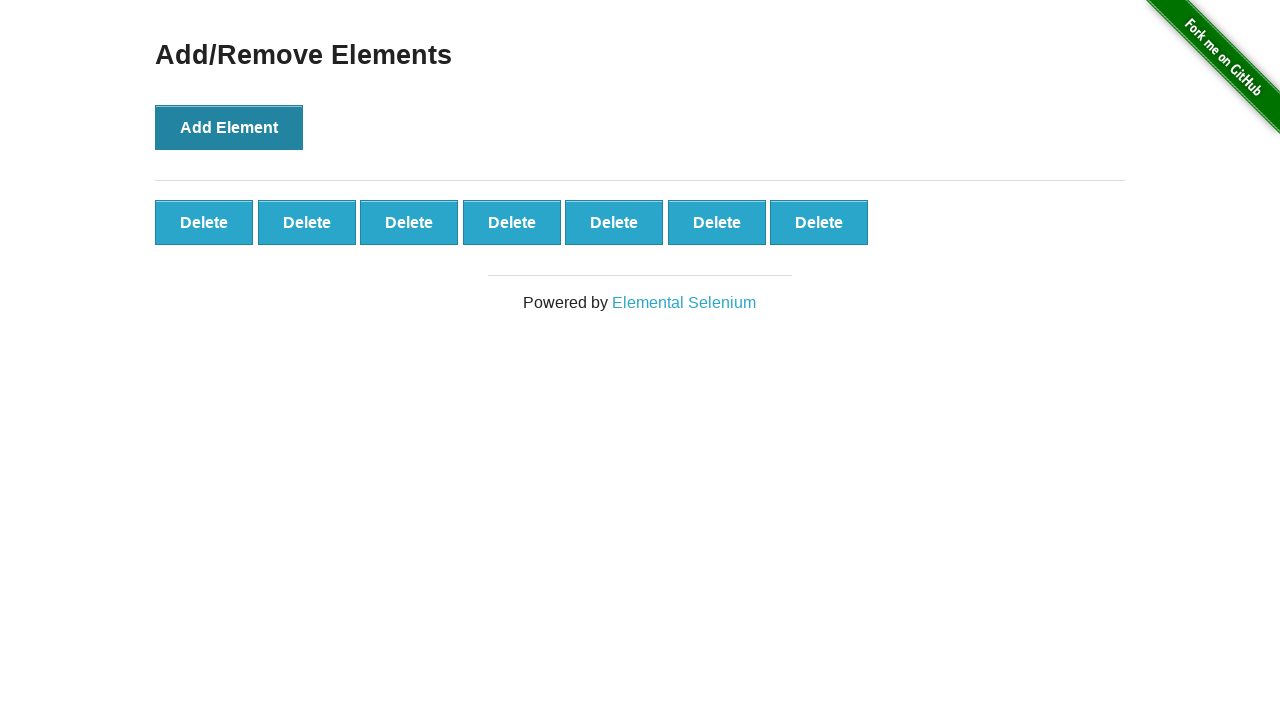

Clicked 'Add Element' button (click 8/100) at (229, 127) on button[onclick='addElement()']
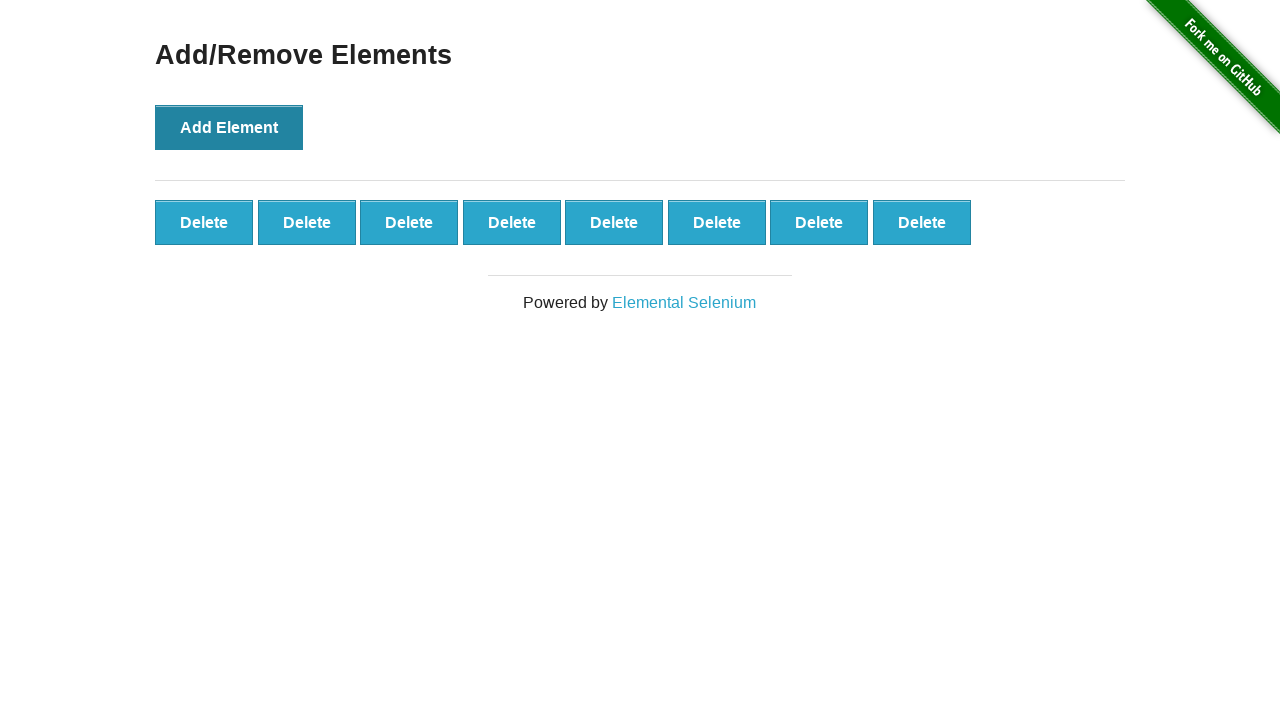

Clicked 'Add Element' button (click 9/100) at (229, 127) on button[onclick='addElement()']
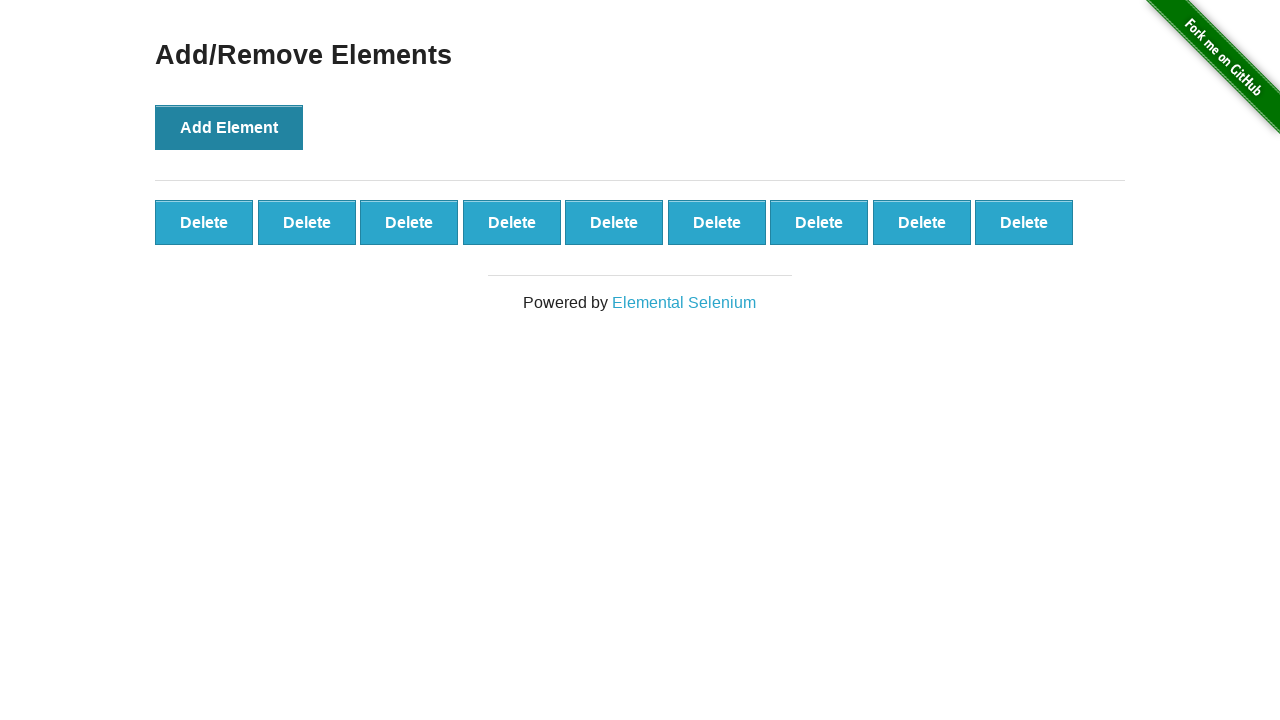

Clicked 'Add Element' button (click 10/100) at (229, 127) on button[onclick='addElement()']
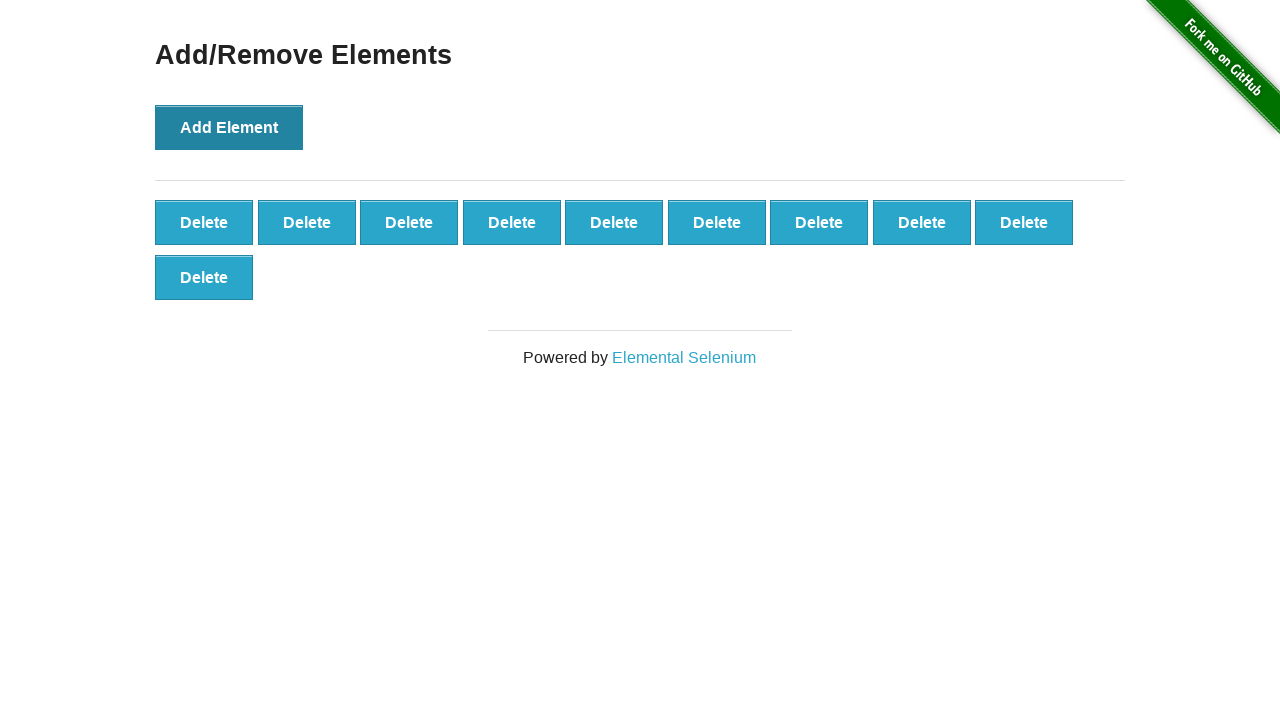

Clicked 'Add Element' button (click 11/100) at (229, 127) on button[onclick='addElement()']
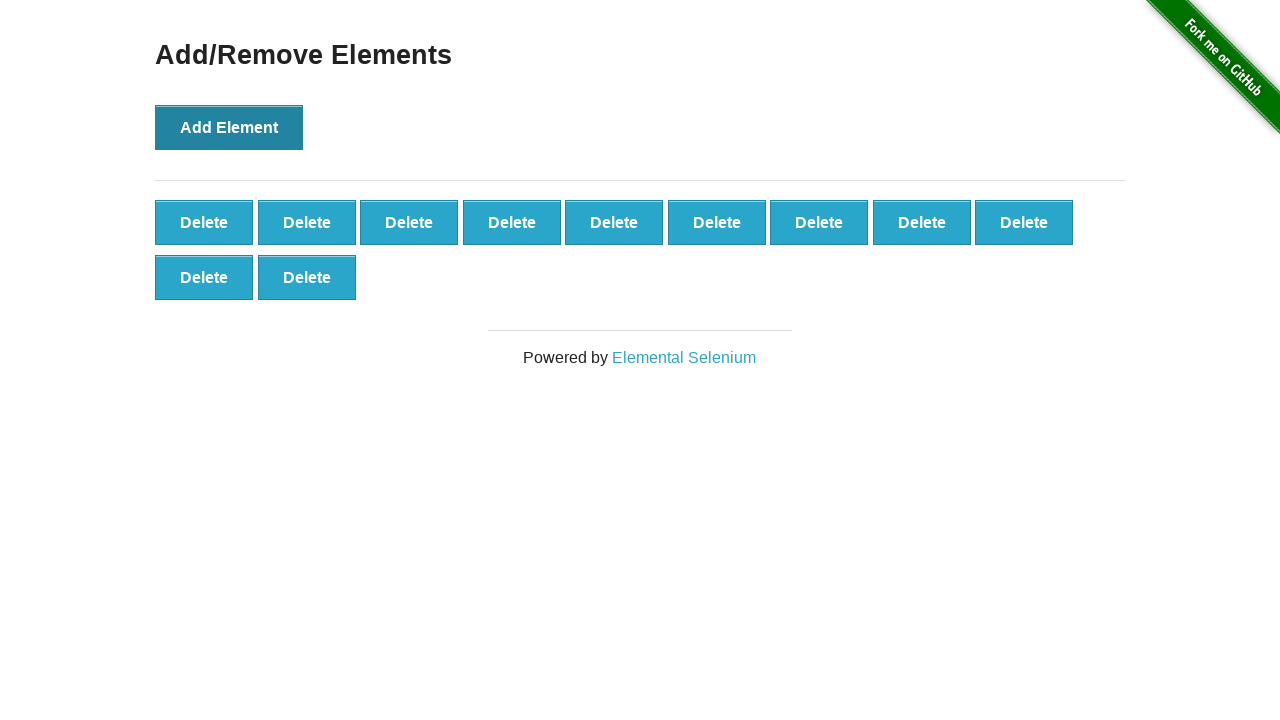

Clicked 'Add Element' button (click 12/100) at (229, 127) on button[onclick='addElement()']
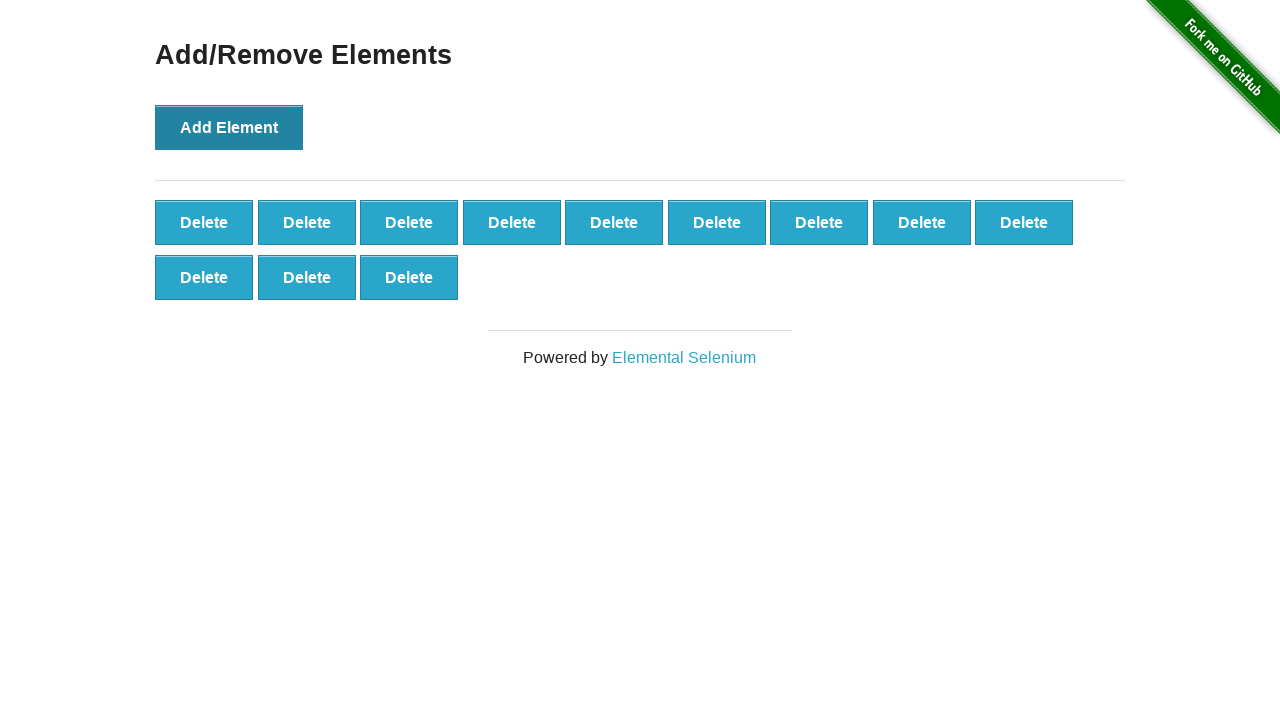

Clicked 'Add Element' button (click 13/100) at (229, 127) on button[onclick='addElement()']
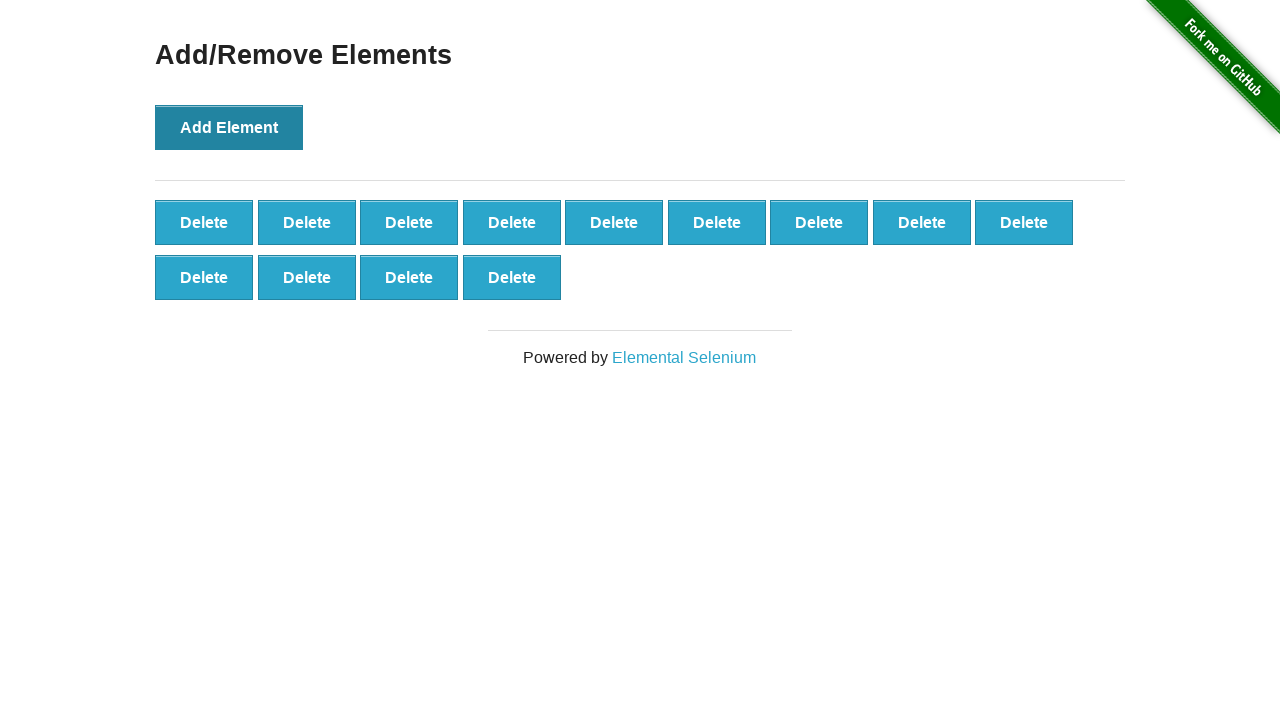

Clicked 'Add Element' button (click 14/100) at (229, 127) on button[onclick='addElement()']
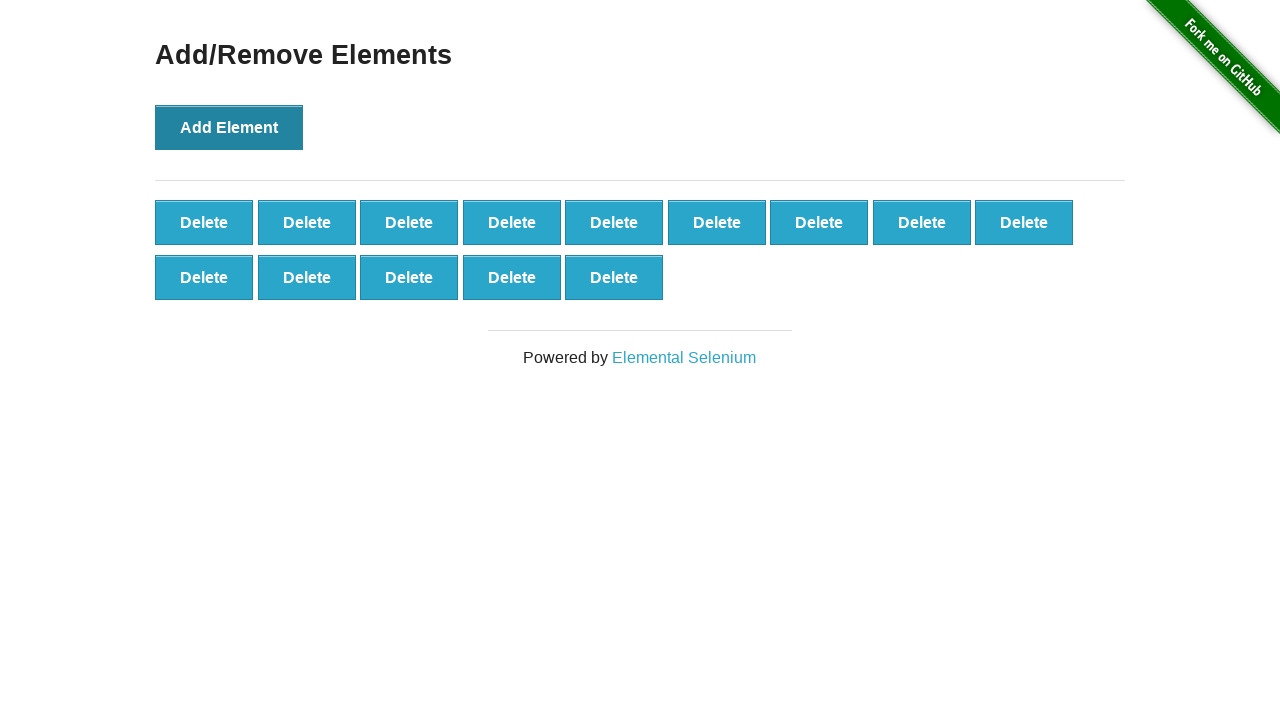

Clicked 'Add Element' button (click 15/100) at (229, 127) on button[onclick='addElement()']
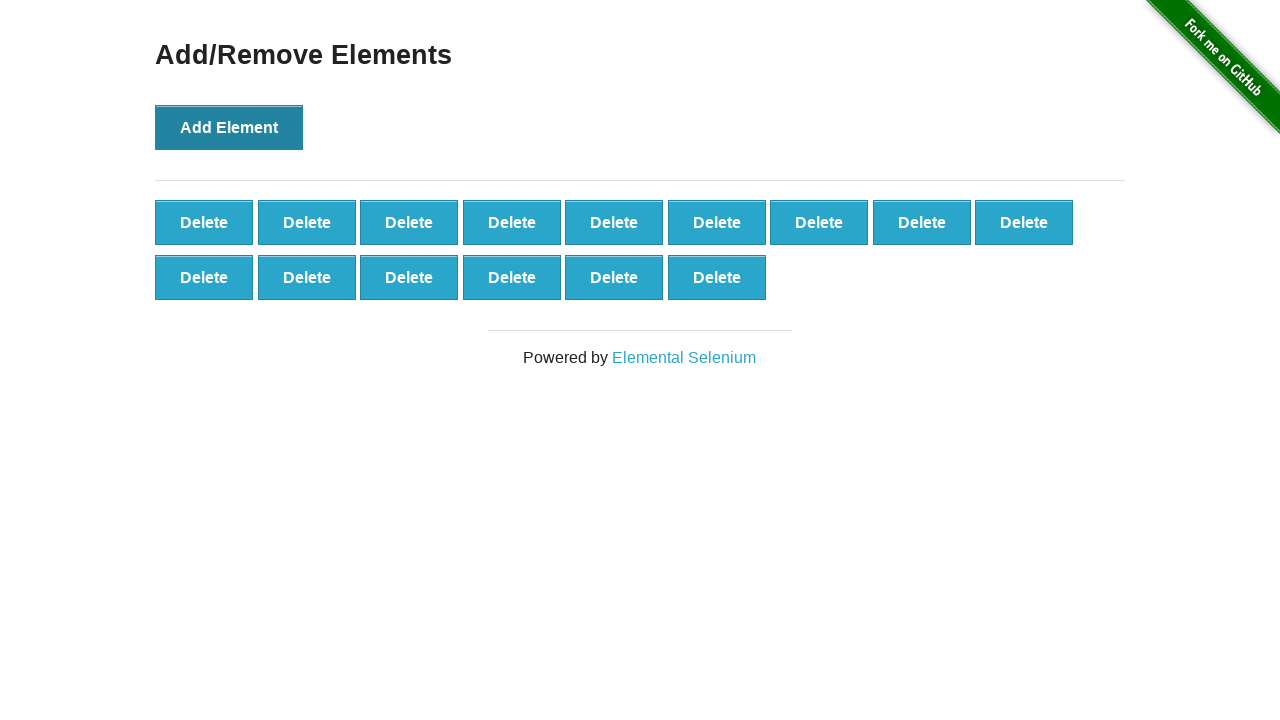

Clicked 'Add Element' button (click 16/100) at (229, 127) on button[onclick='addElement()']
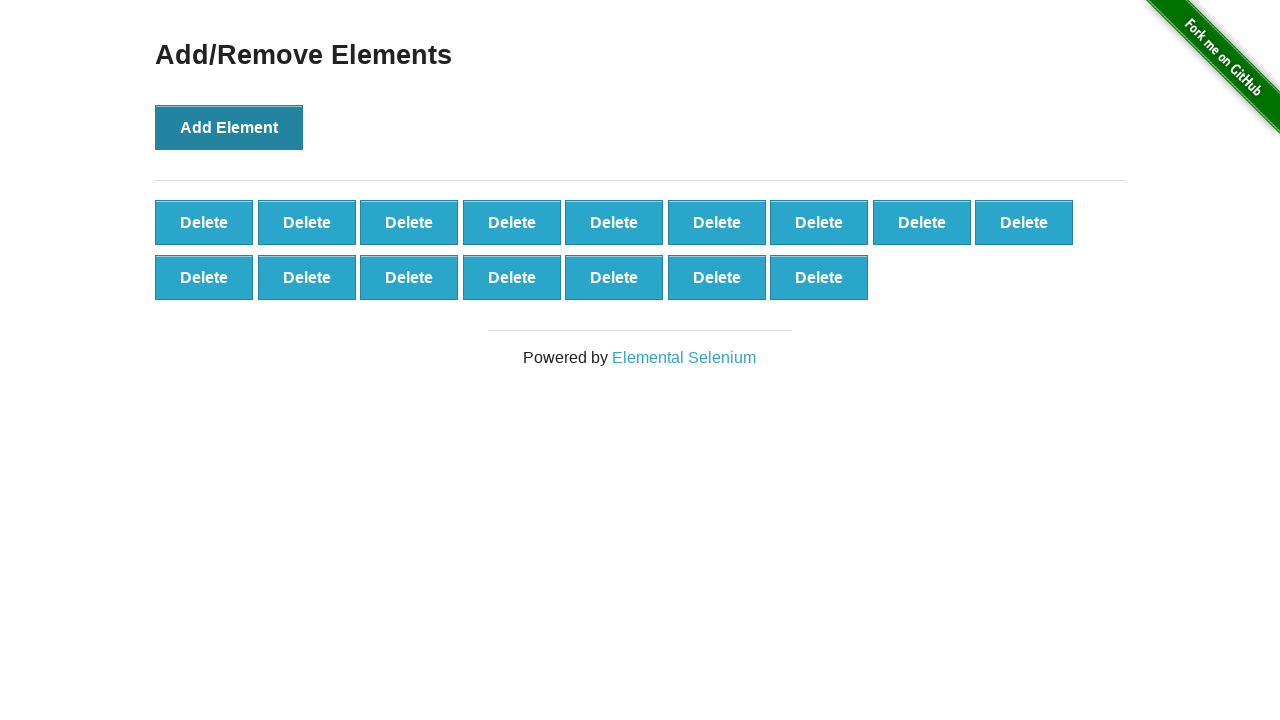

Clicked 'Add Element' button (click 17/100) at (229, 127) on button[onclick='addElement()']
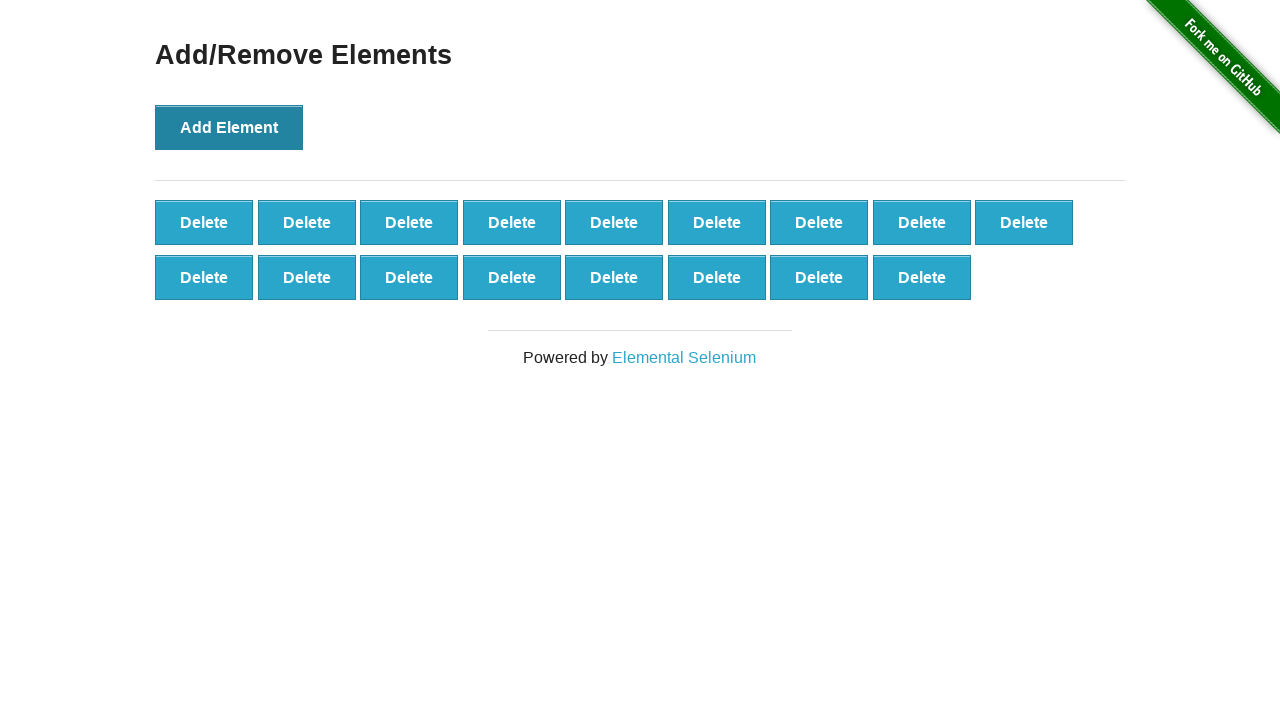

Clicked 'Add Element' button (click 18/100) at (229, 127) on button[onclick='addElement()']
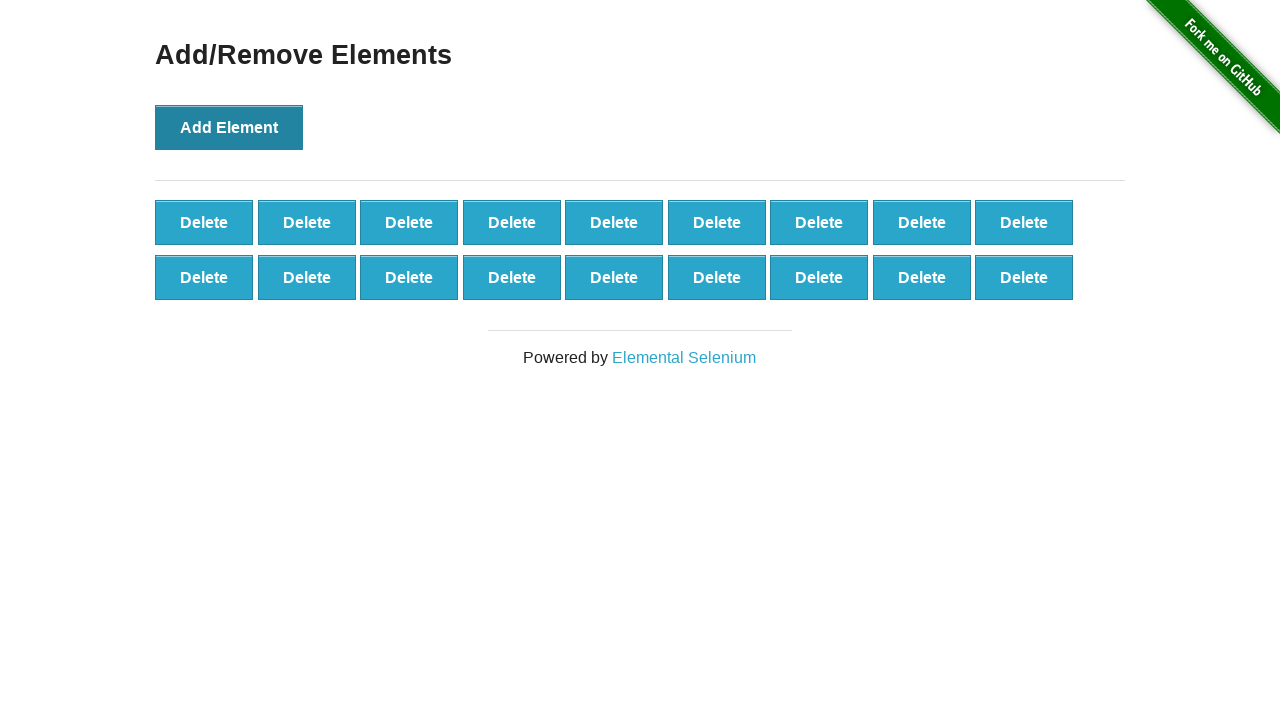

Clicked 'Add Element' button (click 19/100) at (229, 127) on button[onclick='addElement()']
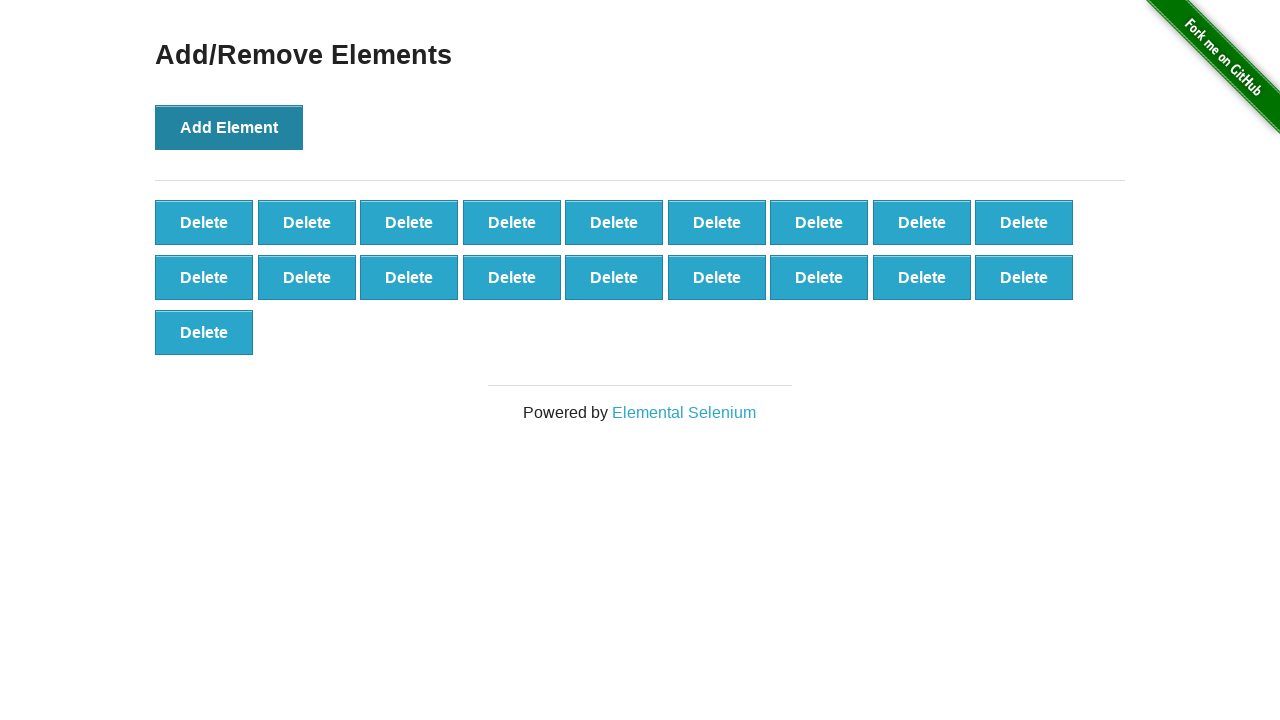

Clicked 'Add Element' button (click 20/100) at (229, 127) on button[onclick='addElement()']
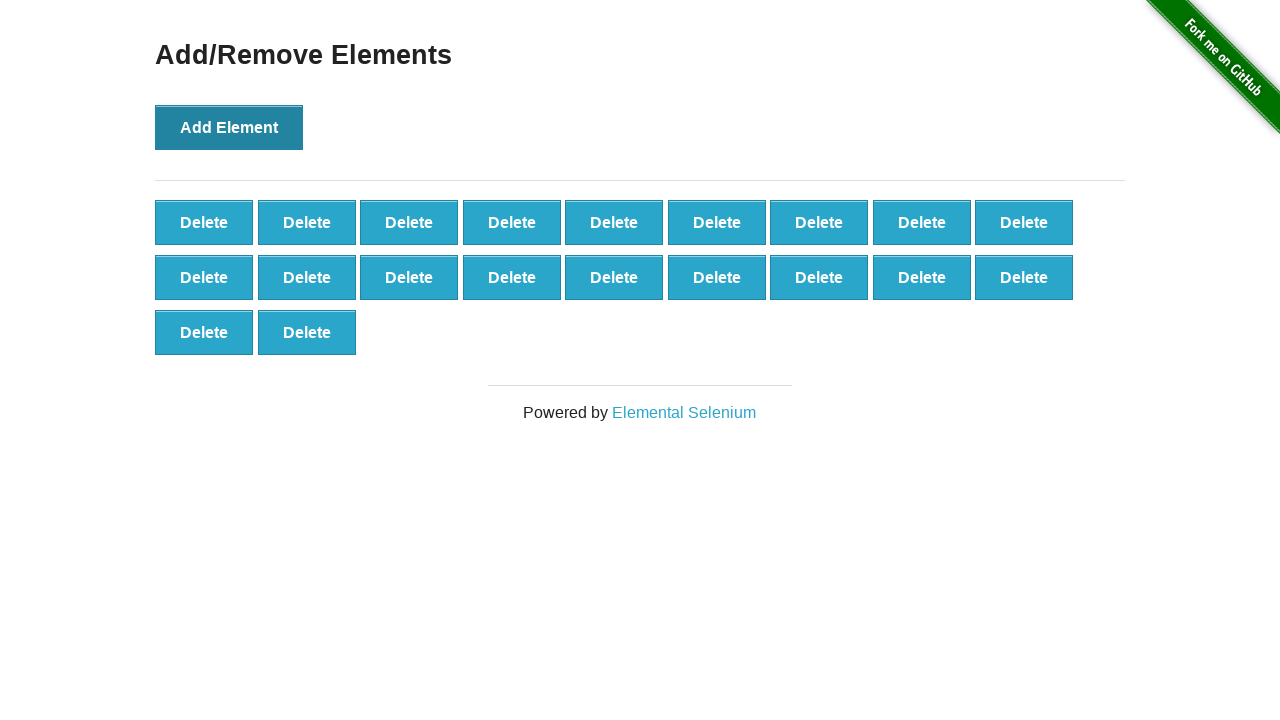

Clicked 'Add Element' button (click 21/100) at (229, 127) on button[onclick='addElement()']
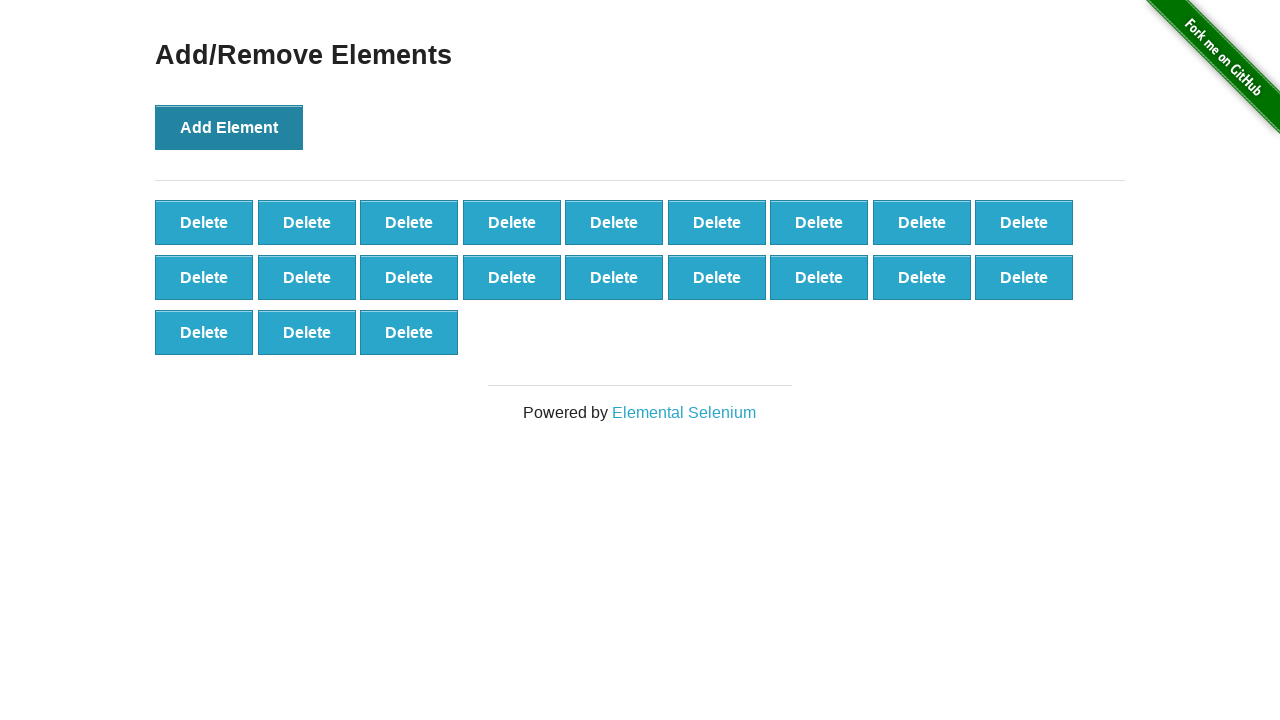

Clicked 'Add Element' button (click 22/100) at (229, 127) on button[onclick='addElement()']
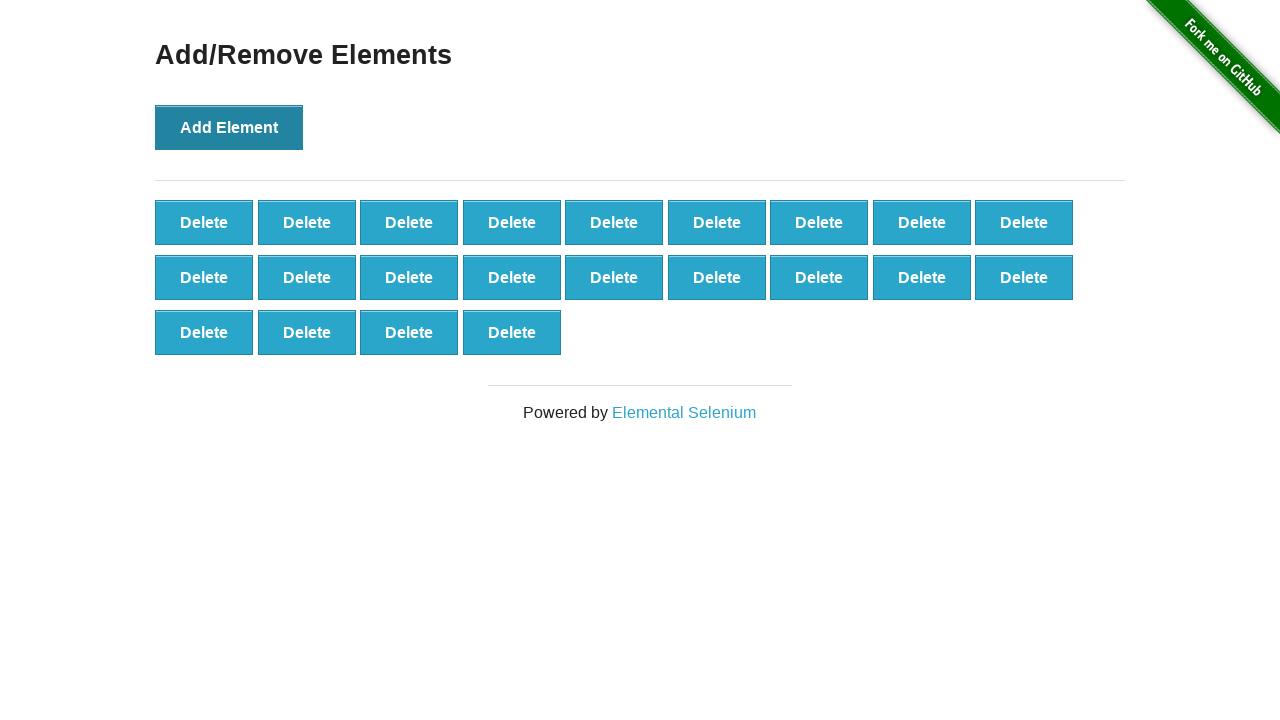

Clicked 'Add Element' button (click 23/100) at (229, 127) on button[onclick='addElement()']
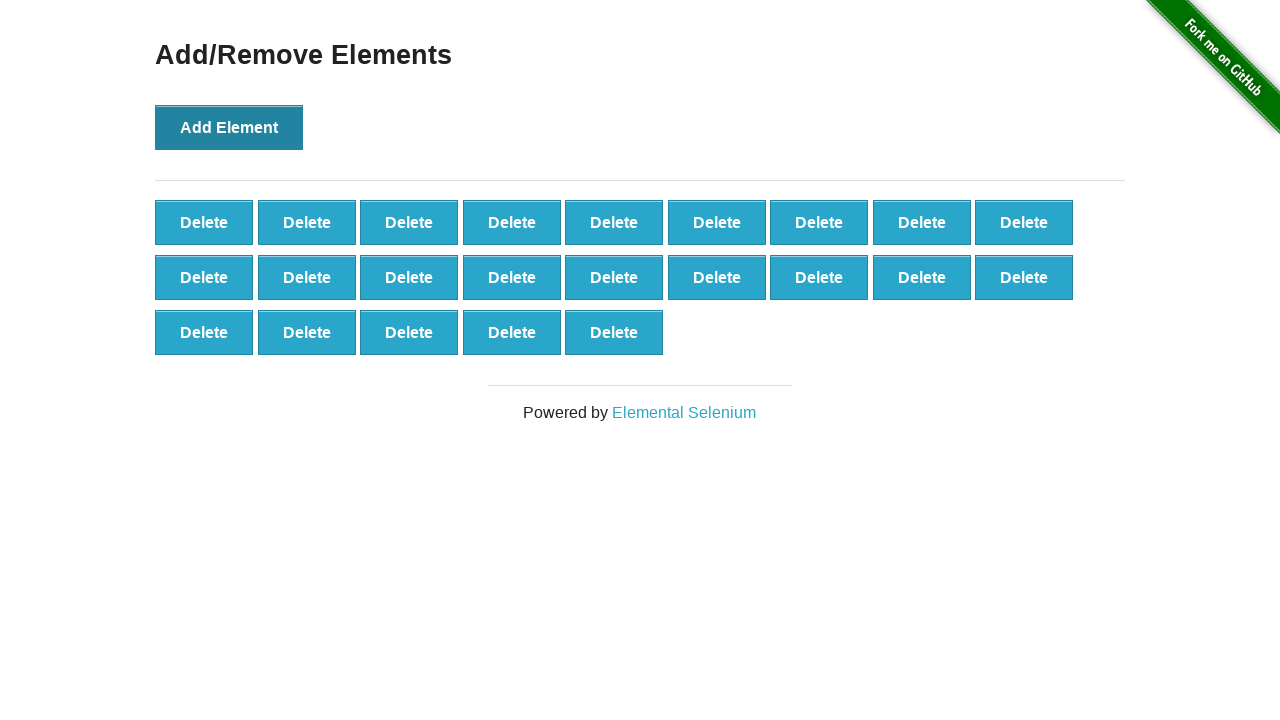

Clicked 'Add Element' button (click 24/100) at (229, 127) on button[onclick='addElement()']
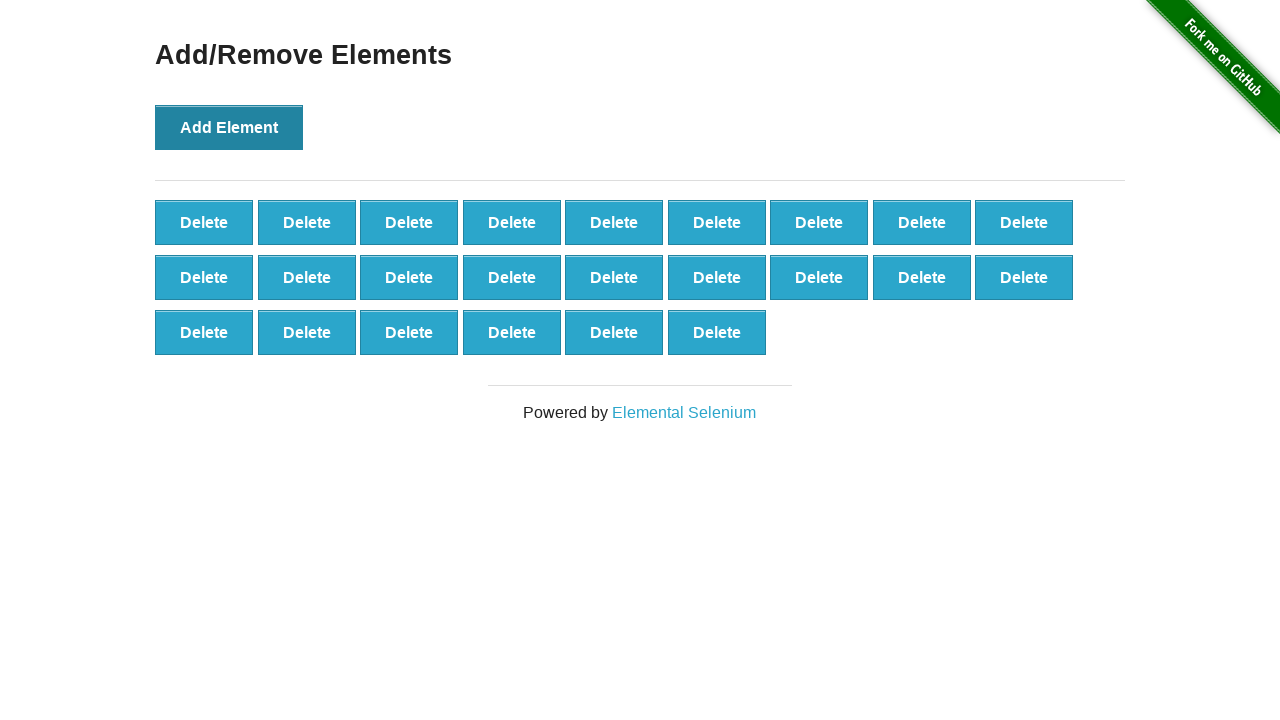

Clicked 'Add Element' button (click 25/100) at (229, 127) on button[onclick='addElement()']
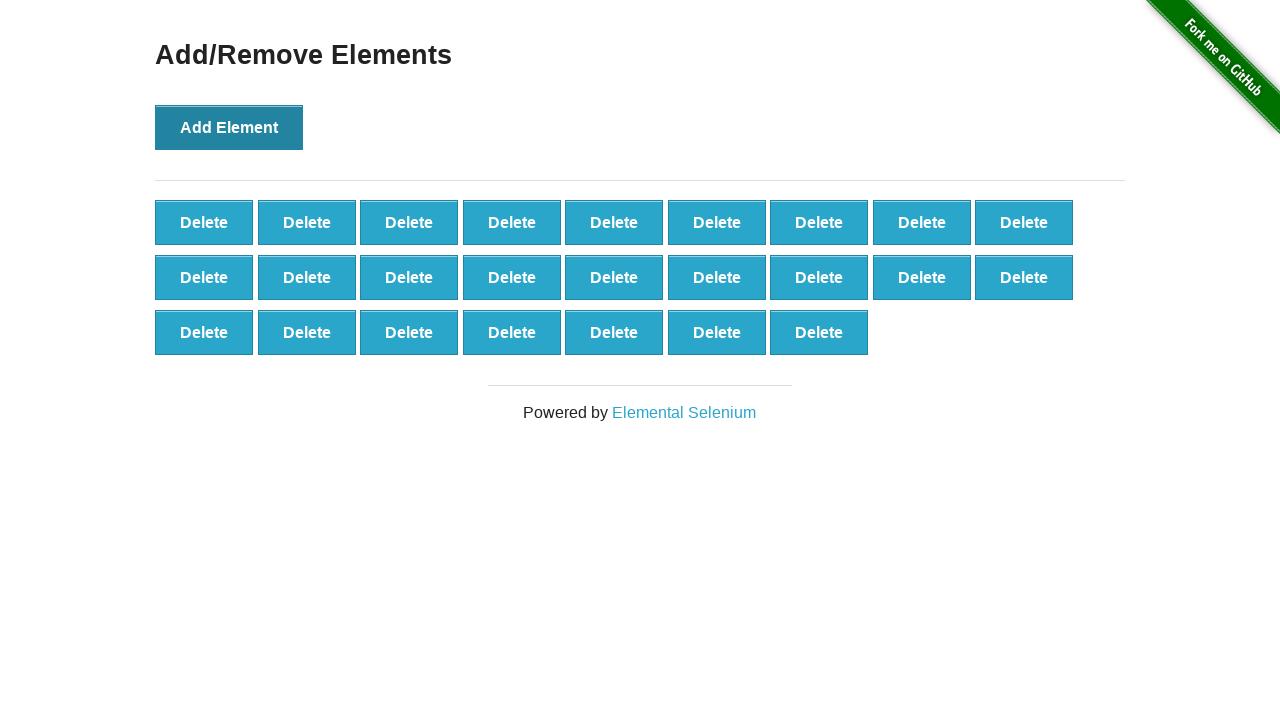

Clicked 'Add Element' button (click 26/100) at (229, 127) on button[onclick='addElement()']
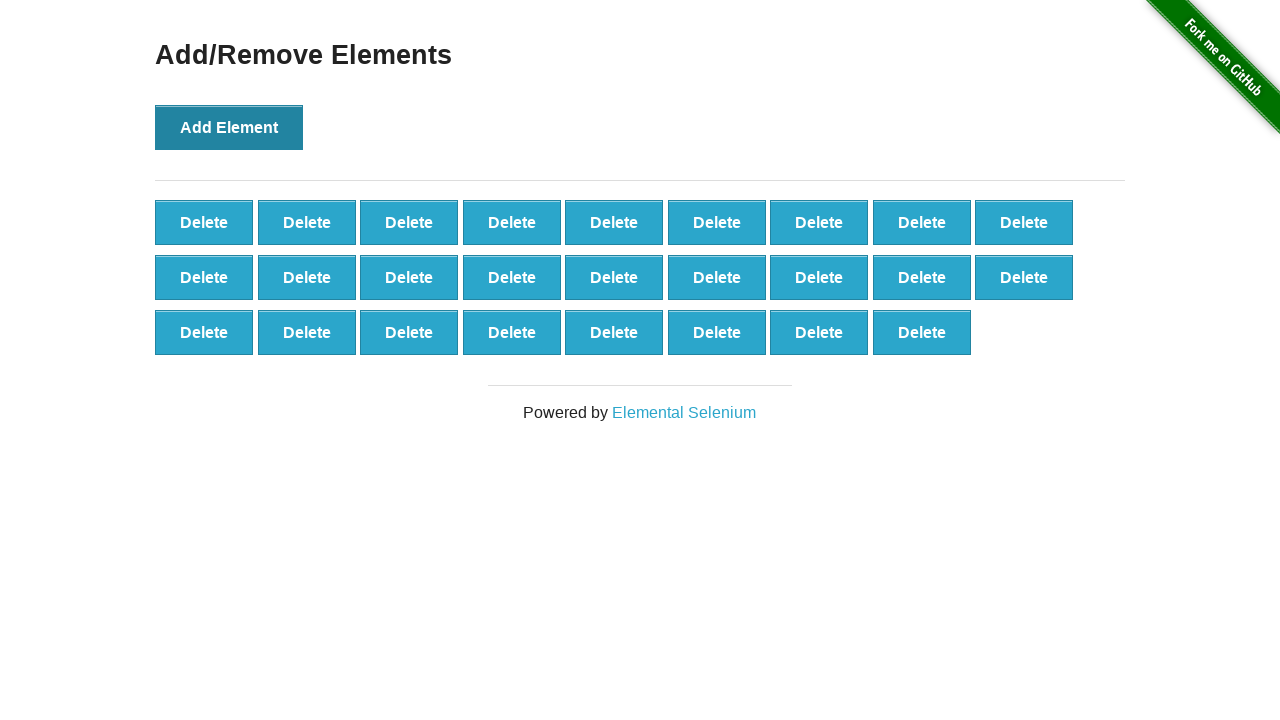

Clicked 'Add Element' button (click 27/100) at (229, 127) on button[onclick='addElement()']
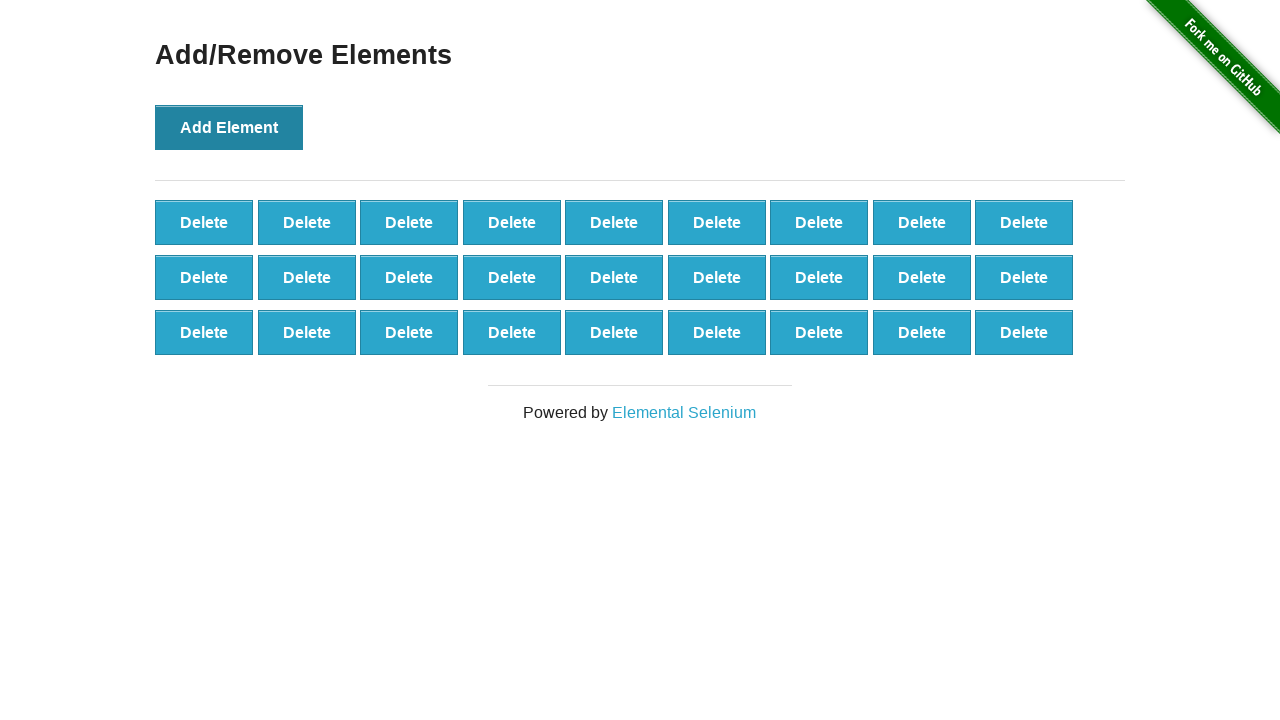

Clicked 'Add Element' button (click 28/100) at (229, 127) on button[onclick='addElement()']
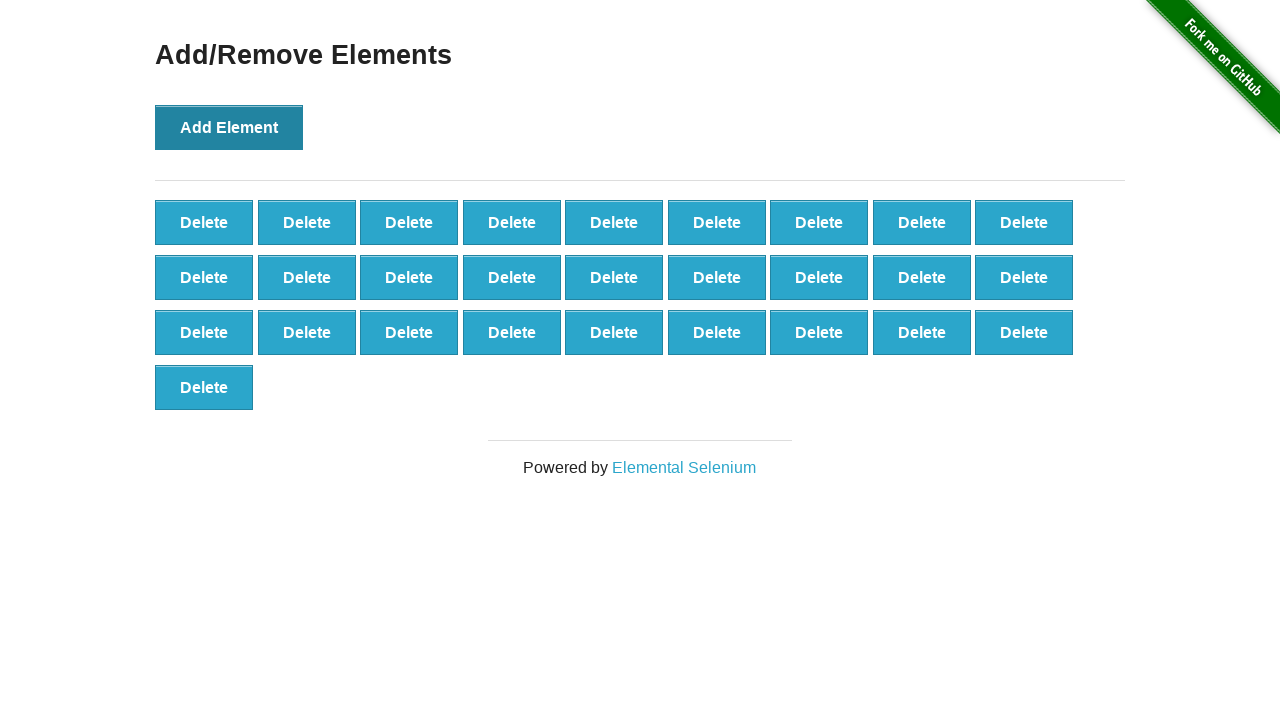

Clicked 'Add Element' button (click 29/100) at (229, 127) on button[onclick='addElement()']
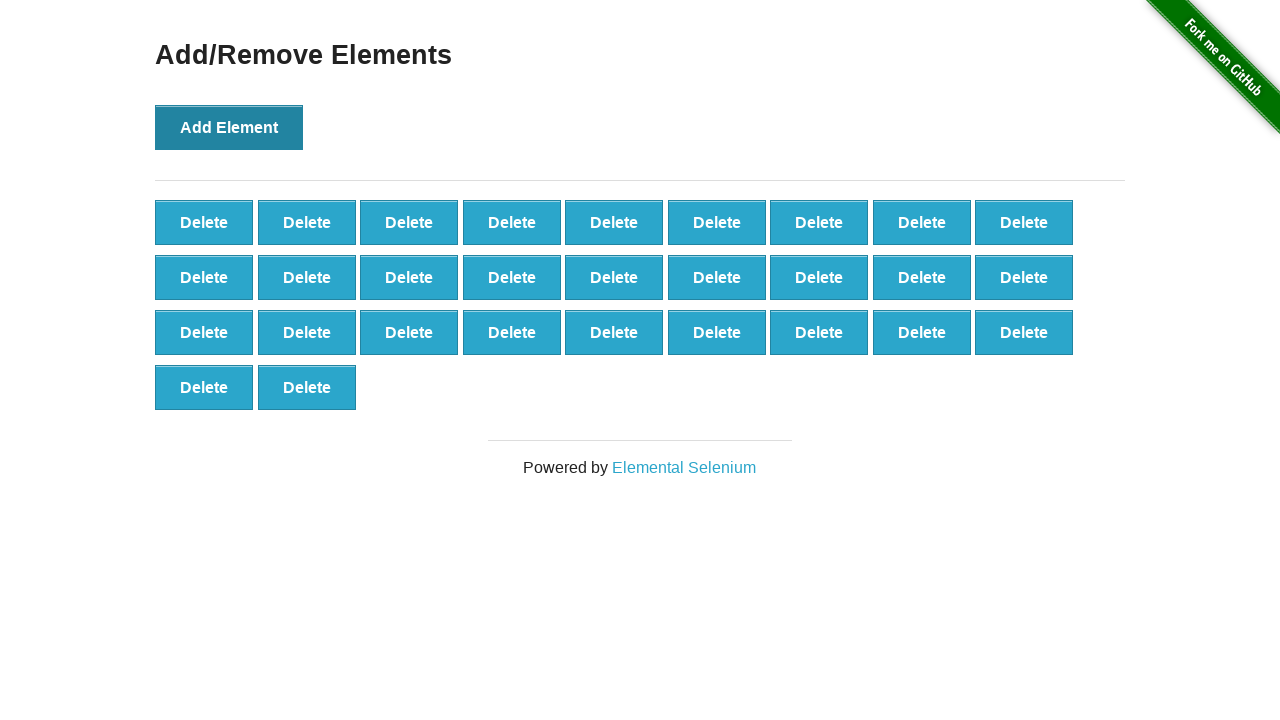

Clicked 'Add Element' button (click 30/100) at (229, 127) on button[onclick='addElement()']
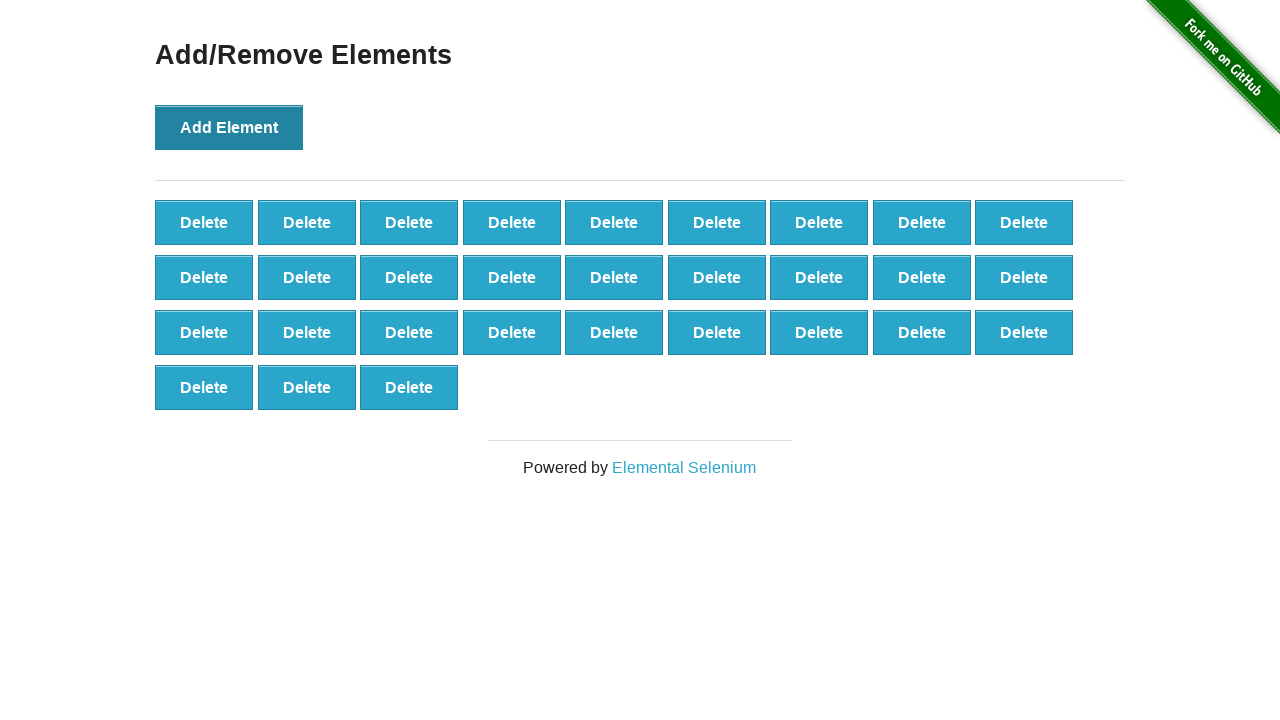

Clicked 'Add Element' button (click 31/100) at (229, 127) on button[onclick='addElement()']
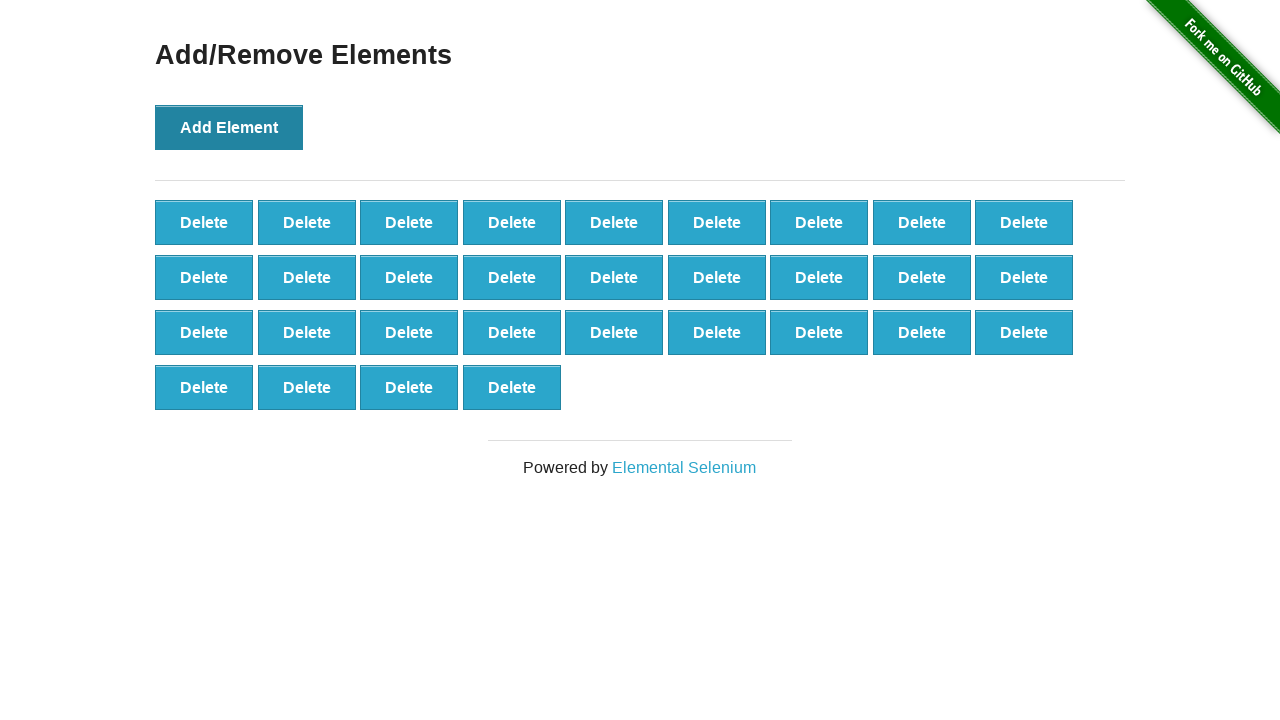

Clicked 'Add Element' button (click 32/100) at (229, 127) on button[onclick='addElement()']
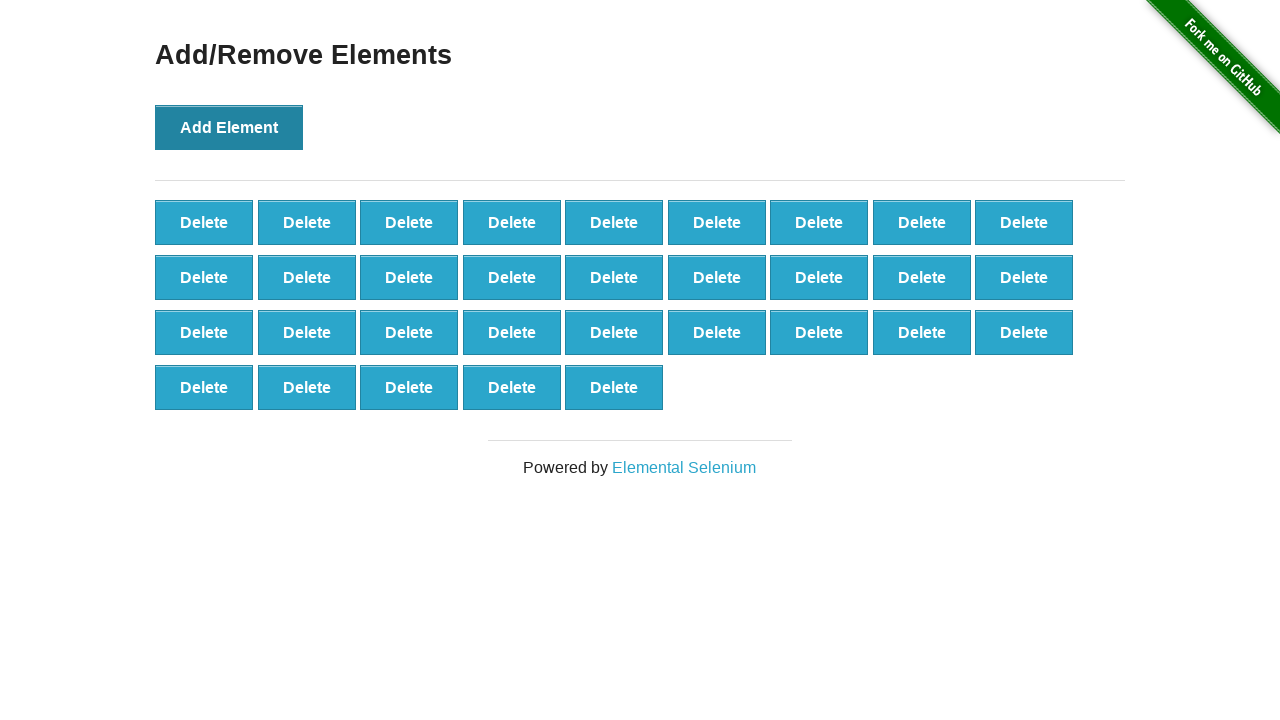

Clicked 'Add Element' button (click 33/100) at (229, 127) on button[onclick='addElement()']
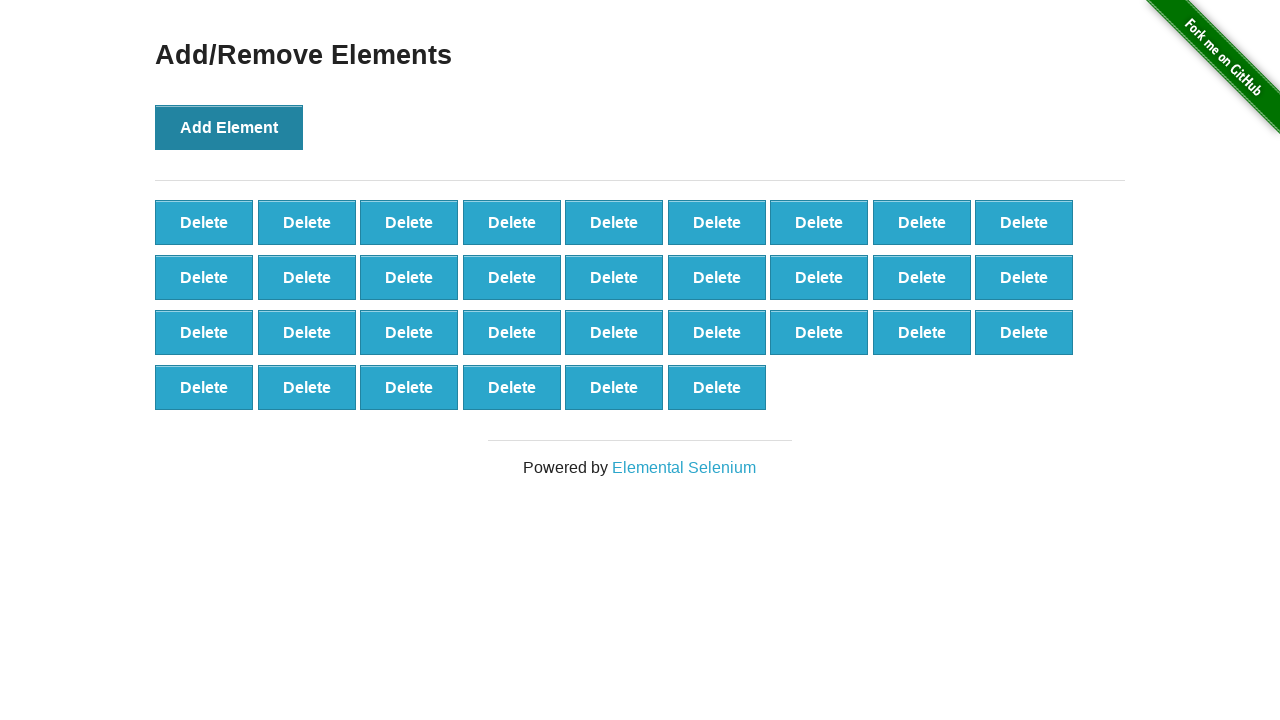

Clicked 'Add Element' button (click 34/100) at (229, 127) on button[onclick='addElement()']
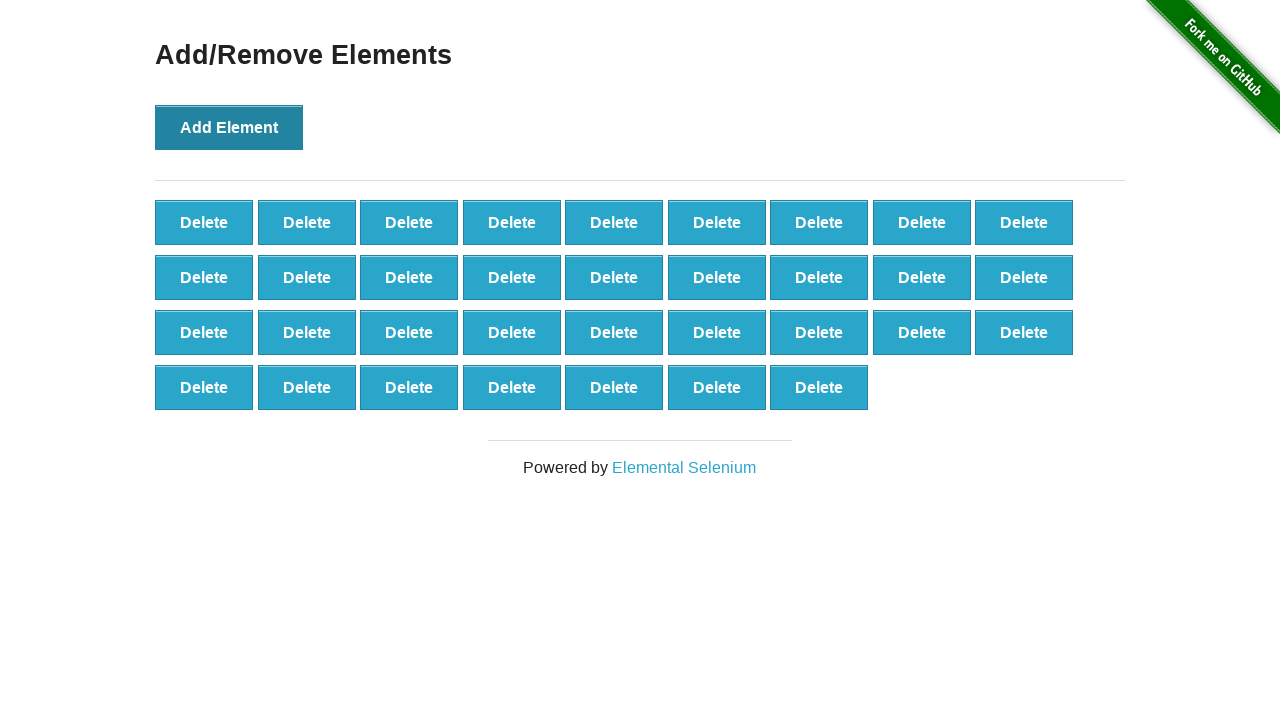

Clicked 'Add Element' button (click 35/100) at (229, 127) on button[onclick='addElement()']
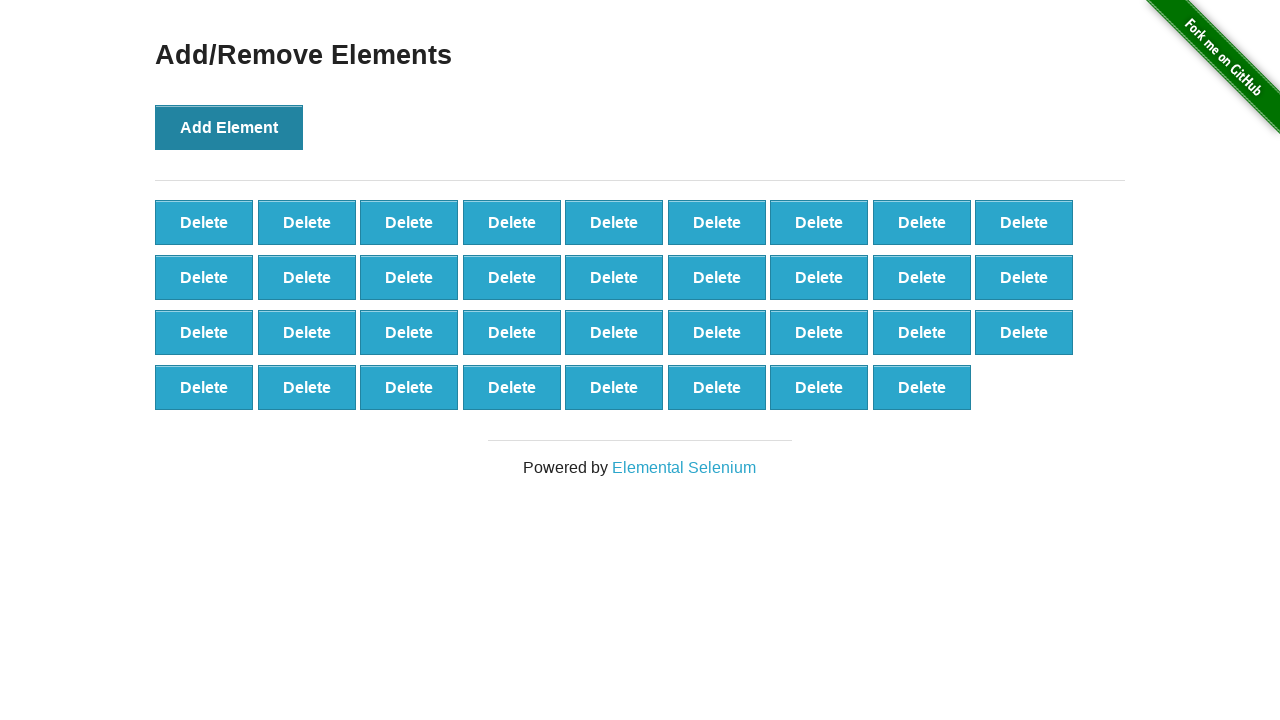

Clicked 'Add Element' button (click 36/100) at (229, 127) on button[onclick='addElement()']
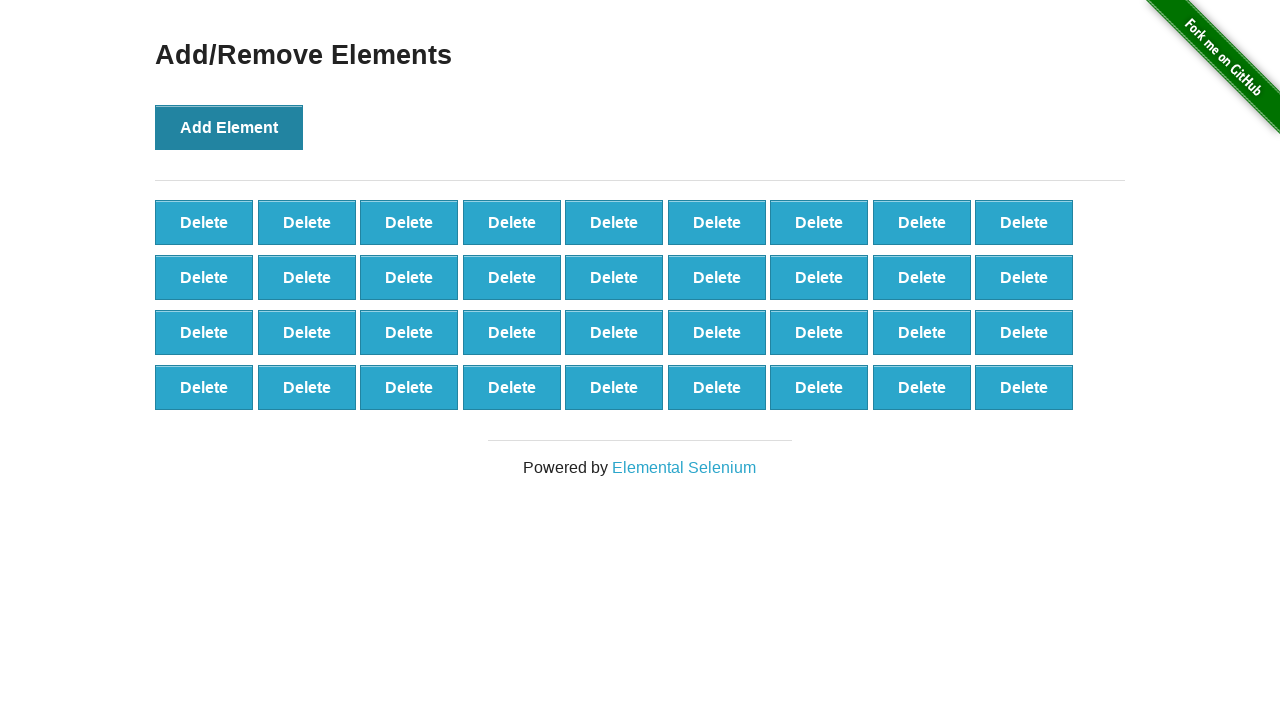

Clicked 'Add Element' button (click 37/100) at (229, 127) on button[onclick='addElement()']
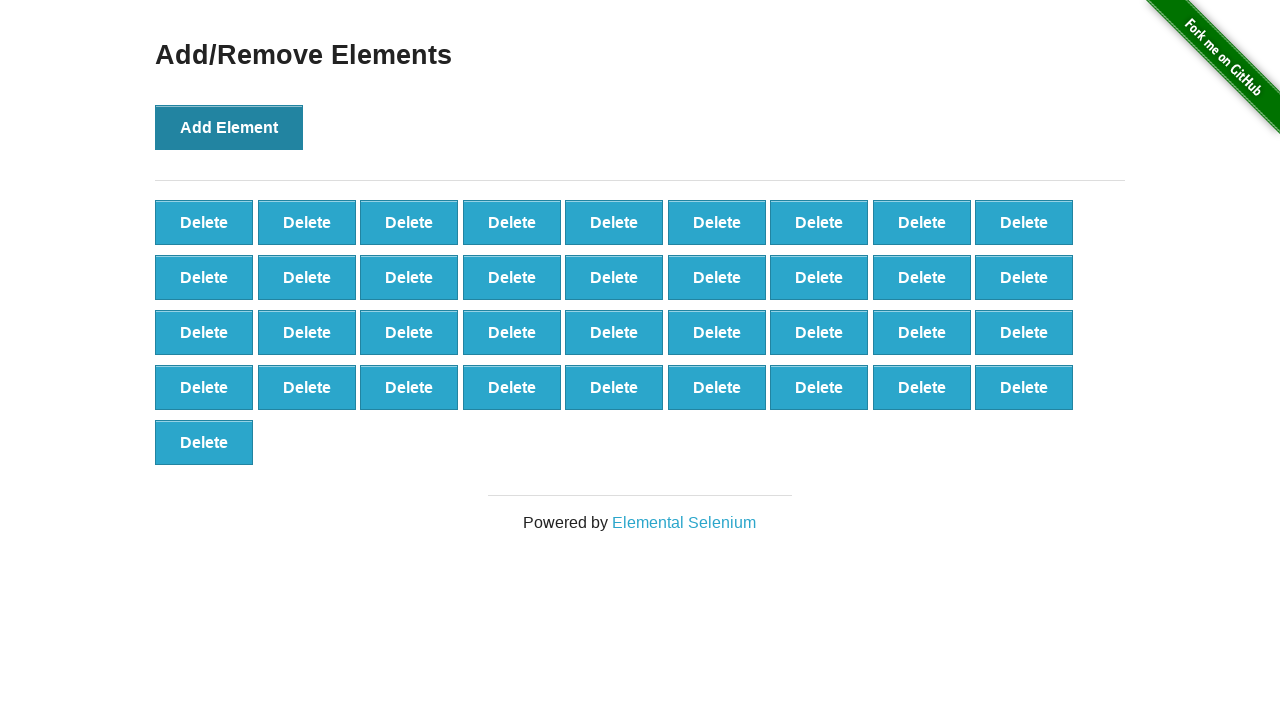

Clicked 'Add Element' button (click 38/100) at (229, 127) on button[onclick='addElement()']
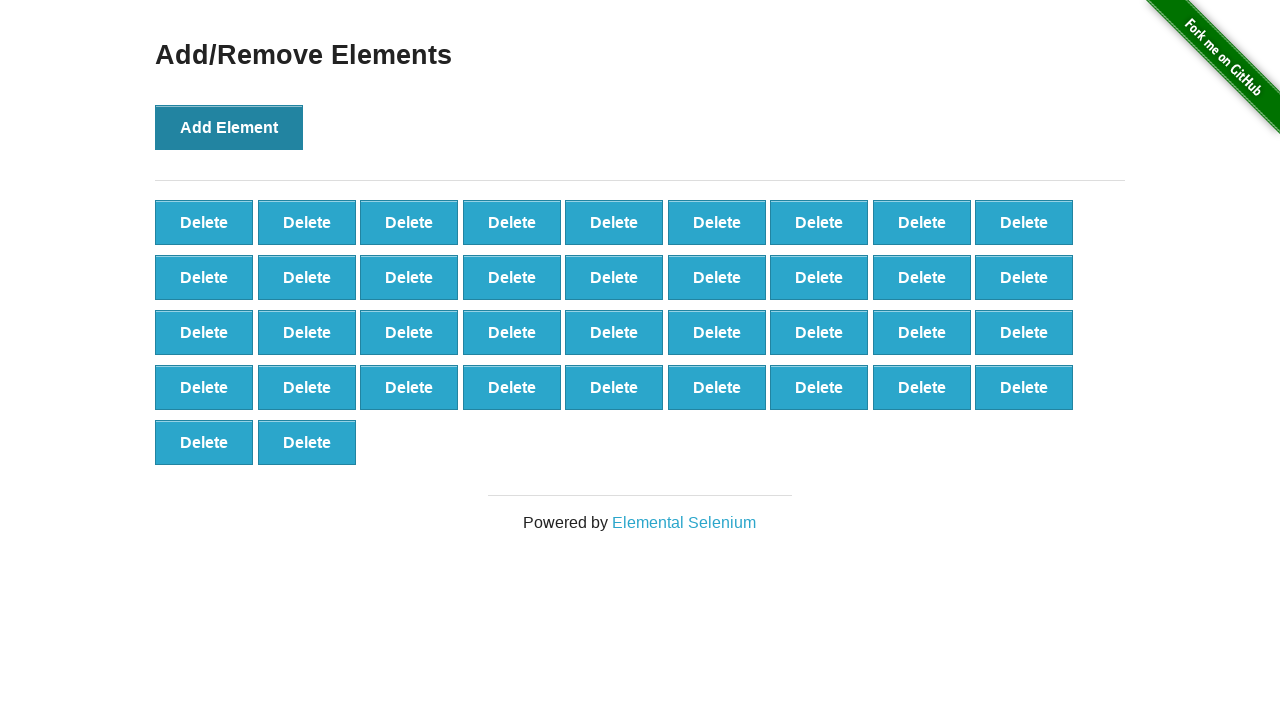

Clicked 'Add Element' button (click 39/100) at (229, 127) on button[onclick='addElement()']
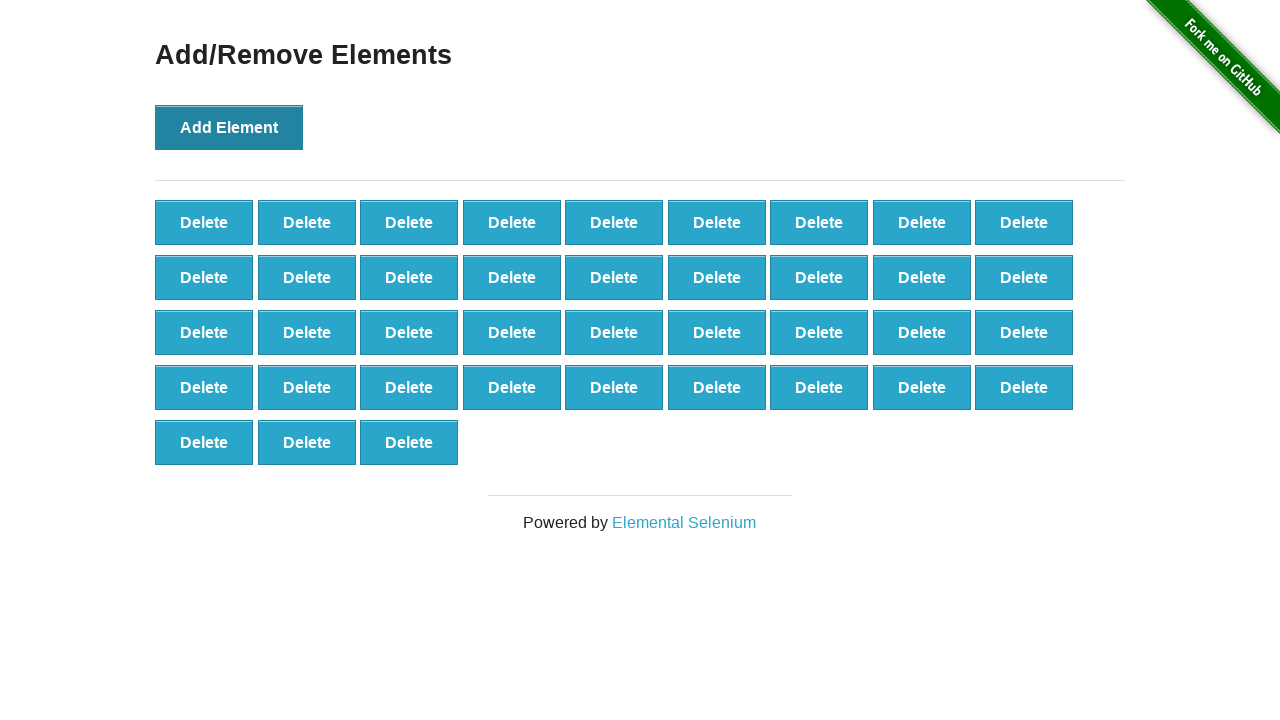

Clicked 'Add Element' button (click 40/100) at (229, 127) on button[onclick='addElement()']
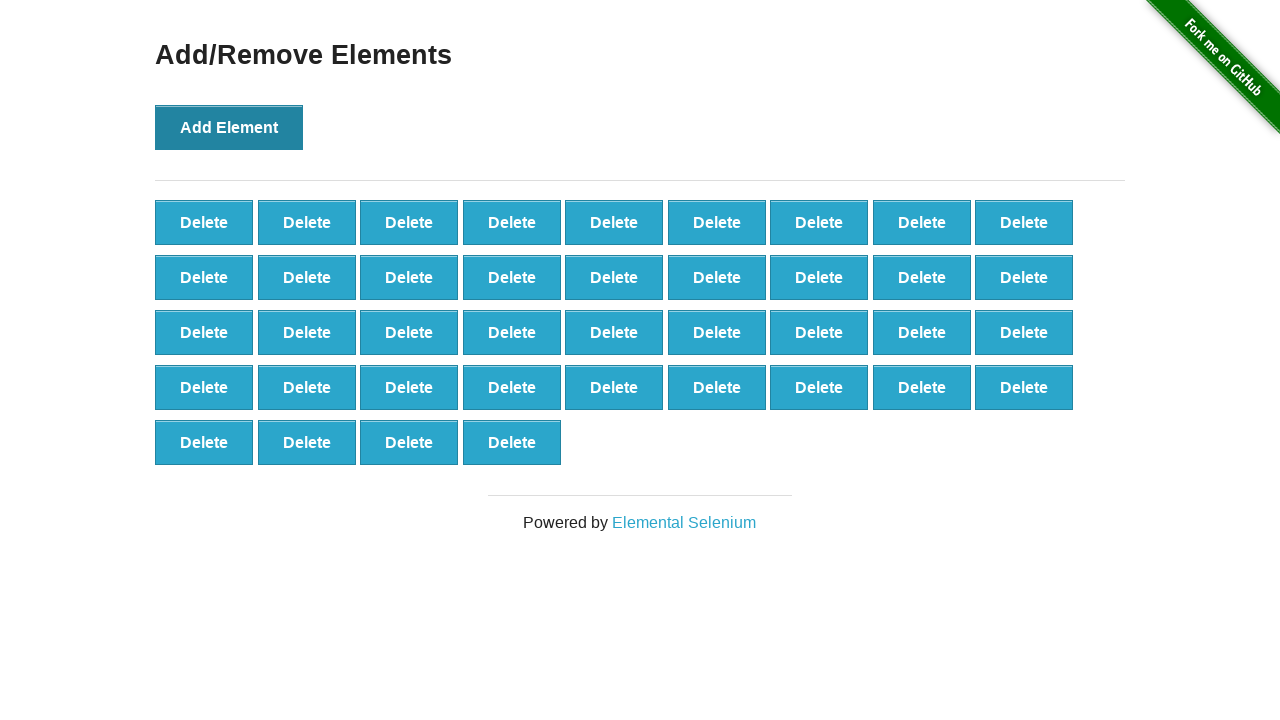

Clicked 'Add Element' button (click 41/100) at (229, 127) on button[onclick='addElement()']
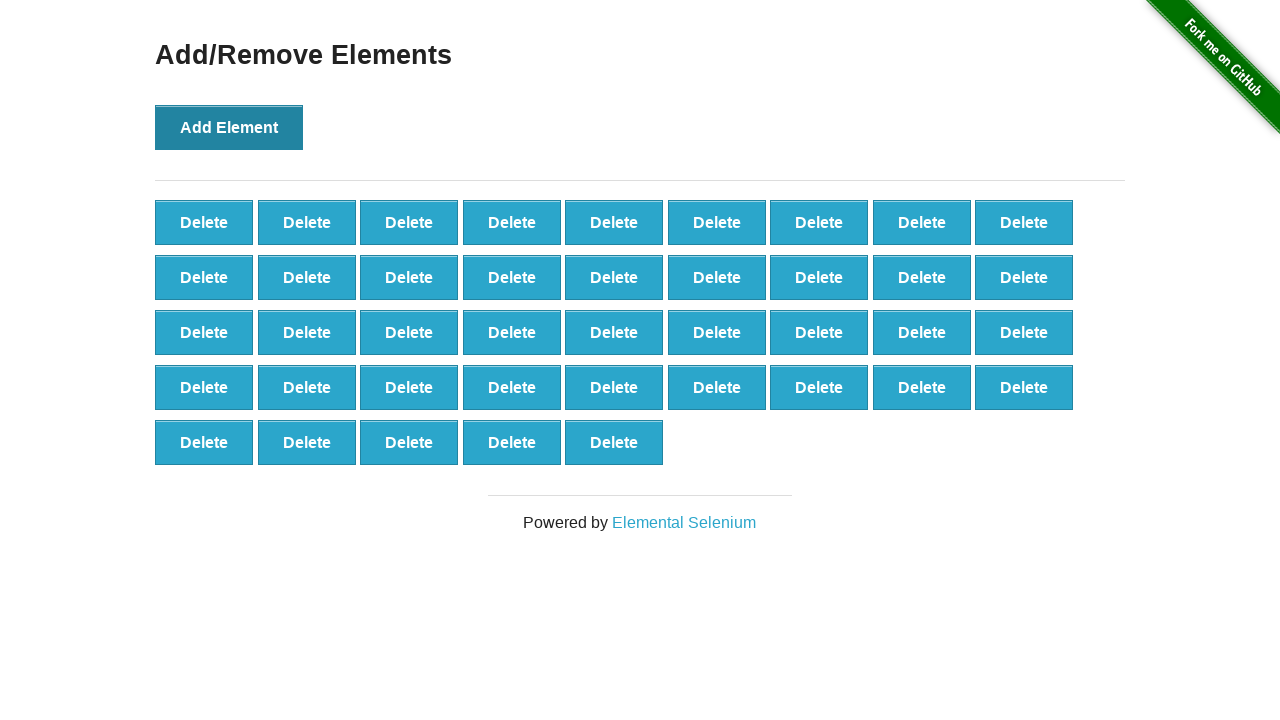

Clicked 'Add Element' button (click 42/100) at (229, 127) on button[onclick='addElement()']
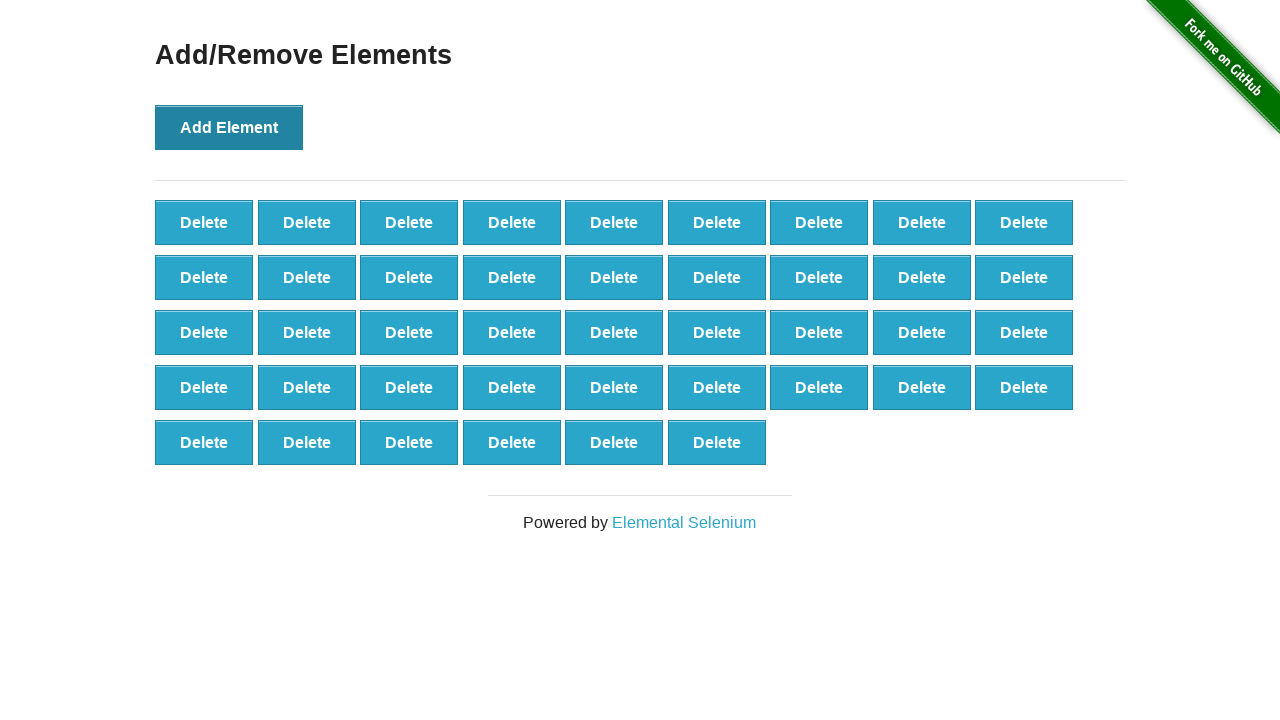

Clicked 'Add Element' button (click 43/100) at (229, 127) on button[onclick='addElement()']
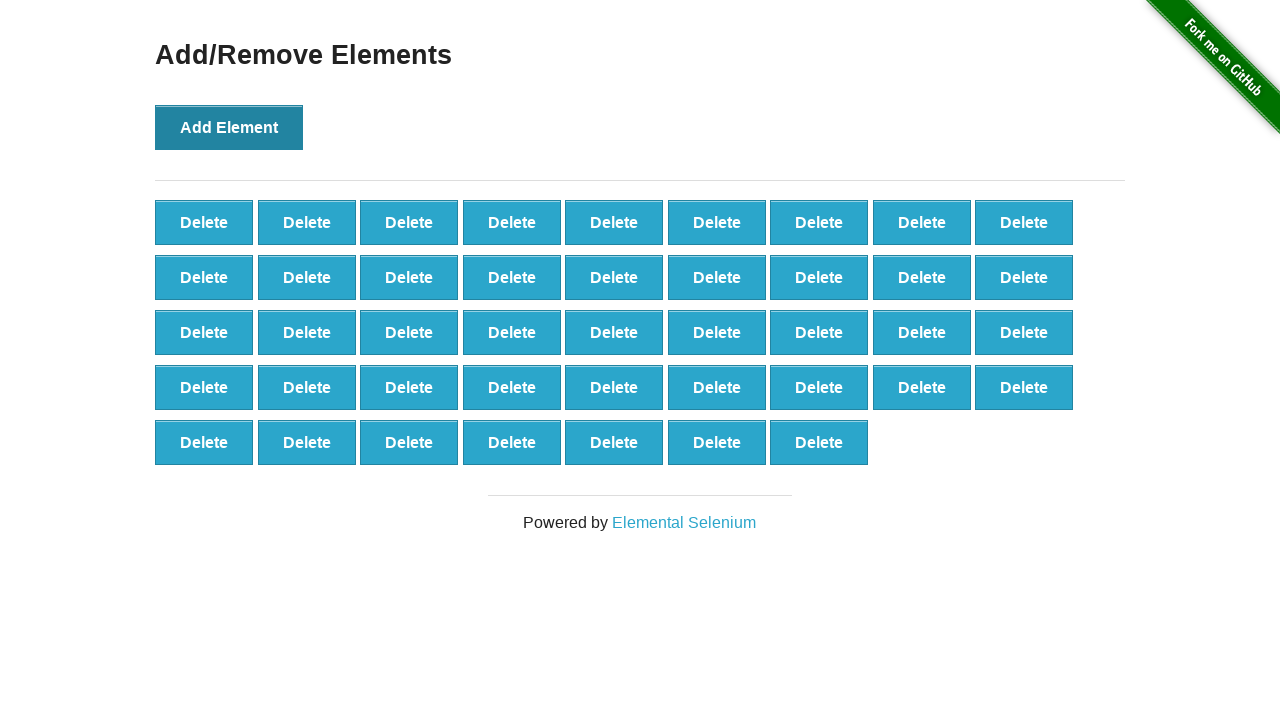

Clicked 'Add Element' button (click 44/100) at (229, 127) on button[onclick='addElement()']
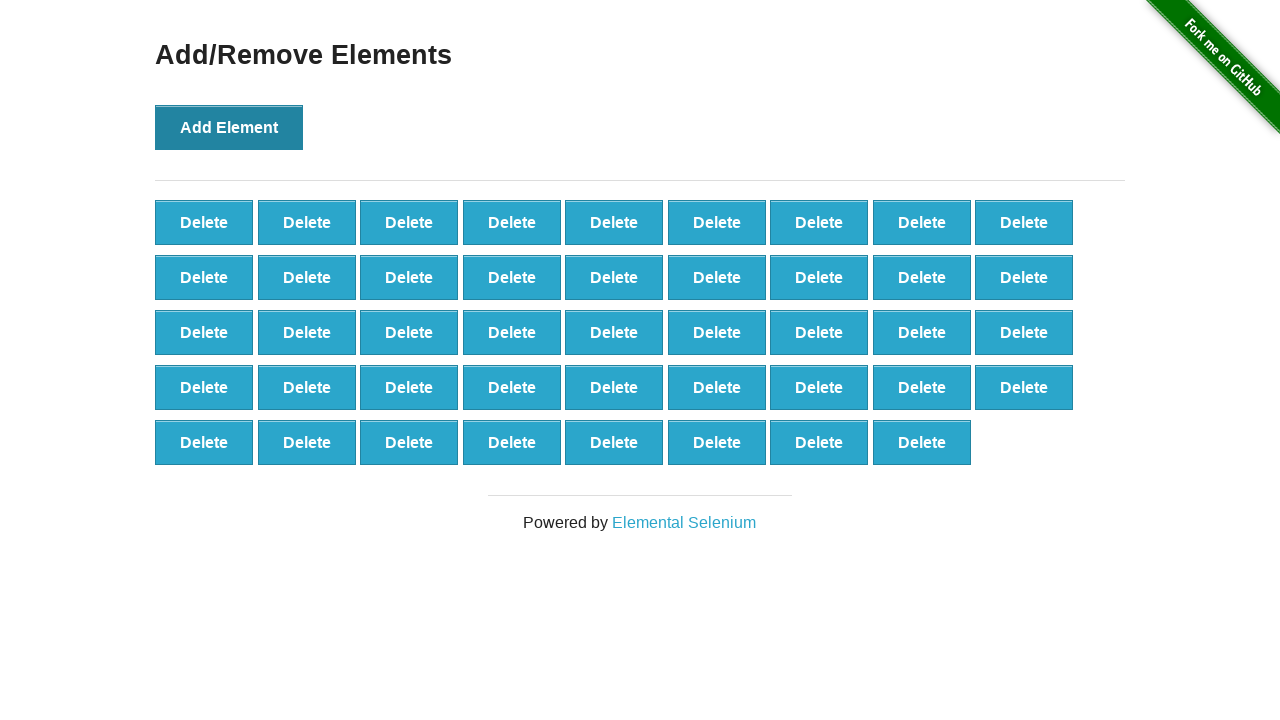

Clicked 'Add Element' button (click 45/100) at (229, 127) on button[onclick='addElement()']
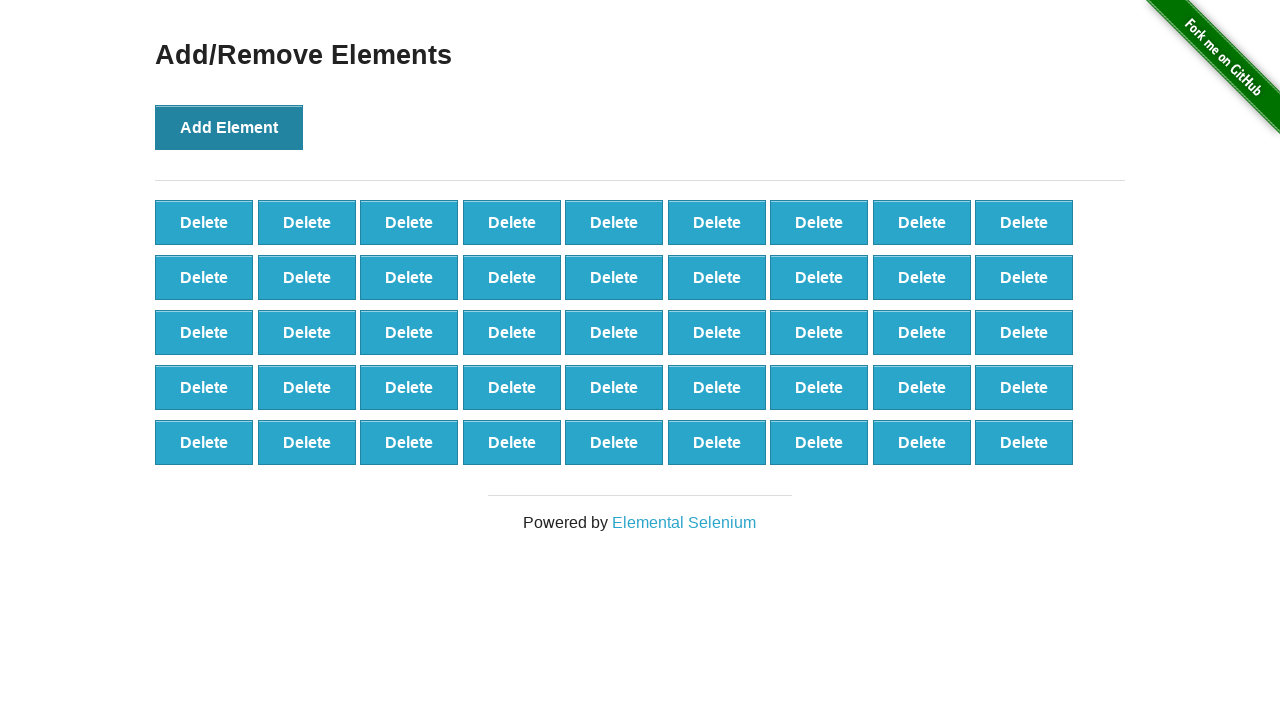

Clicked 'Add Element' button (click 46/100) at (229, 127) on button[onclick='addElement()']
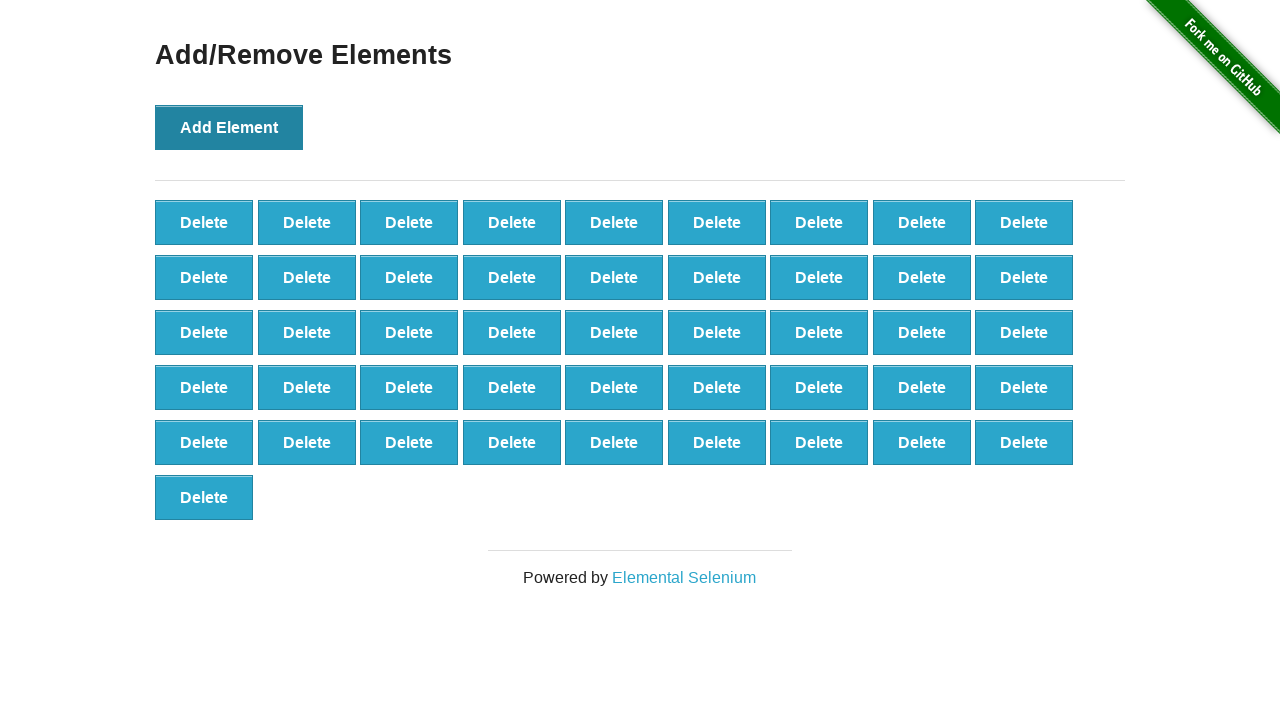

Clicked 'Add Element' button (click 47/100) at (229, 127) on button[onclick='addElement()']
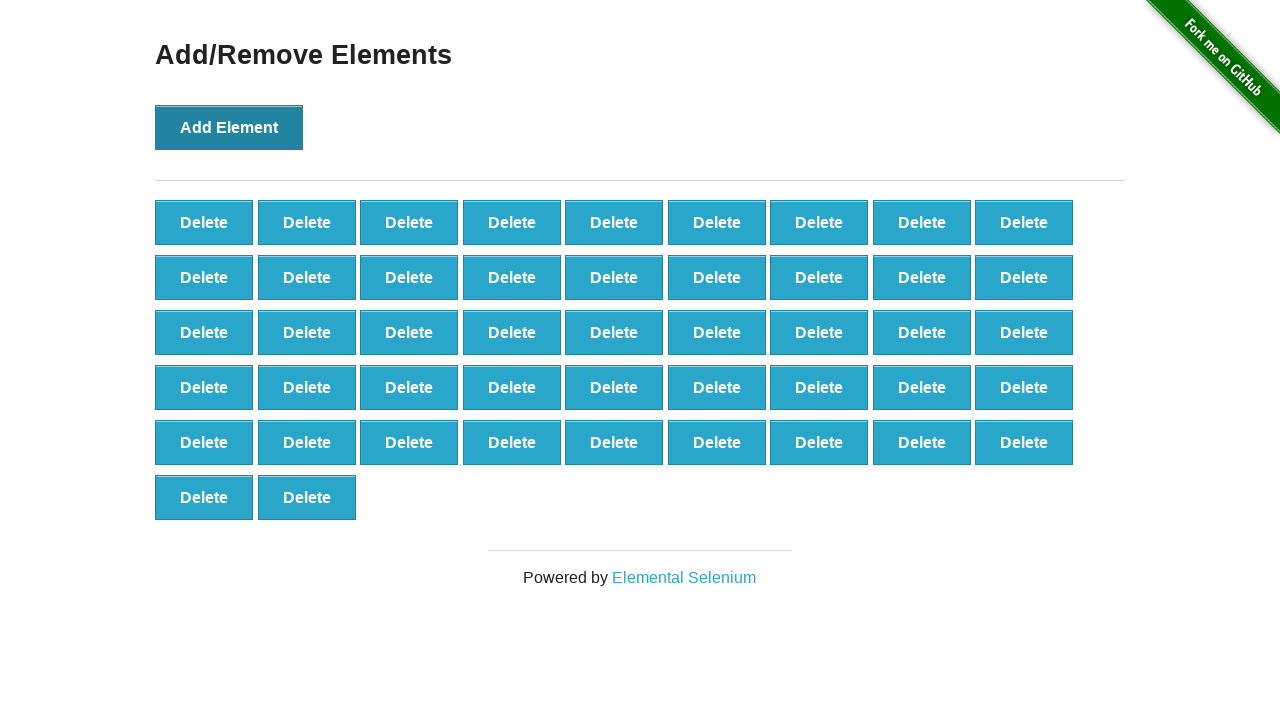

Clicked 'Add Element' button (click 48/100) at (229, 127) on button[onclick='addElement()']
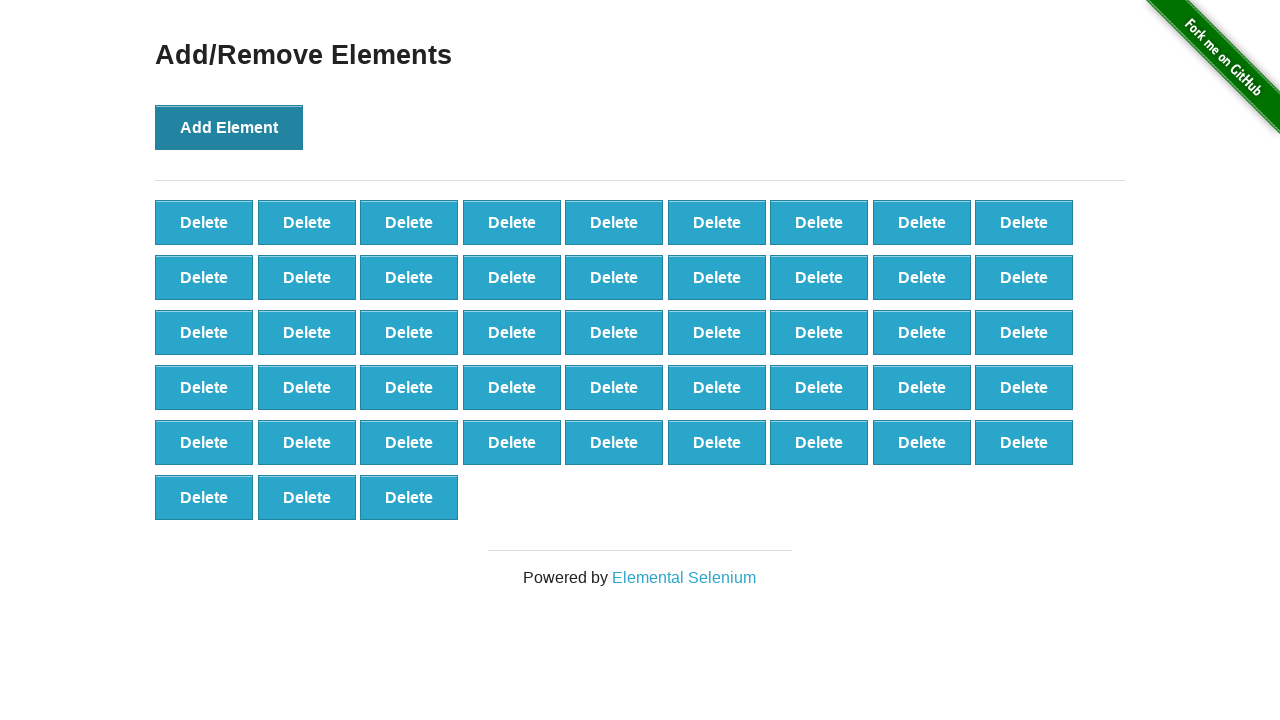

Clicked 'Add Element' button (click 49/100) at (229, 127) on button[onclick='addElement()']
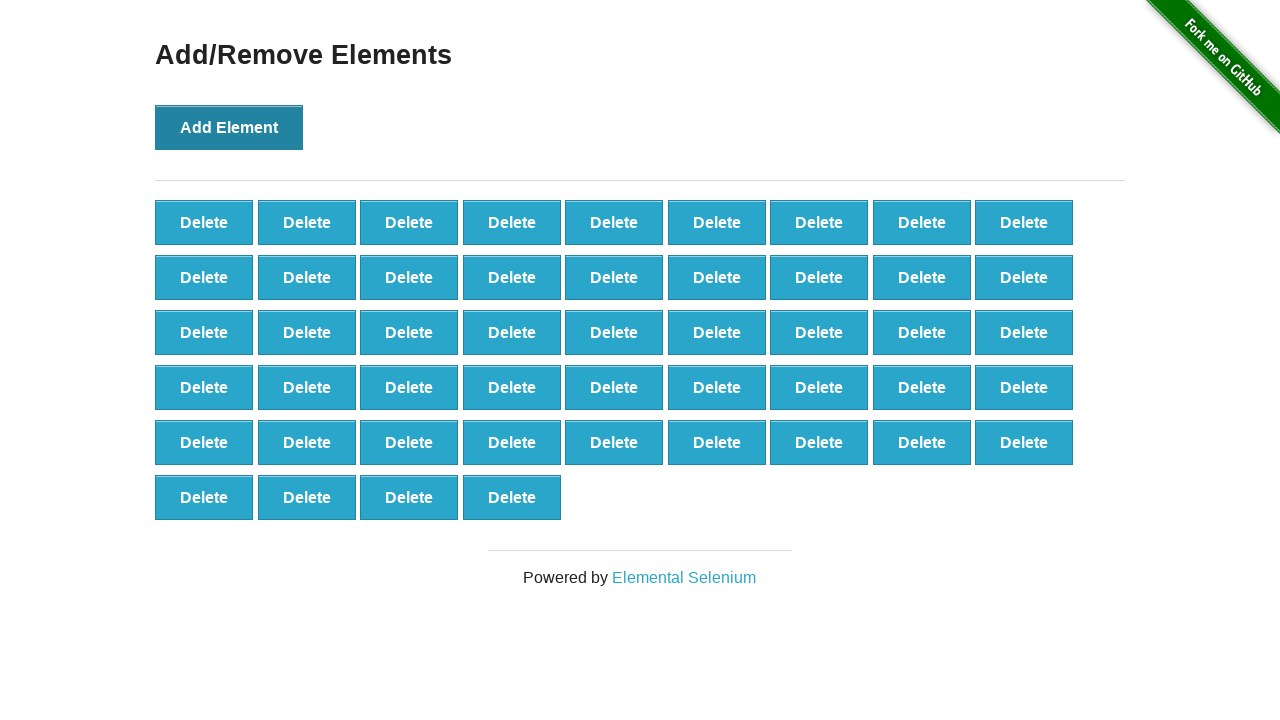

Clicked 'Add Element' button (click 50/100) at (229, 127) on button[onclick='addElement()']
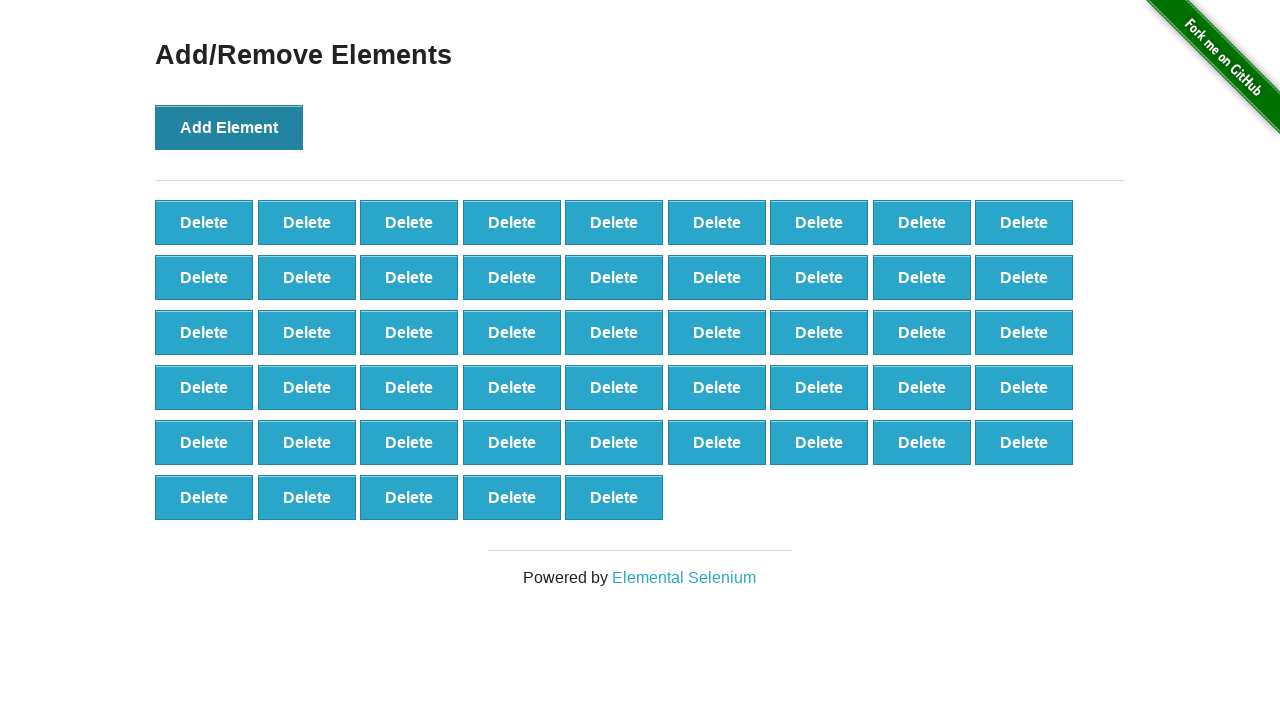

Clicked 'Add Element' button (click 51/100) at (229, 127) on button[onclick='addElement()']
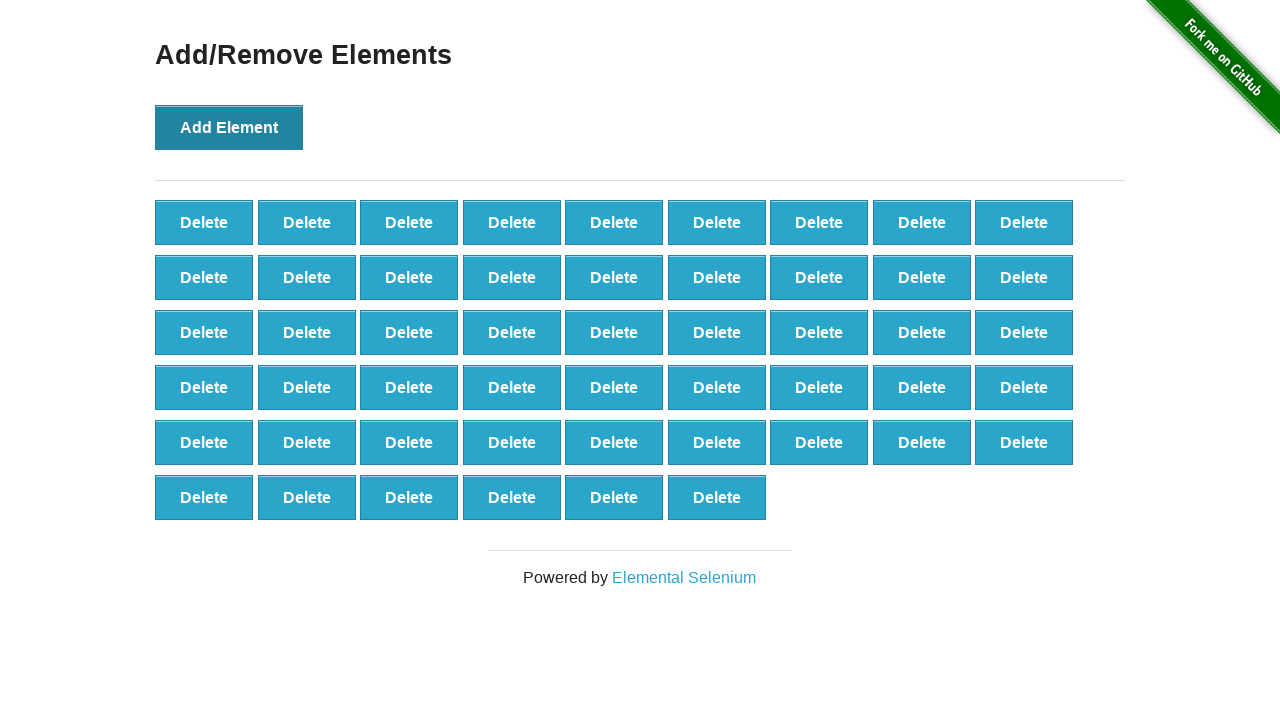

Clicked 'Add Element' button (click 52/100) at (229, 127) on button[onclick='addElement()']
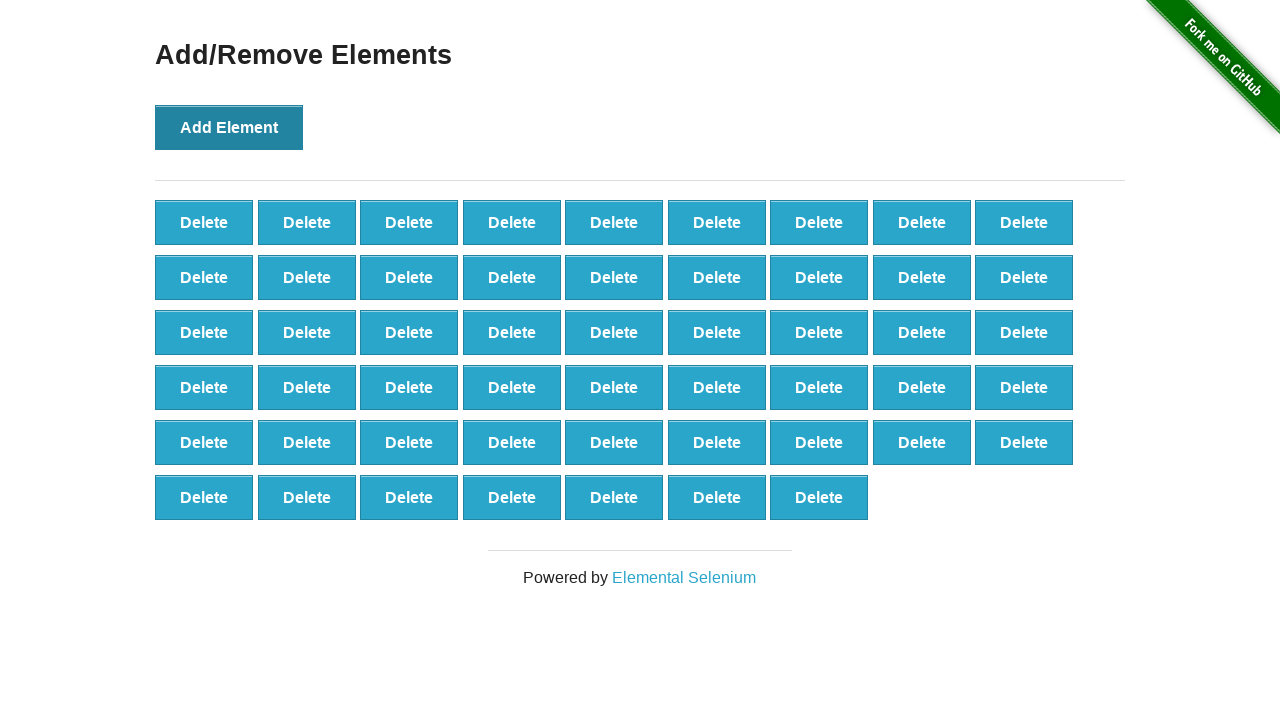

Clicked 'Add Element' button (click 53/100) at (229, 127) on button[onclick='addElement()']
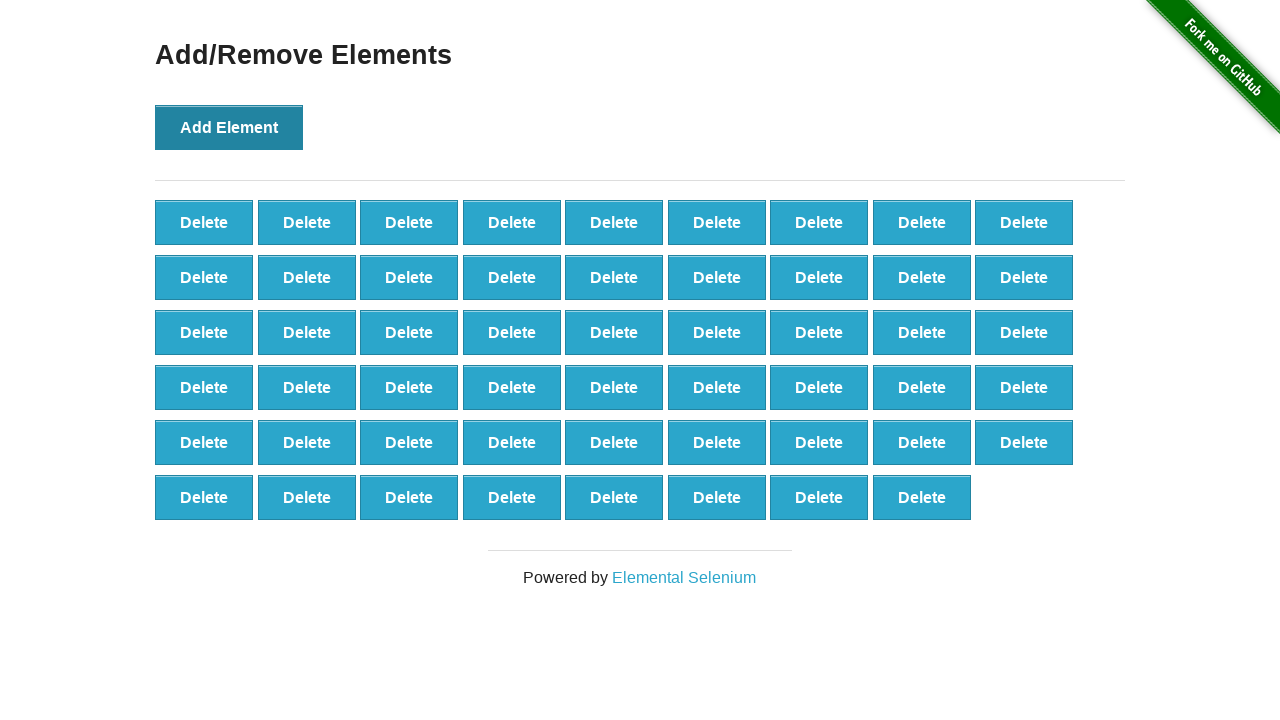

Clicked 'Add Element' button (click 54/100) at (229, 127) on button[onclick='addElement()']
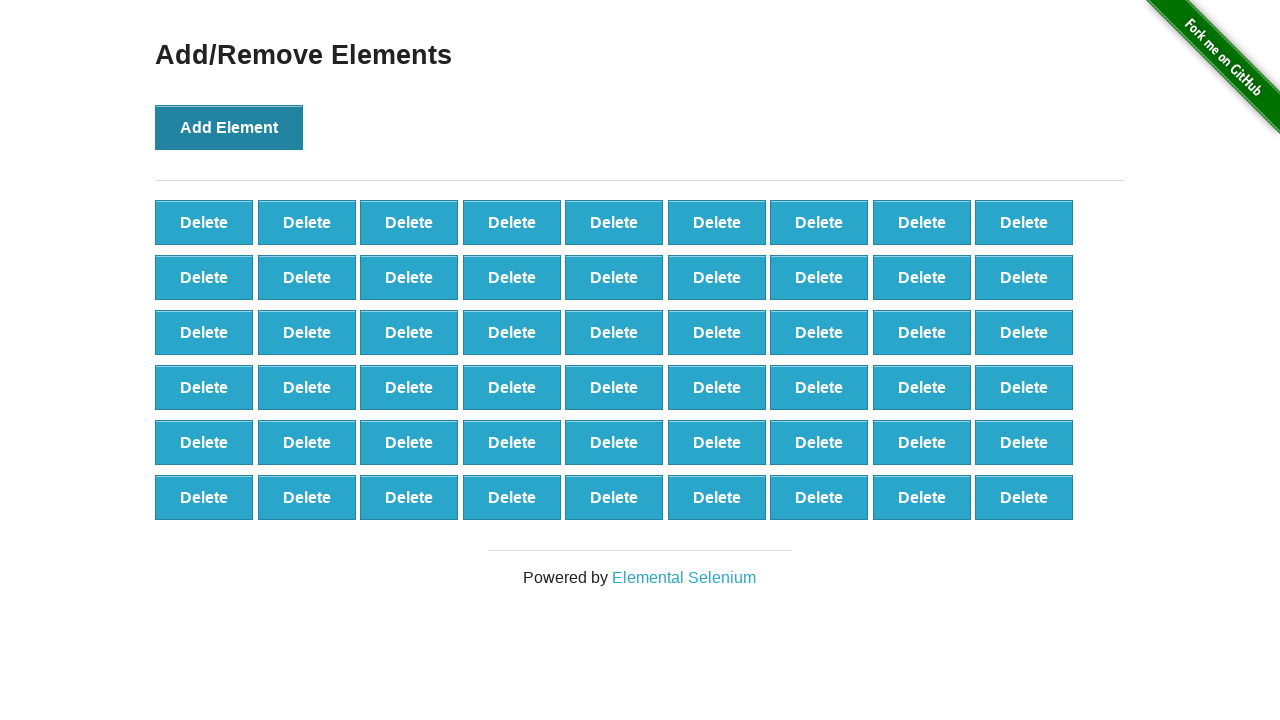

Clicked 'Add Element' button (click 55/100) at (229, 127) on button[onclick='addElement()']
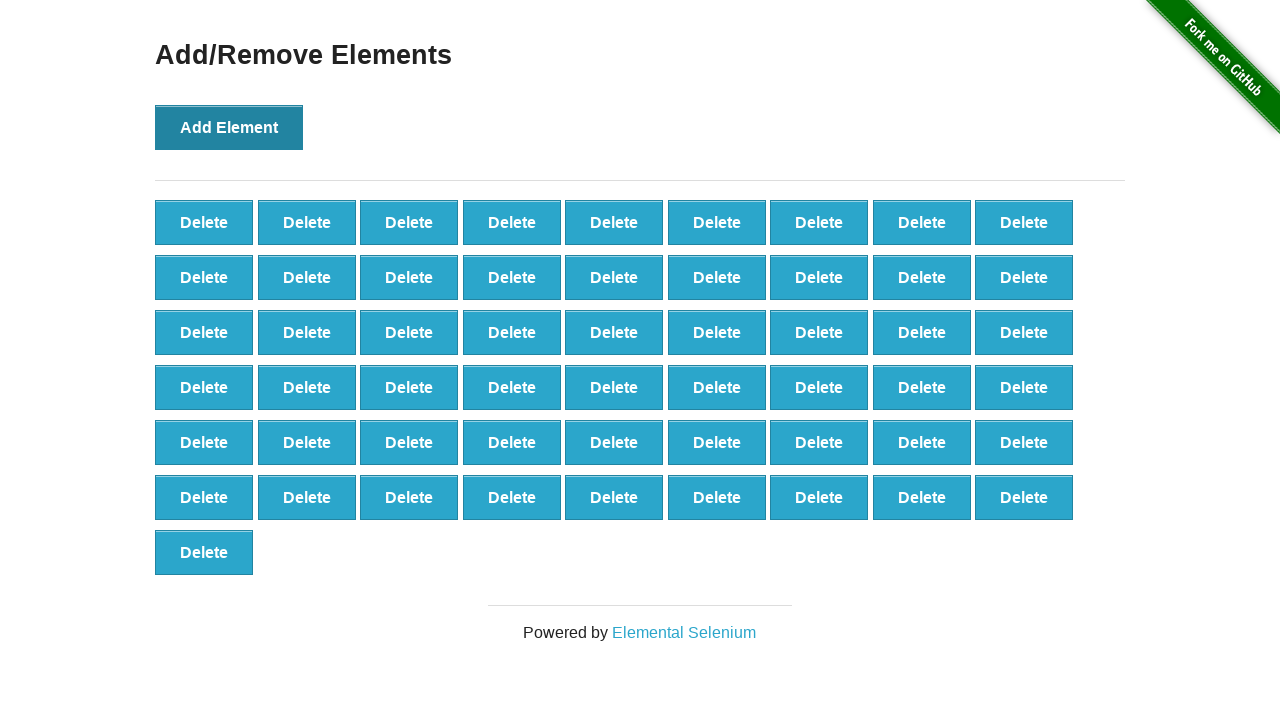

Clicked 'Add Element' button (click 56/100) at (229, 127) on button[onclick='addElement()']
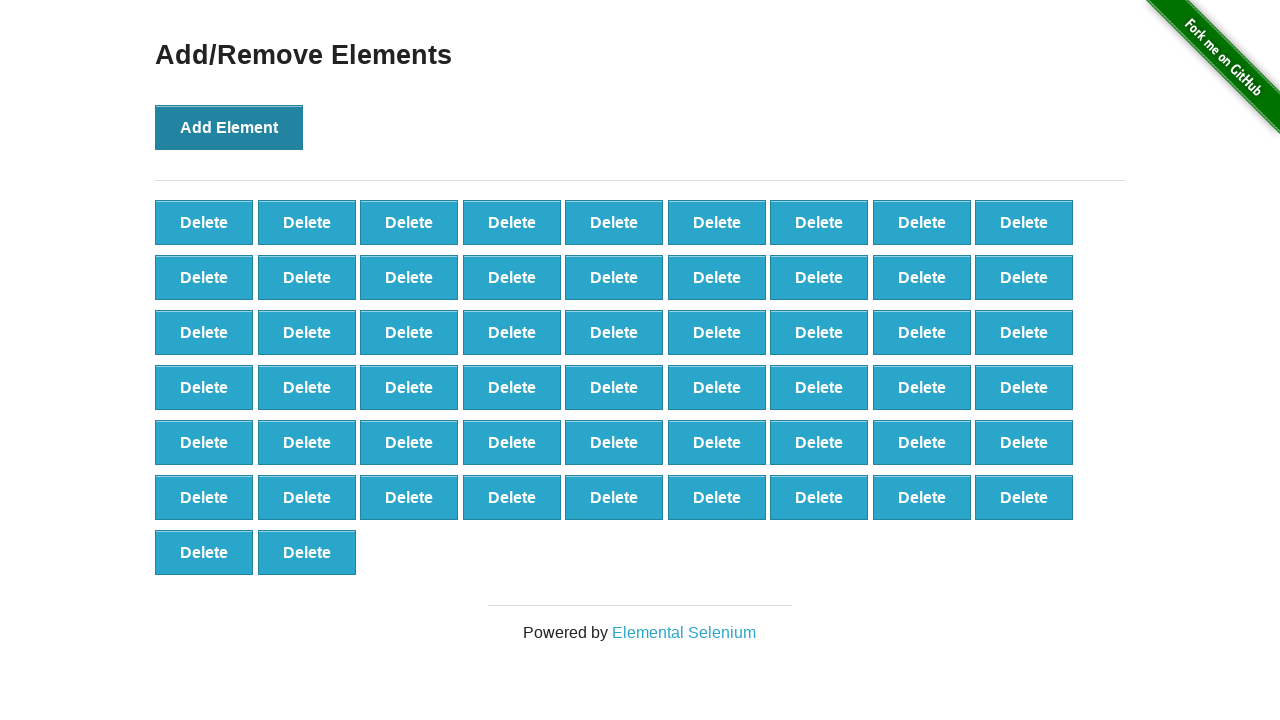

Clicked 'Add Element' button (click 57/100) at (229, 127) on button[onclick='addElement()']
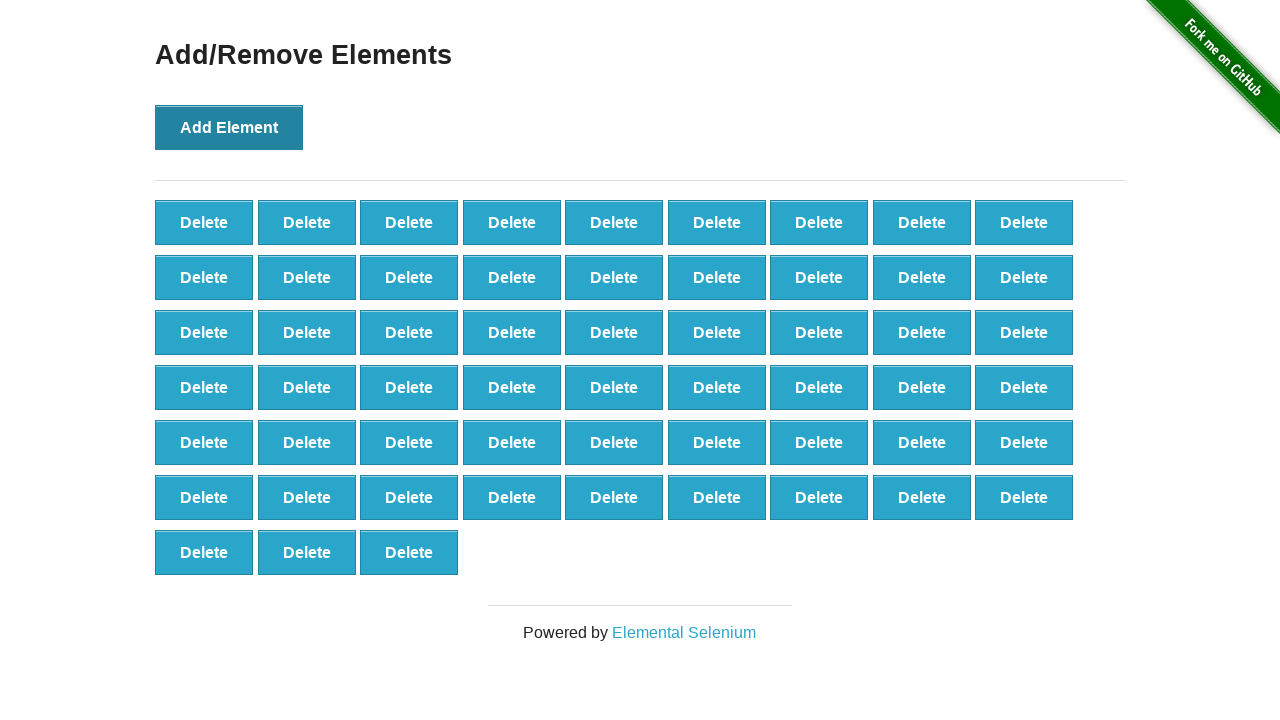

Clicked 'Add Element' button (click 58/100) at (229, 127) on button[onclick='addElement()']
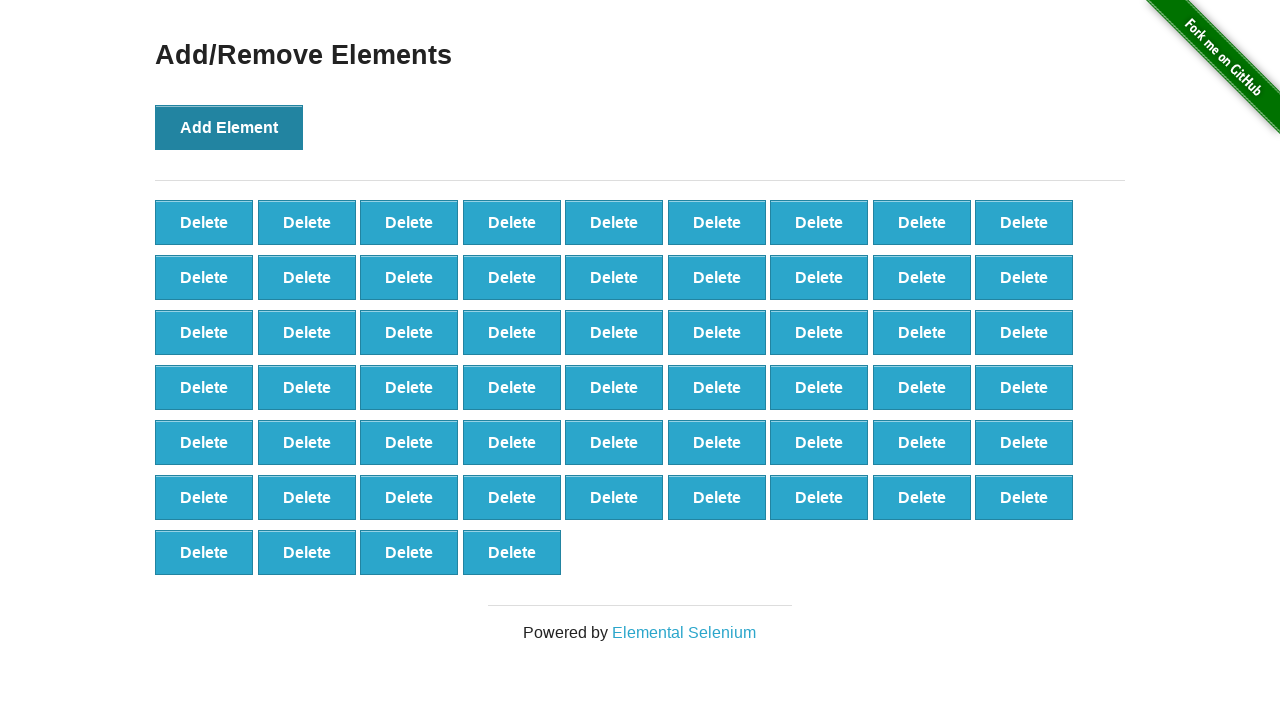

Clicked 'Add Element' button (click 59/100) at (229, 127) on button[onclick='addElement()']
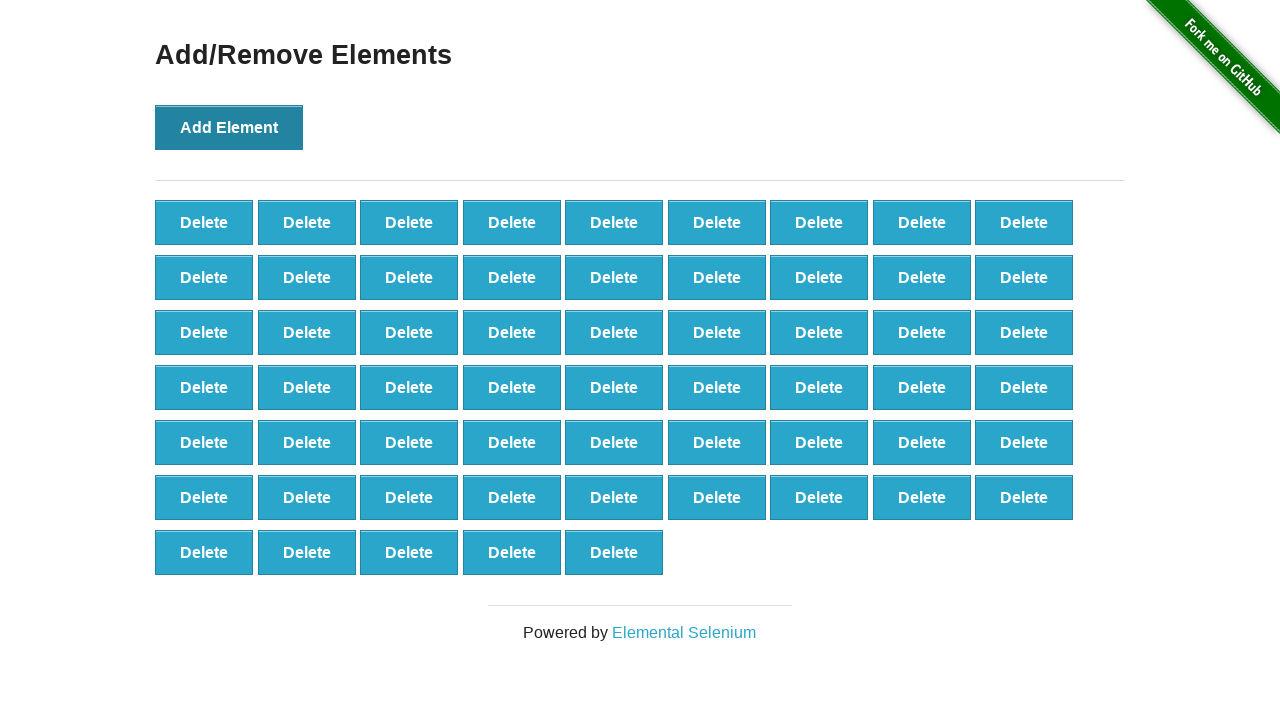

Clicked 'Add Element' button (click 60/100) at (229, 127) on button[onclick='addElement()']
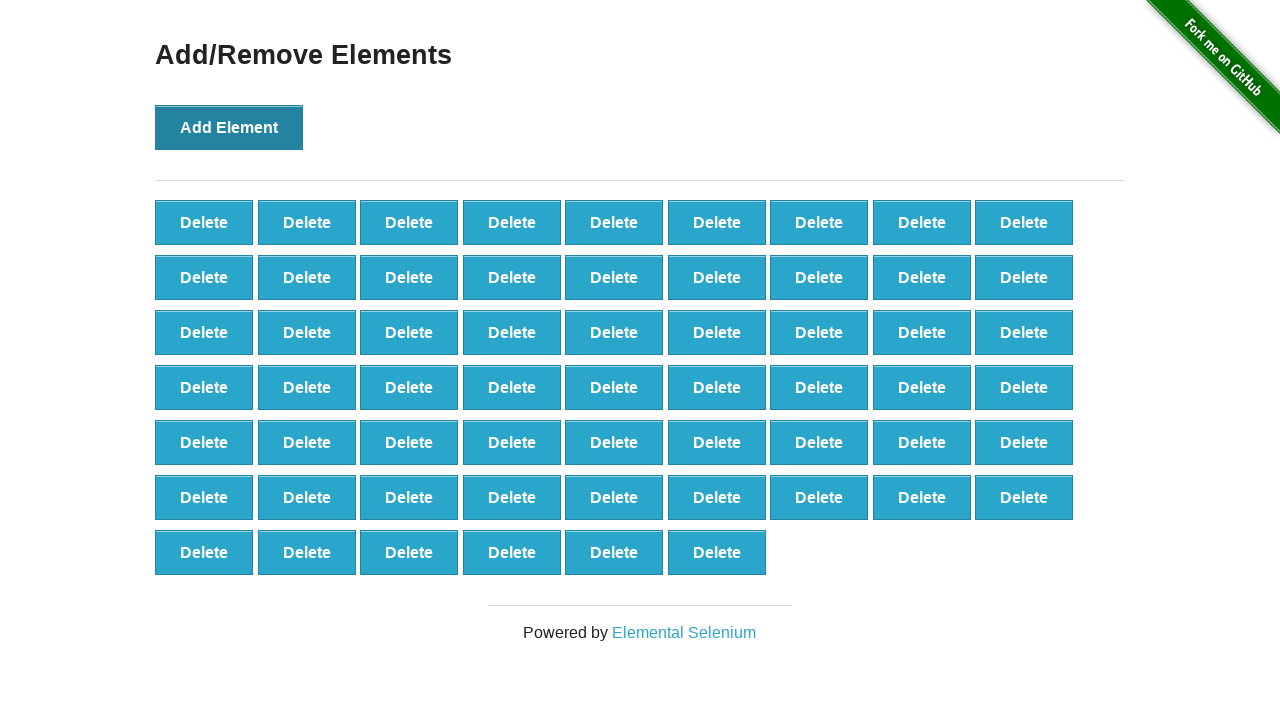

Clicked 'Add Element' button (click 61/100) at (229, 127) on button[onclick='addElement()']
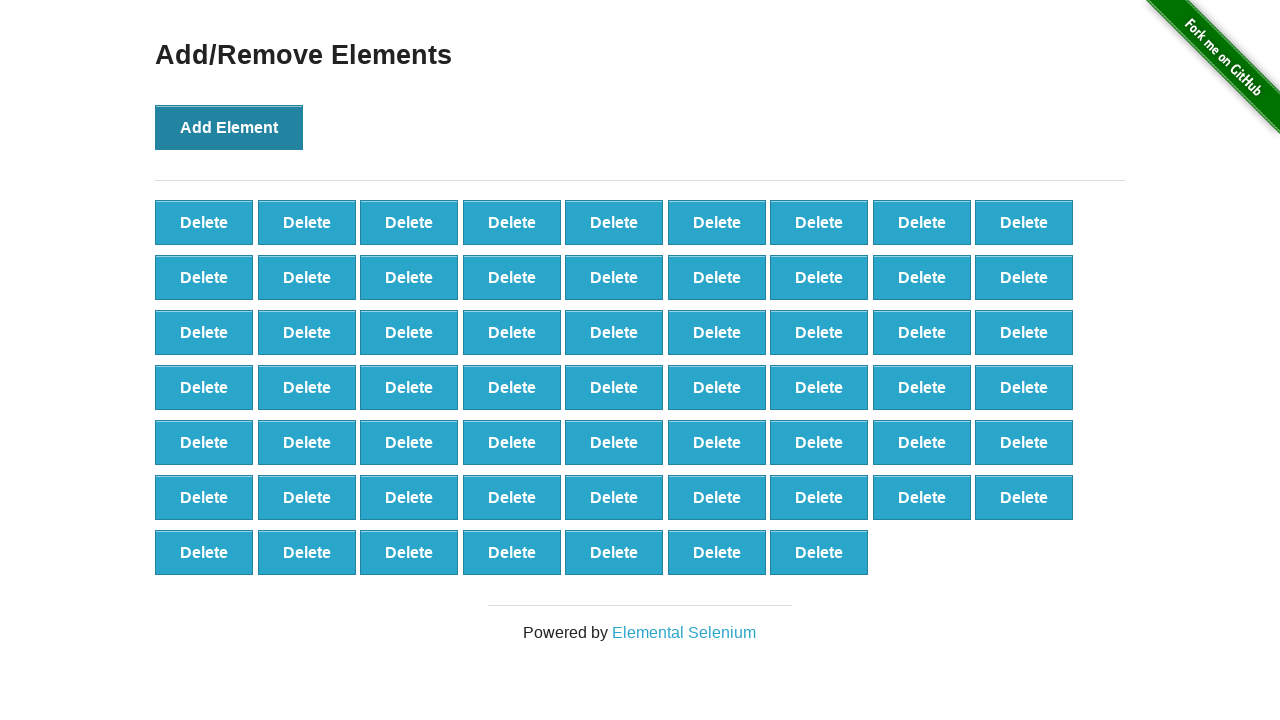

Clicked 'Add Element' button (click 62/100) at (229, 127) on button[onclick='addElement()']
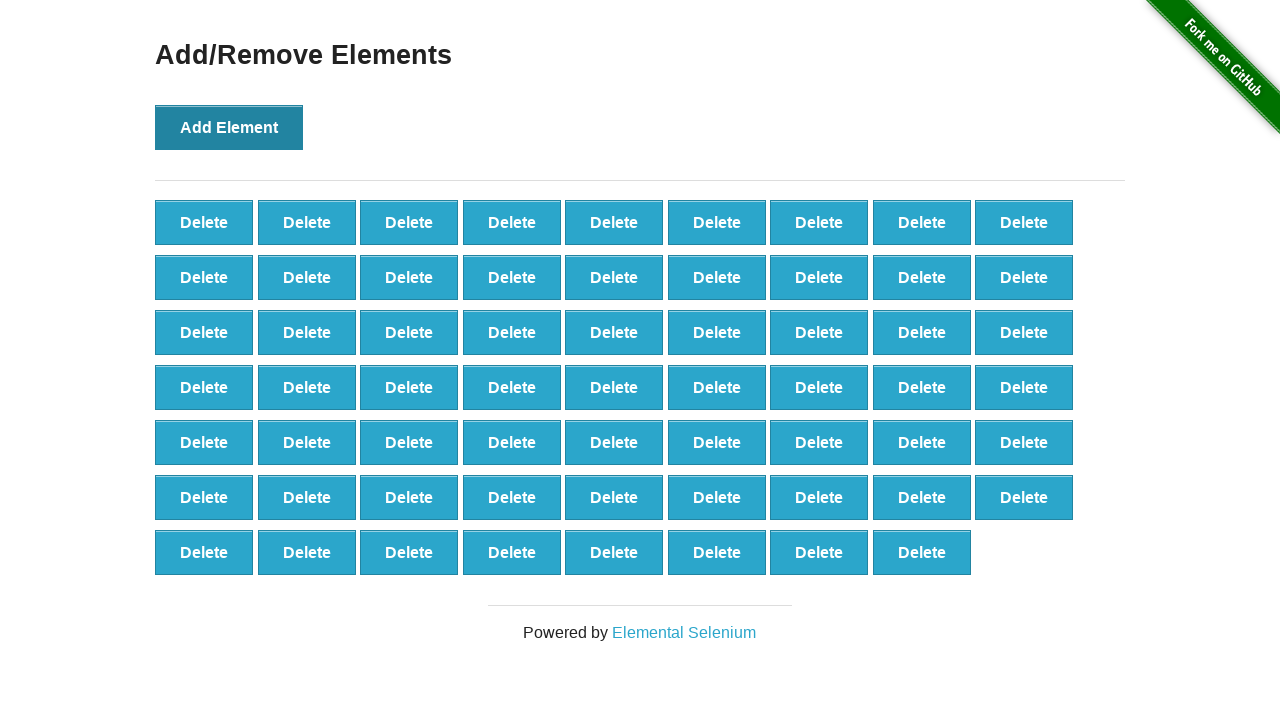

Clicked 'Add Element' button (click 63/100) at (229, 127) on button[onclick='addElement()']
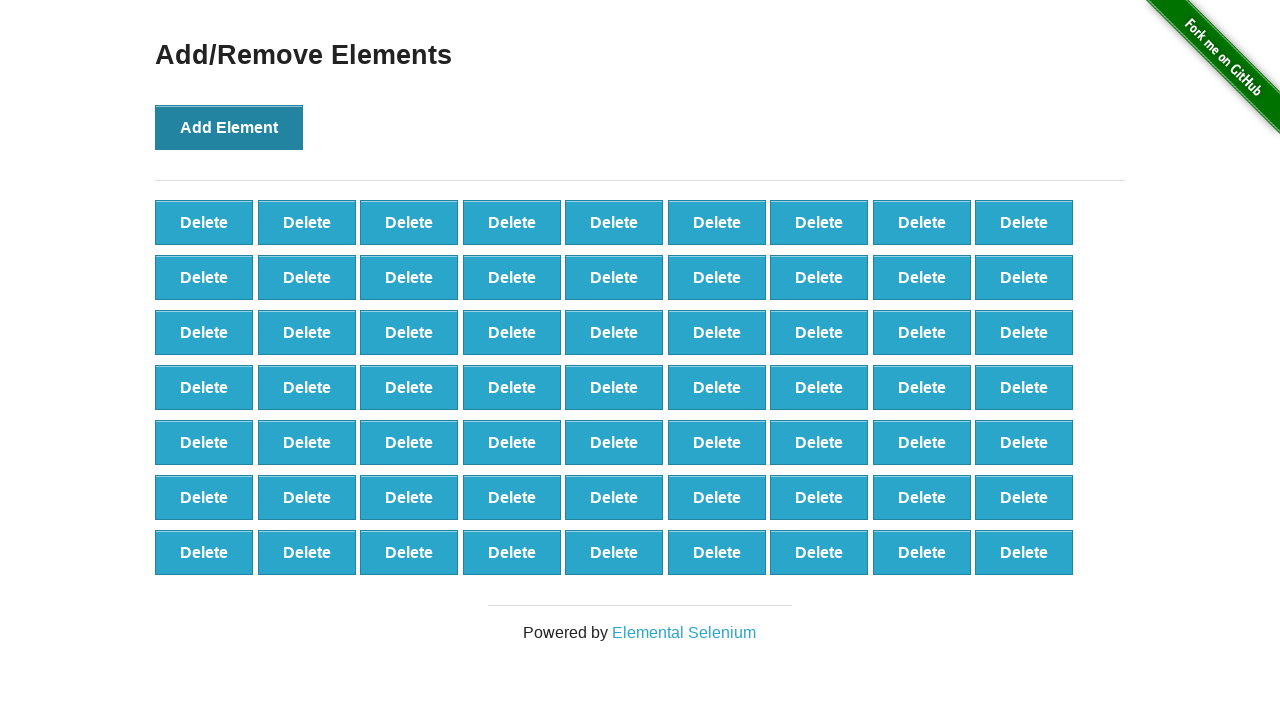

Clicked 'Add Element' button (click 64/100) at (229, 127) on button[onclick='addElement()']
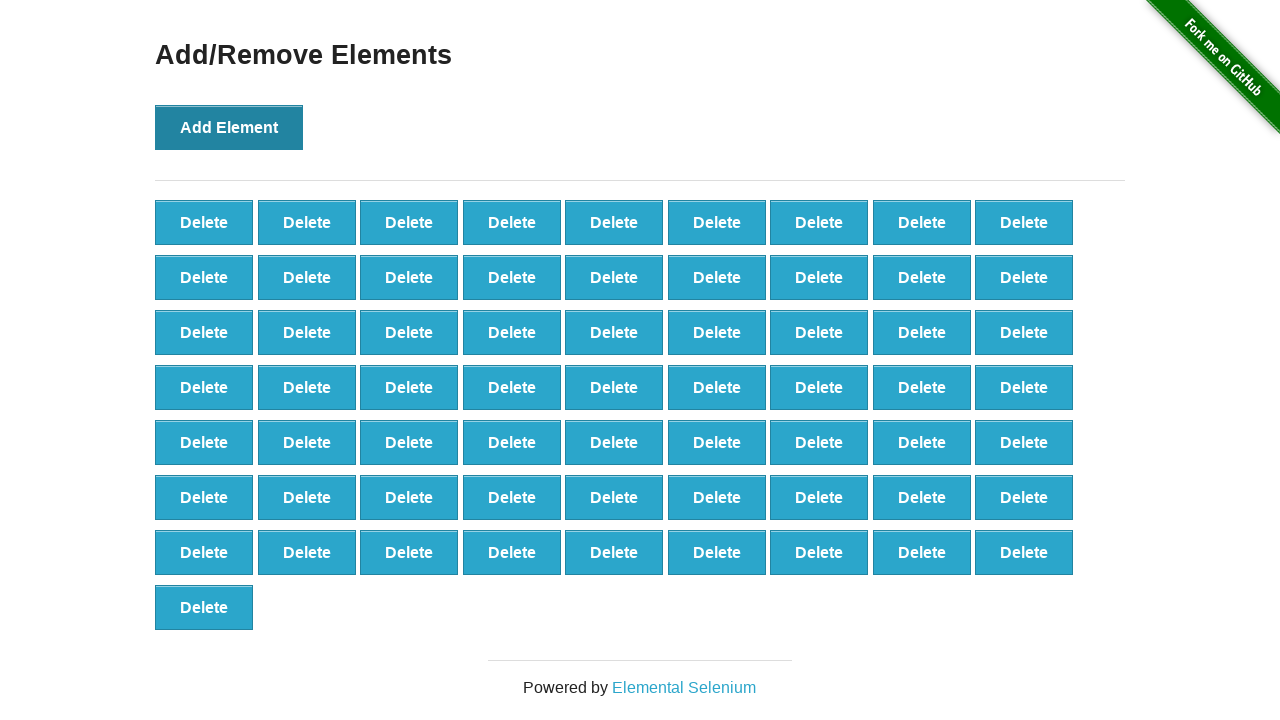

Clicked 'Add Element' button (click 65/100) at (229, 127) on button[onclick='addElement()']
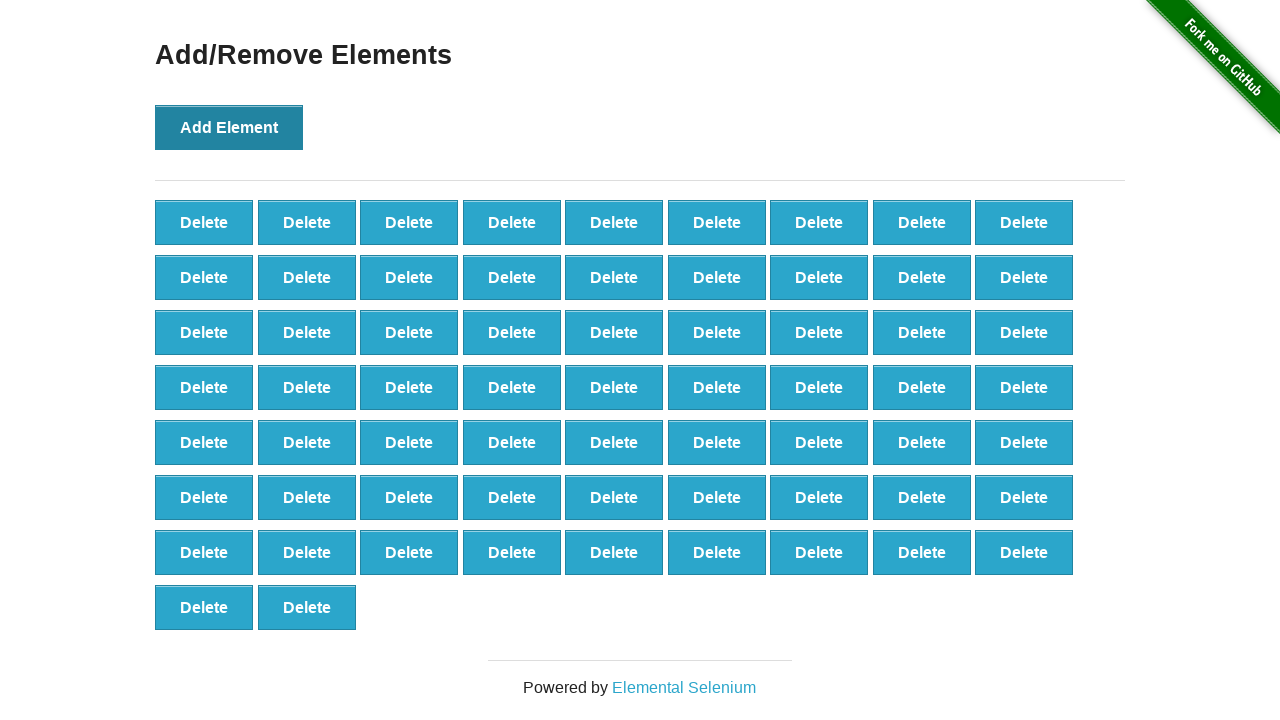

Clicked 'Add Element' button (click 66/100) at (229, 127) on button[onclick='addElement()']
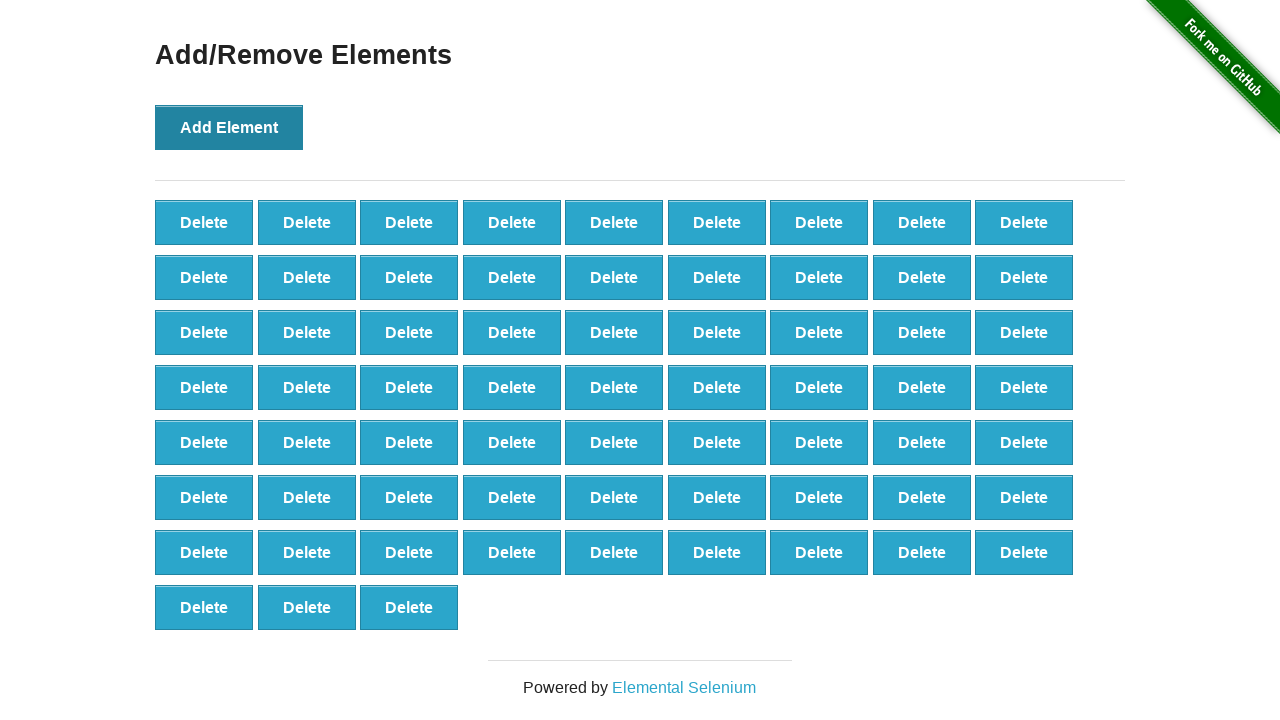

Clicked 'Add Element' button (click 67/100) at (229, 127) on button[onclick='addElement()']
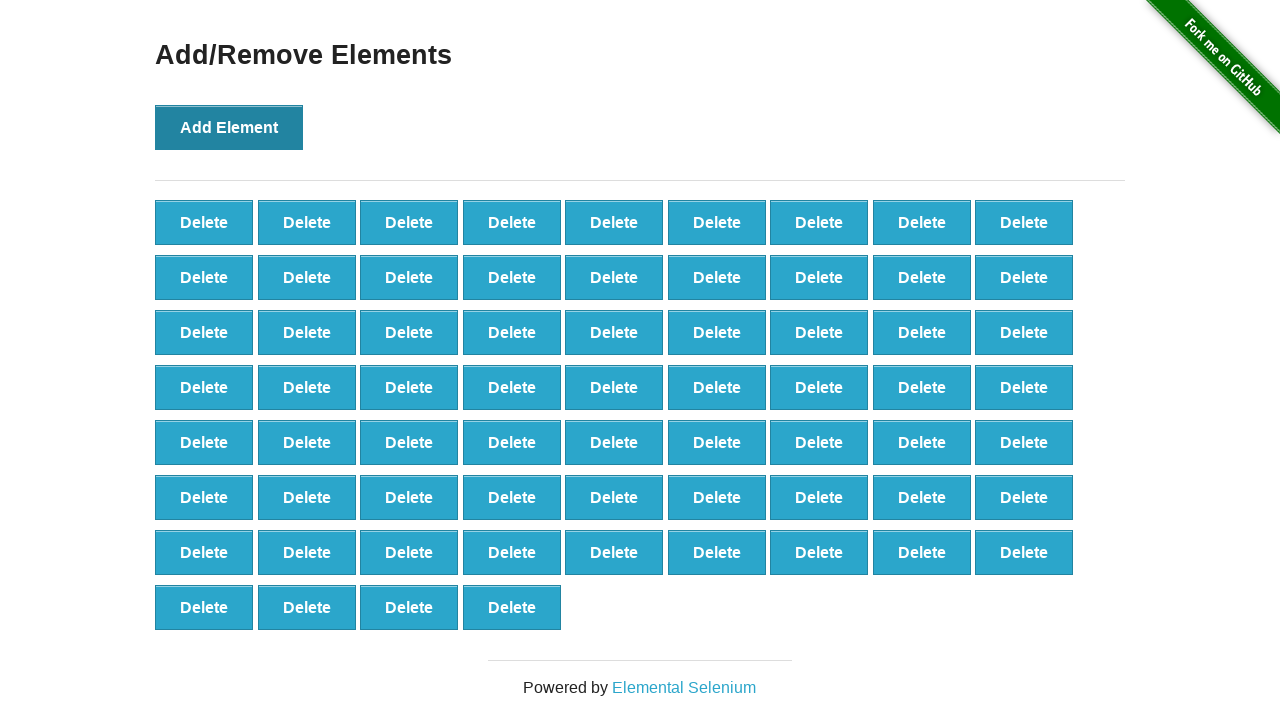

Clicked 'Add Element' button (click 68/100) at (229, 127) on button[onclick='addElement()']
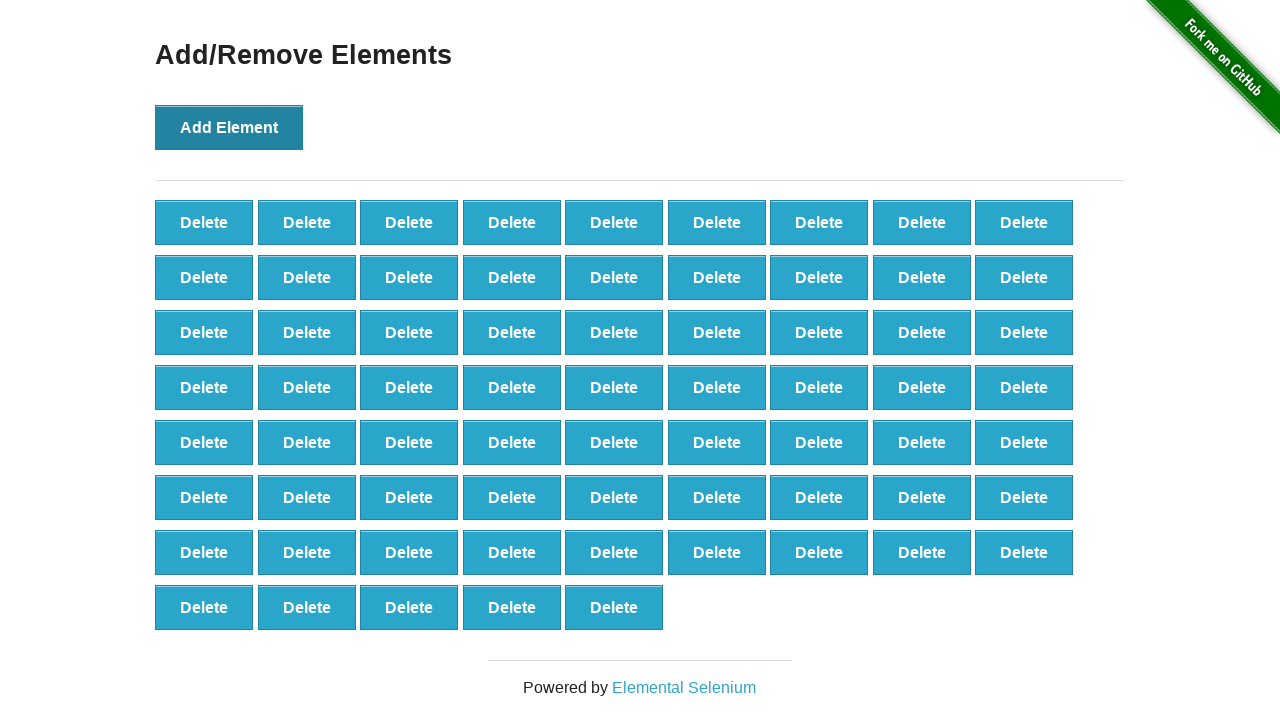

Clicked 'Add Element' button (click 69/100) at (229, 127) on button[onclick='addElement()']
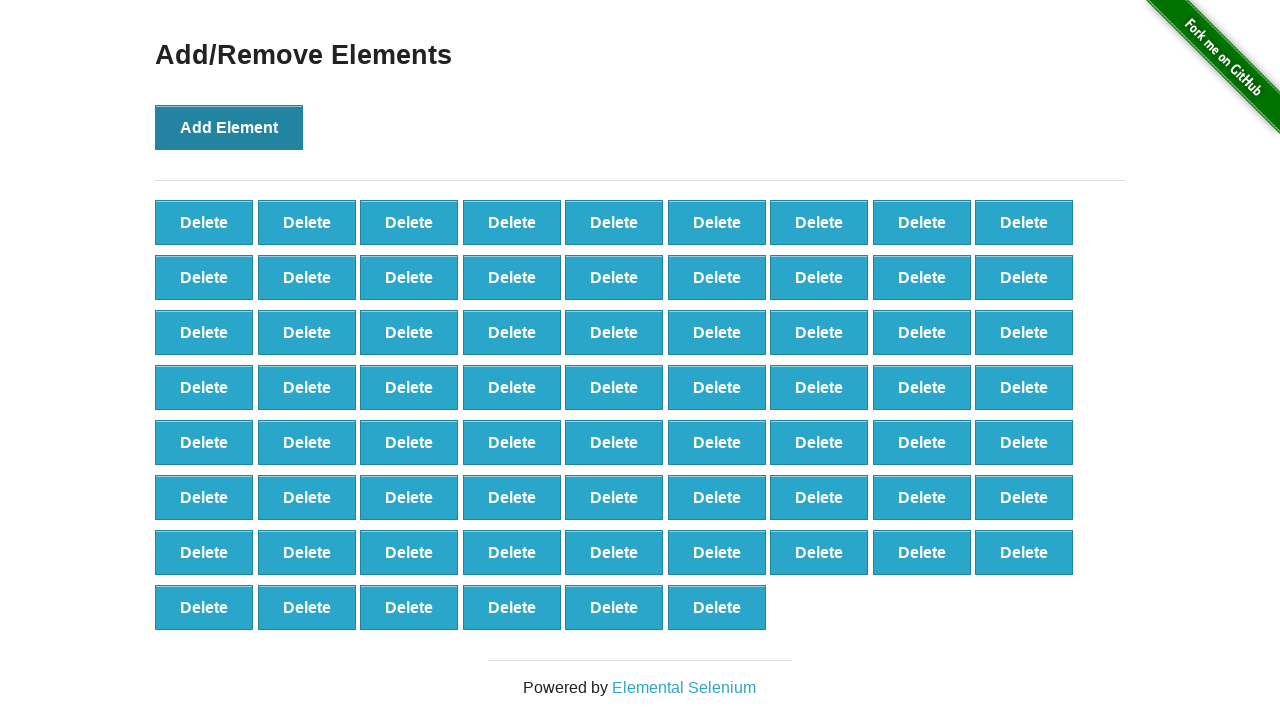

Clicked 'Add Element' button (click 70/100) at (229, 127) on button[onclick='addElement()']
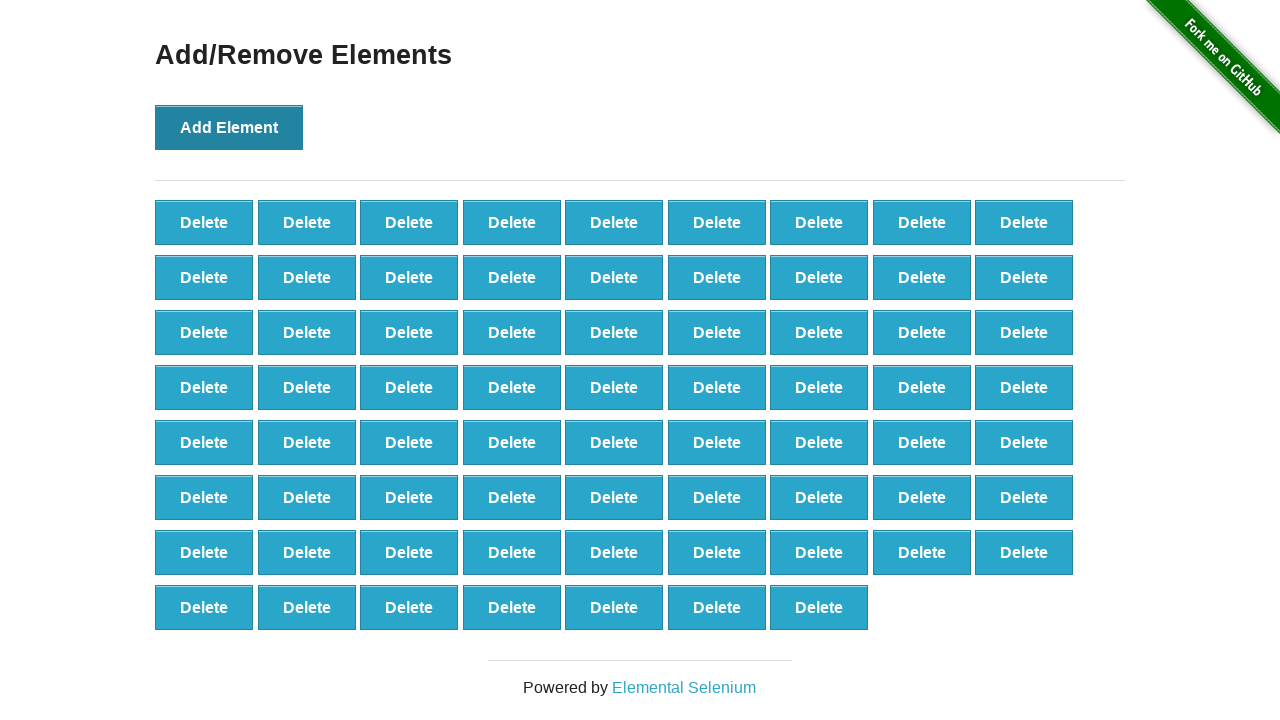

Clicked 'Add Element' button (click 71/100) at (229, 127) on button[onclick='addElement()']
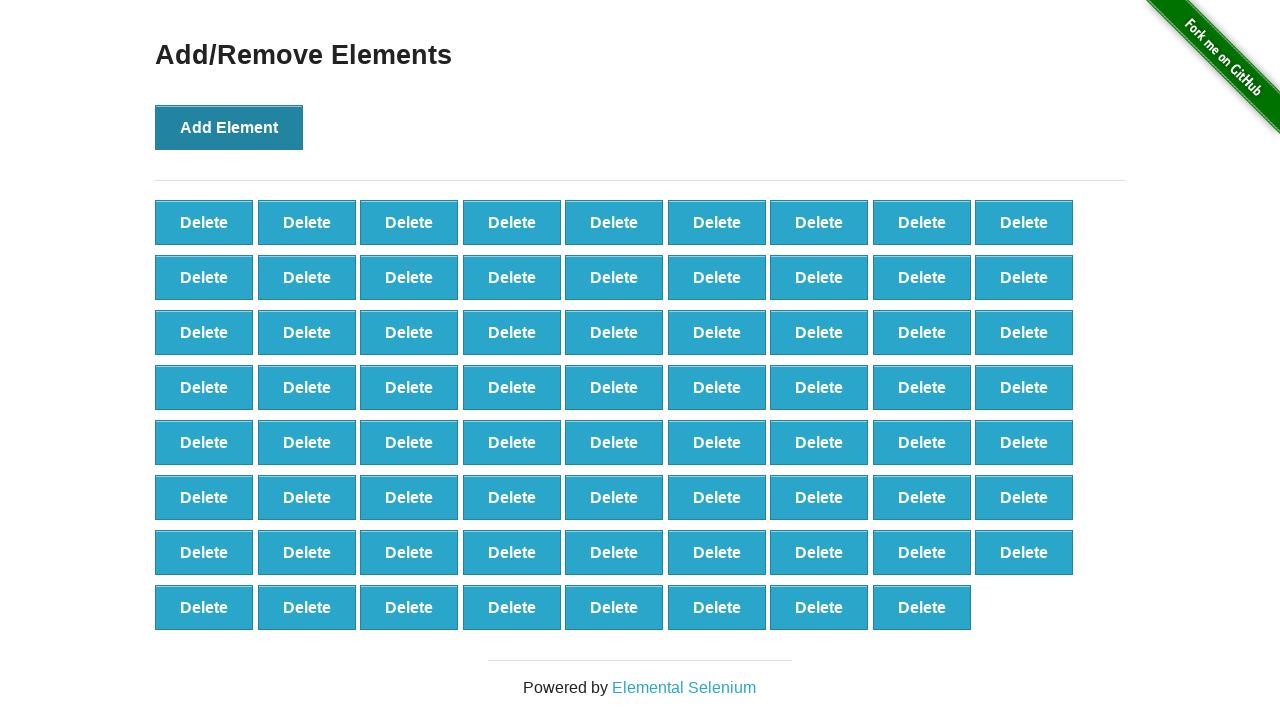

Clicked 'Add Element' button (click 72/100) at (229, 127) on button[onclick='addElement()']
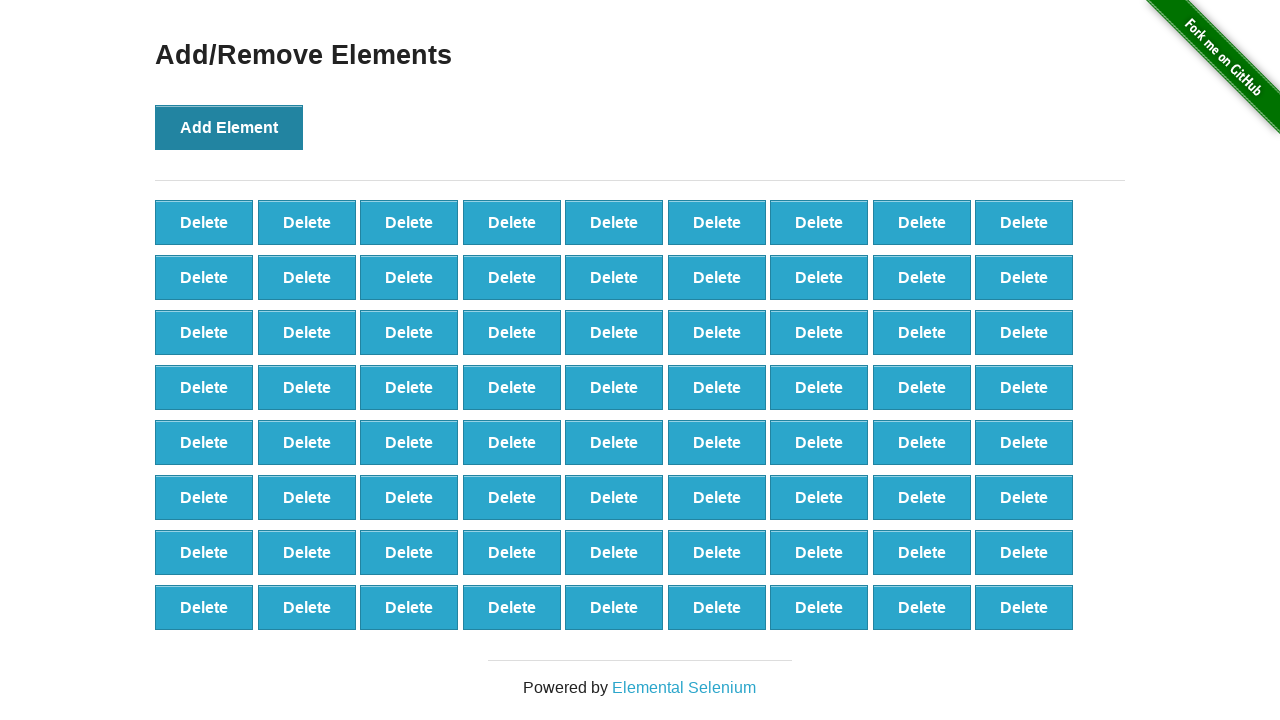

Clicked 'Add Element' button (click 73/100) at (229, 127) on button[onclick='addElement()']
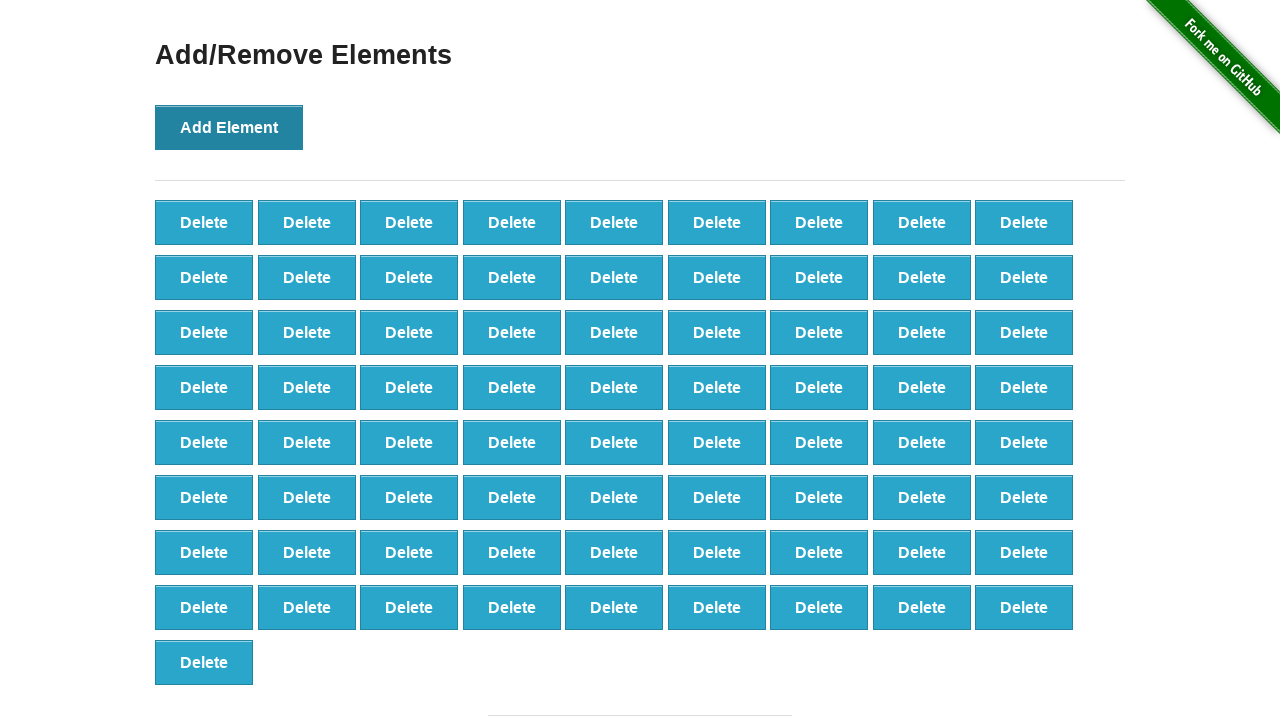

Clicked 'Add Element' button (click 74/100) at (229, 127) on button[onclick='addElement()']
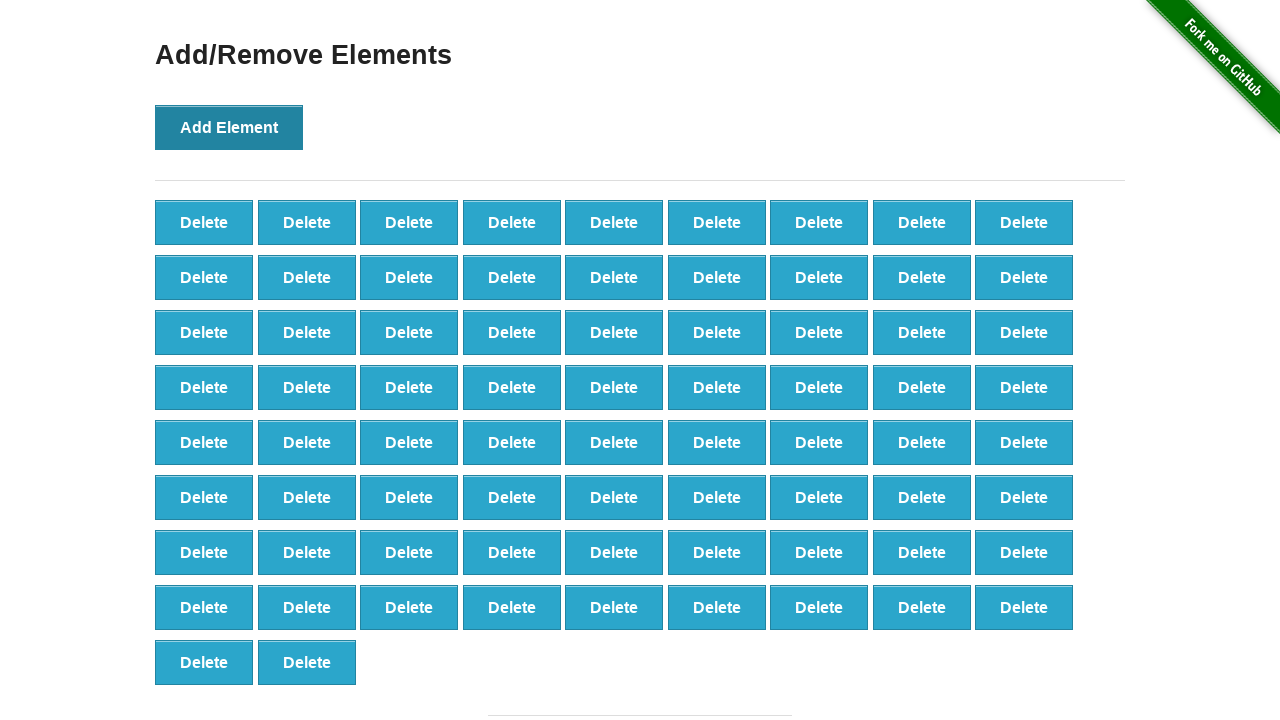

Clicked 'Add Element' button (click 75/100) at (229, 127) on button[onclick='addElement()']
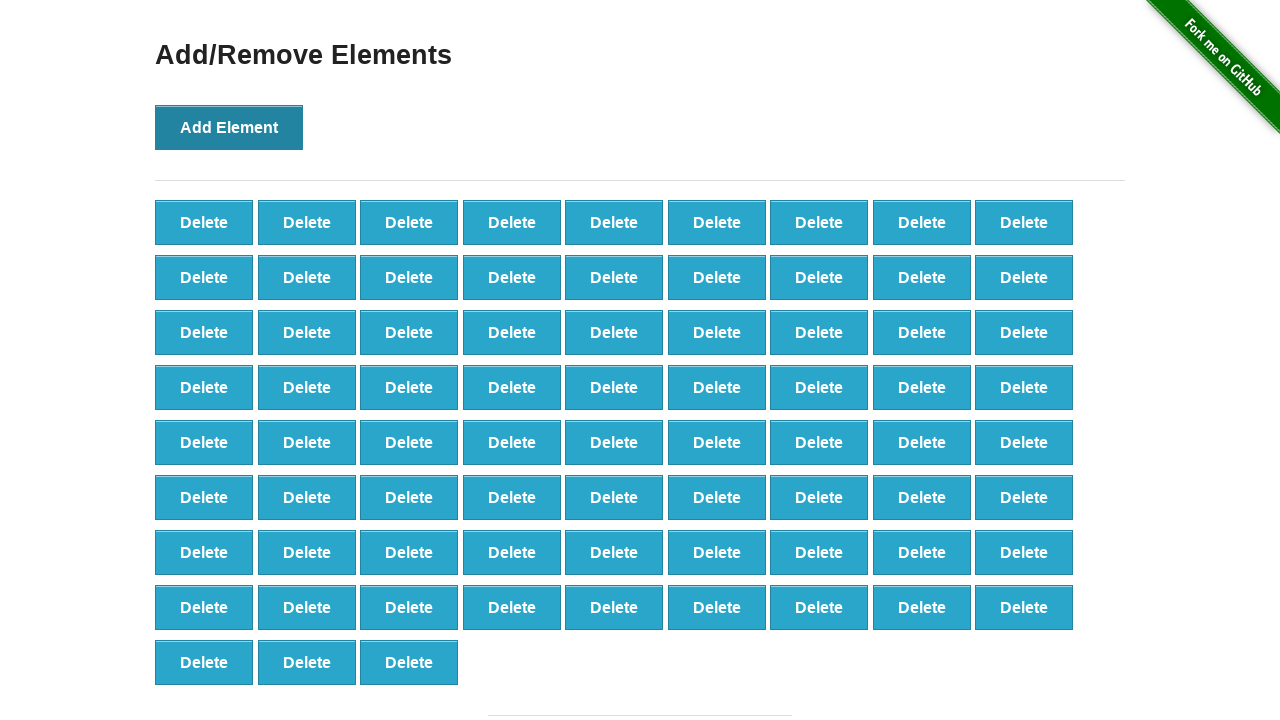

Clicked 'Add Element' button (click 76/100) at (229, 127) on button[onclick='addElement()']
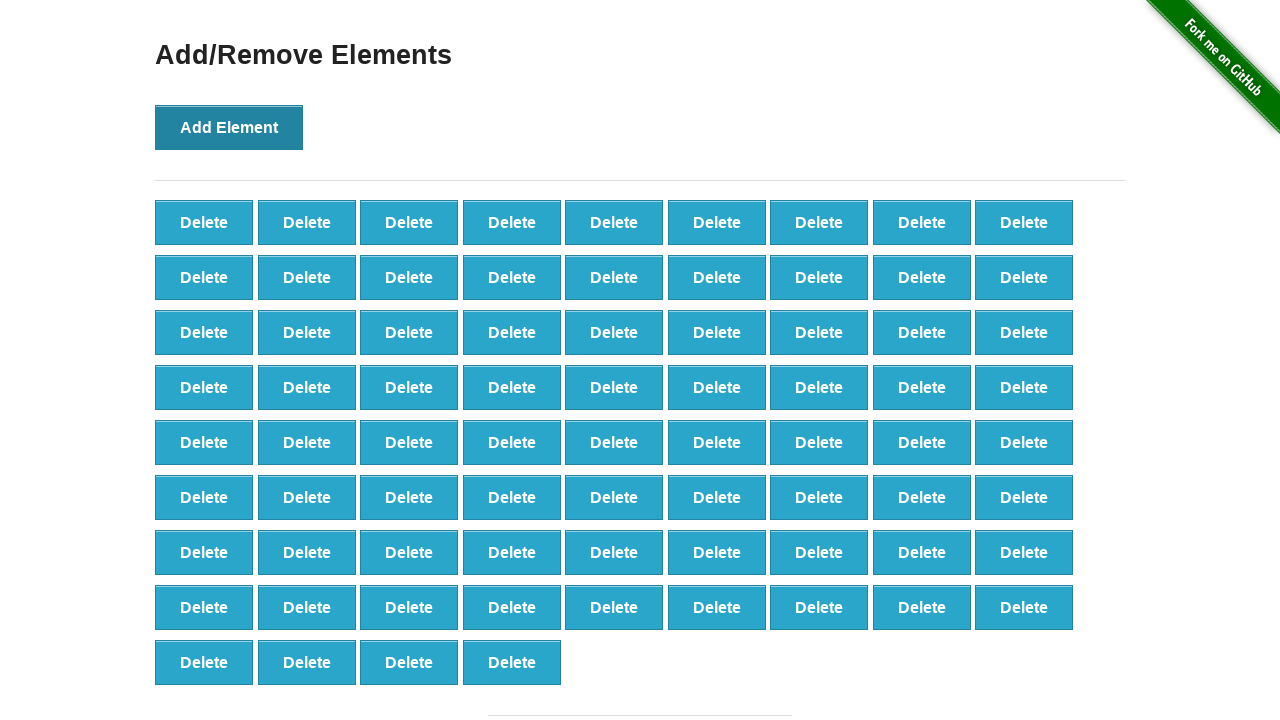

Clicked 'Add Element' button (click 77/100) at (229, 127) on button[onclick='addElement()']
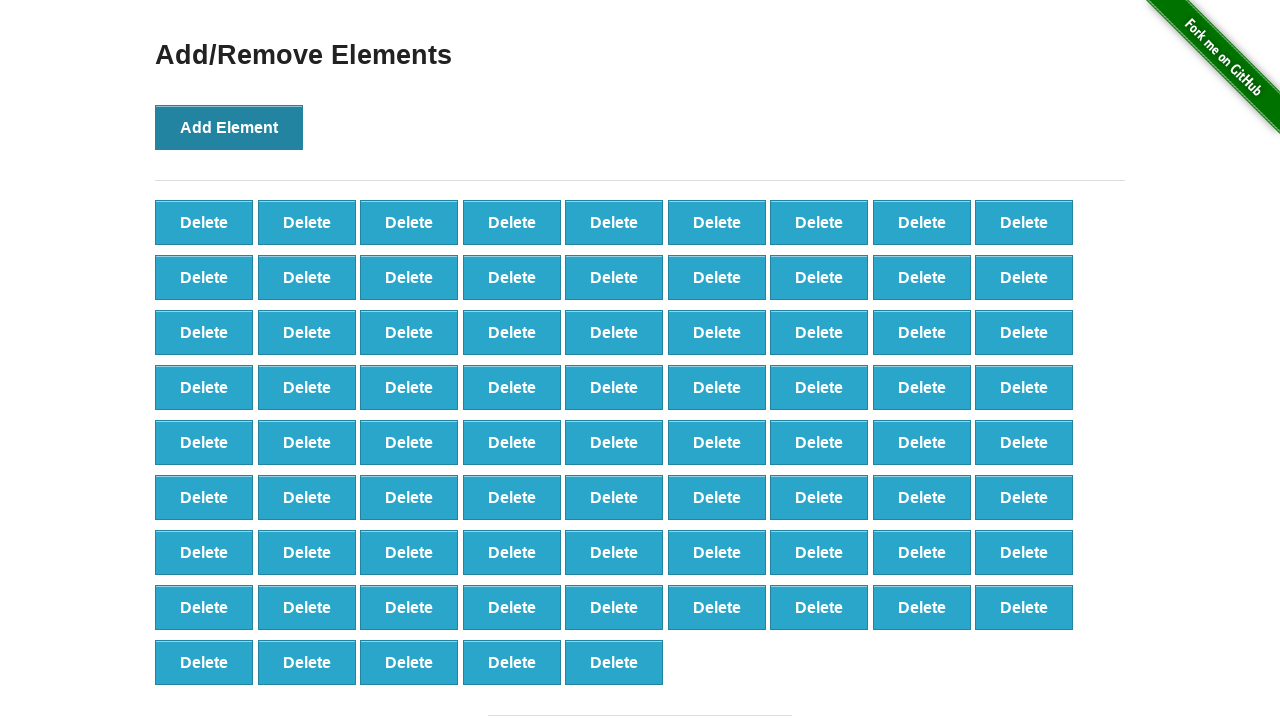

Clicked 'Add Element' button (click 78/100) at (229, 127) on button[onclick='addElement()']
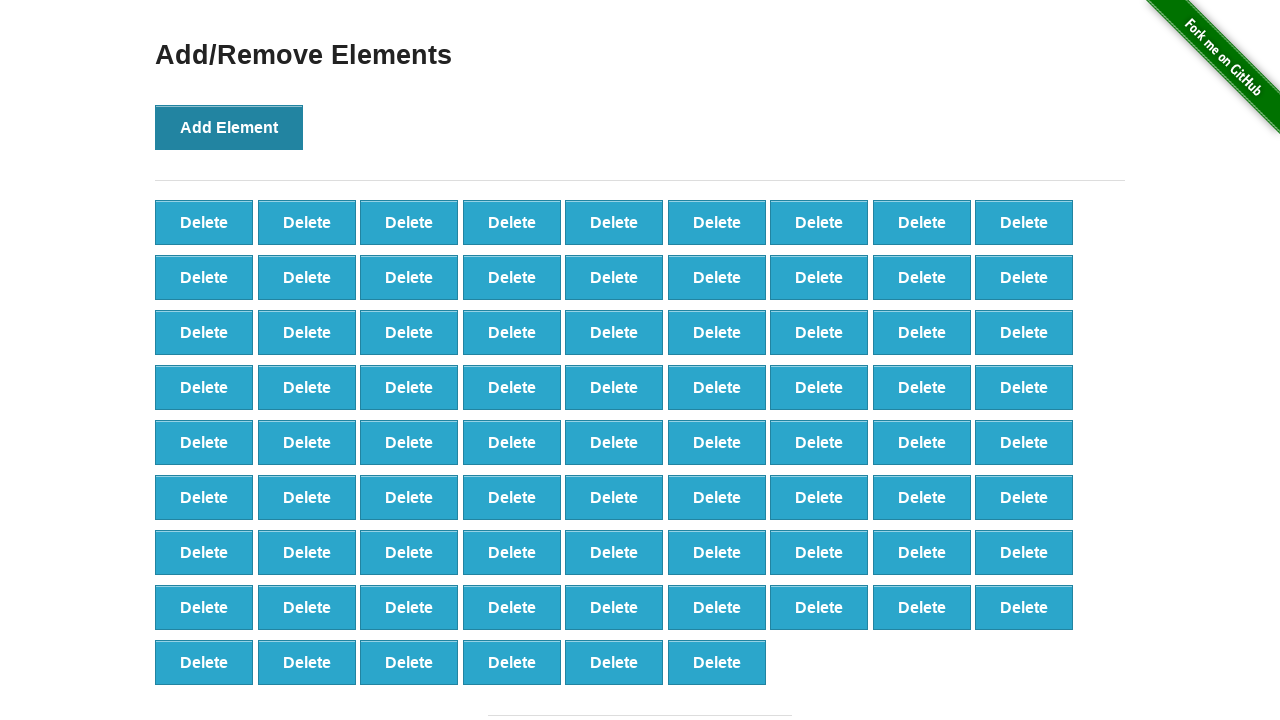

Clicked 'Add Element' button (click 79/100) at (229, 127) on button[onclick='addElement()']
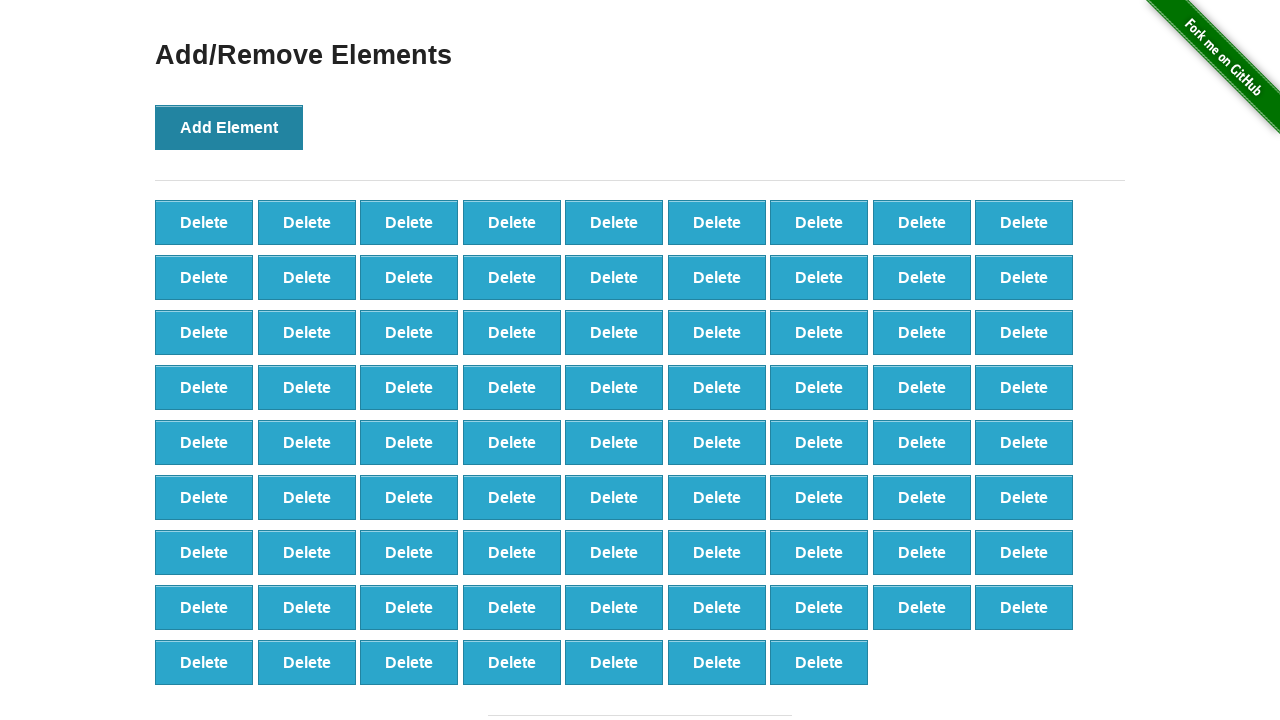

Clicked 'Add Element' button (click 80/100) at (229, 127) on button[onclick='addElement()']
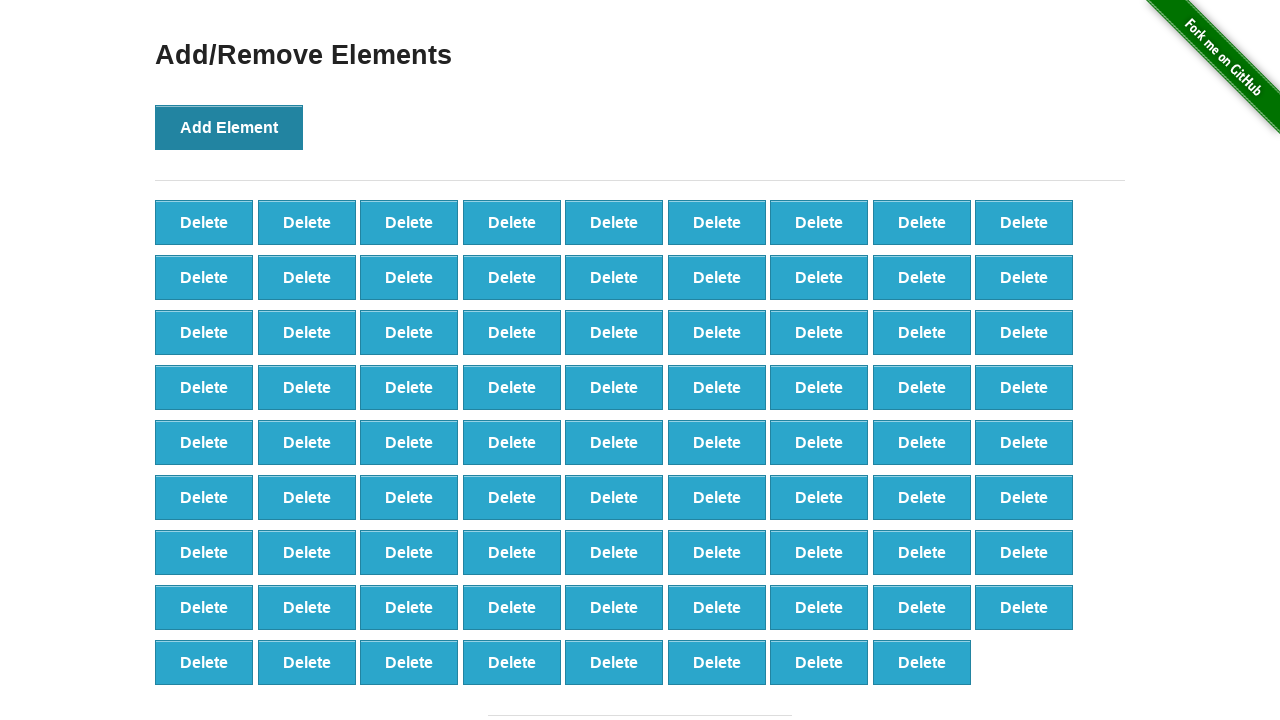

Clicked 'Add Element' button (click 81/100) at (229, 127) on button[onclick='addElement()']
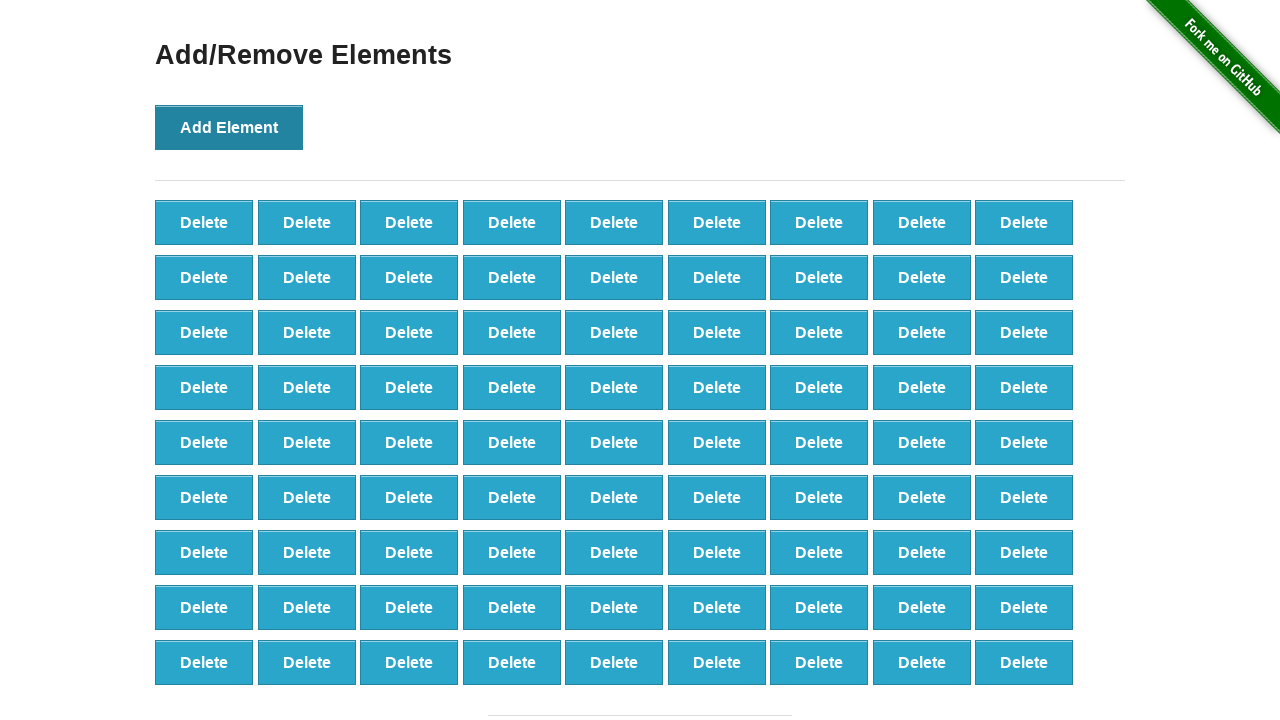

Clicked 'Add Element' button (click 82/100) at (229, 127) on button[onclick='addElement()']
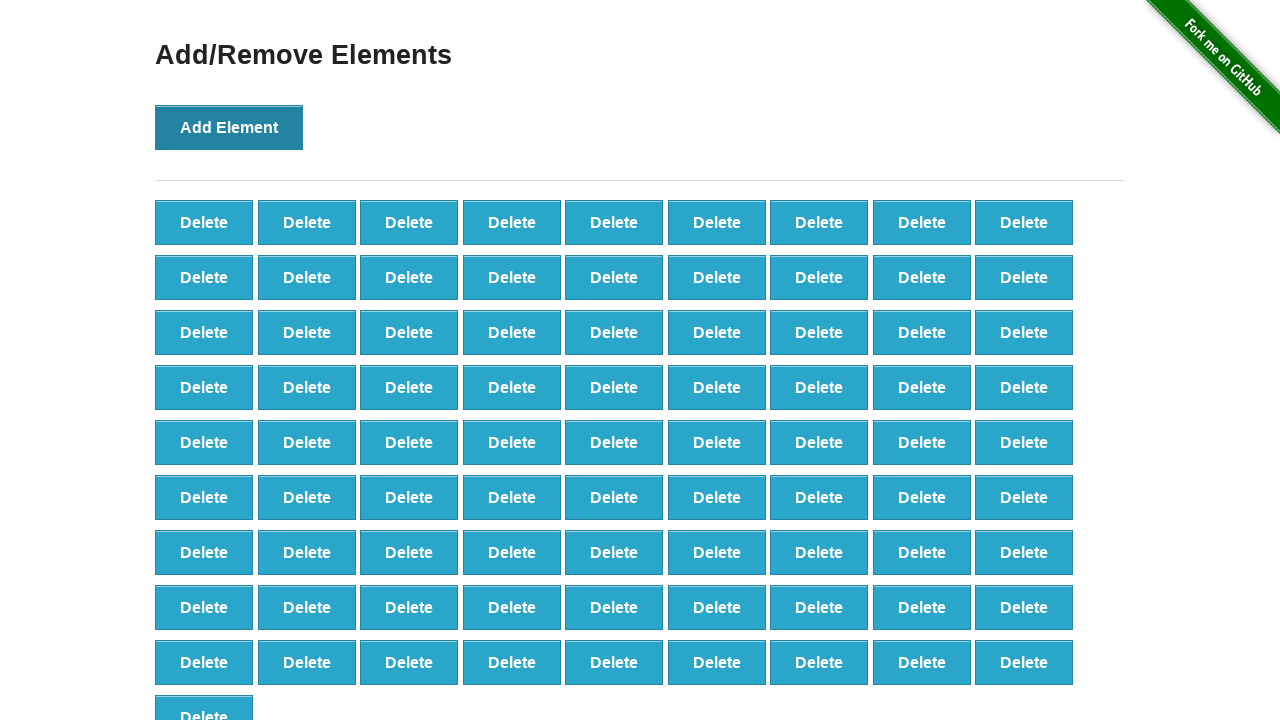

Clicked 'Add Element' button (click 83/100) at (229, 127) on button[onclick='addElement()']
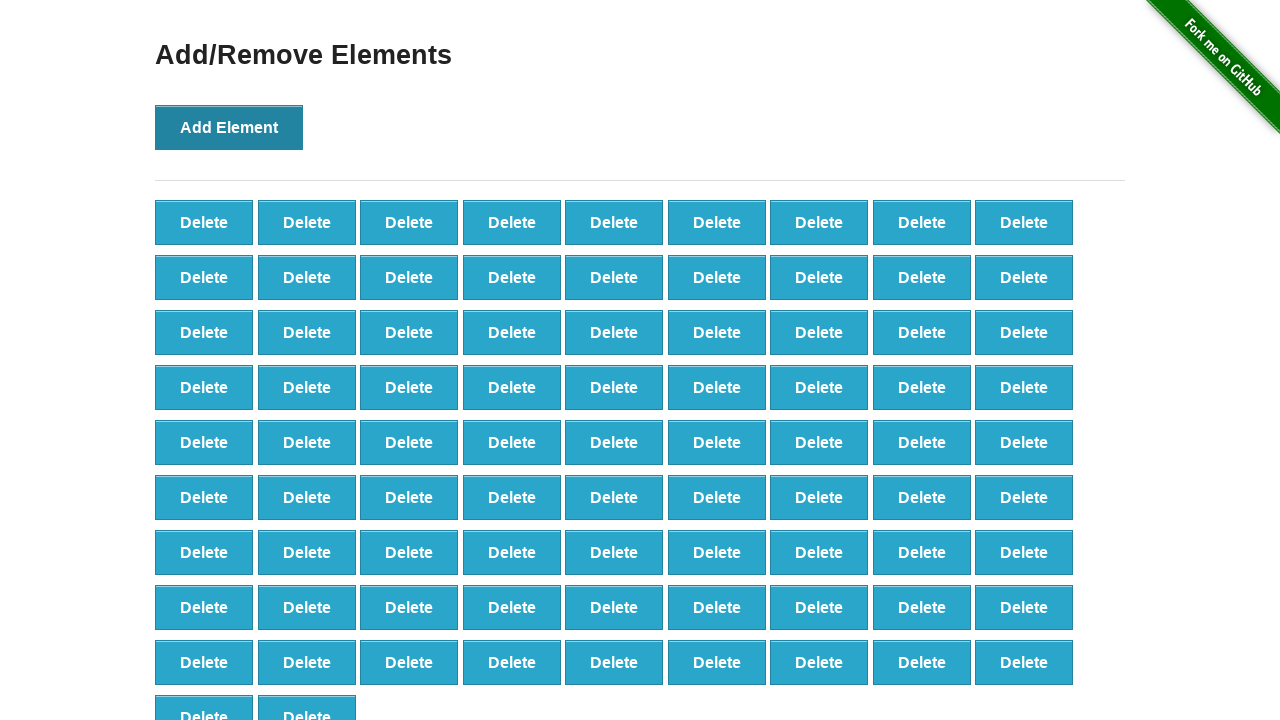

Clicked 'Add Element' button (click 84/100) at (229, 127) on button[onclick='addElement()']
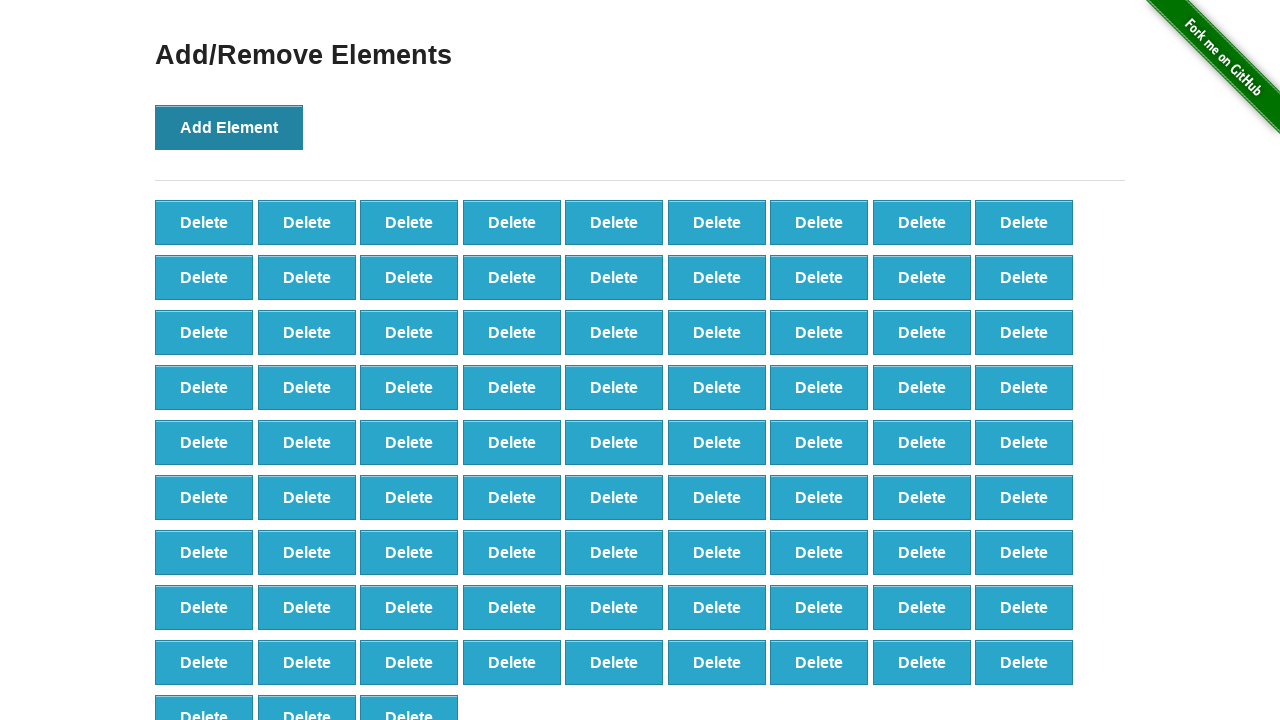

Clicked 'Add Element' button (click 85/100) at (229, 127) on button[onclick='addElement()']
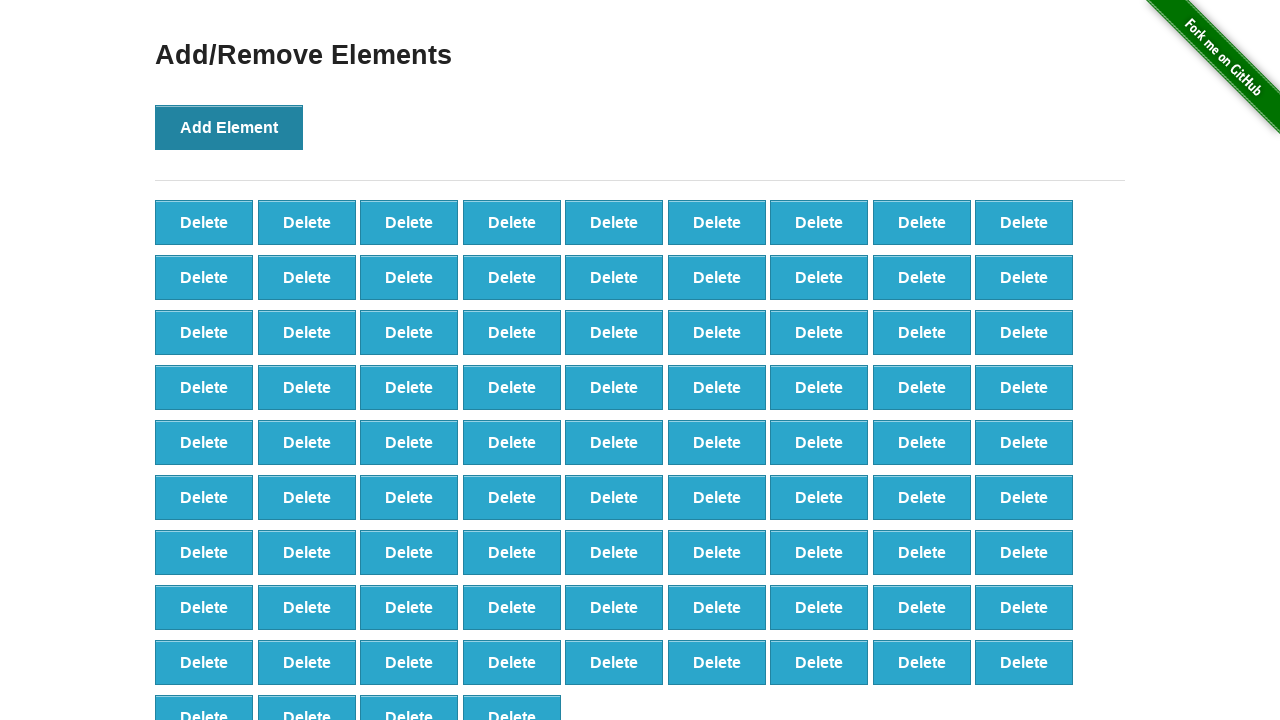

Clicked 'Add Element' button (click 86/100) at (229, 127) on button[onclick='addElement()']
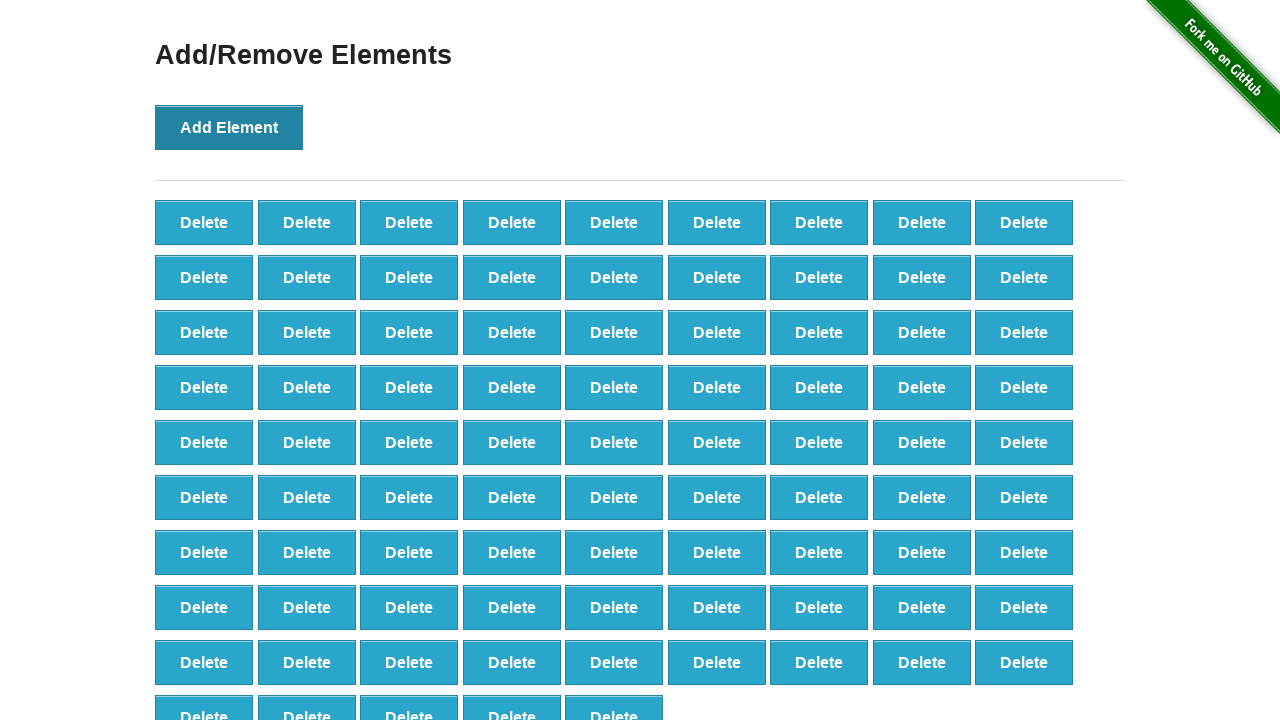

Clicked 'Add Element' button (click 87/100) at (229, 127) on button[onclick='addElement()']
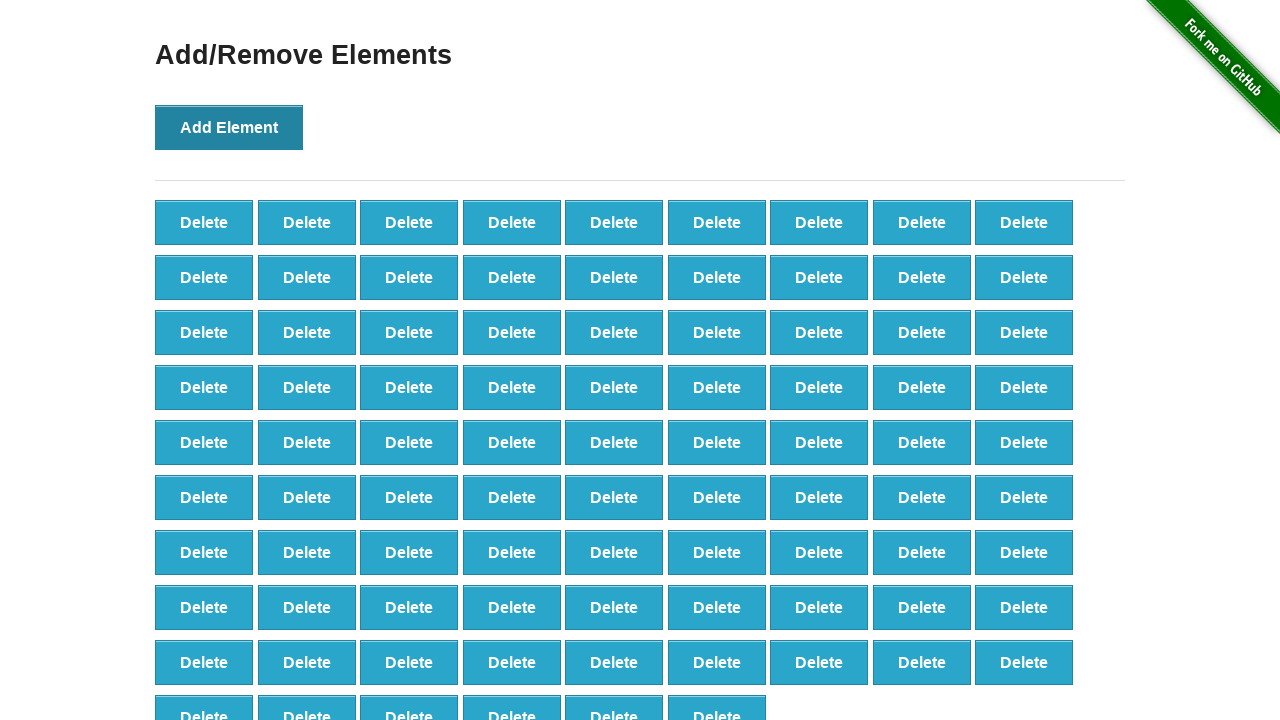

Clicked 'Add Element' button (click 88/100) at (229, 127) on button[onclick='addElement()']
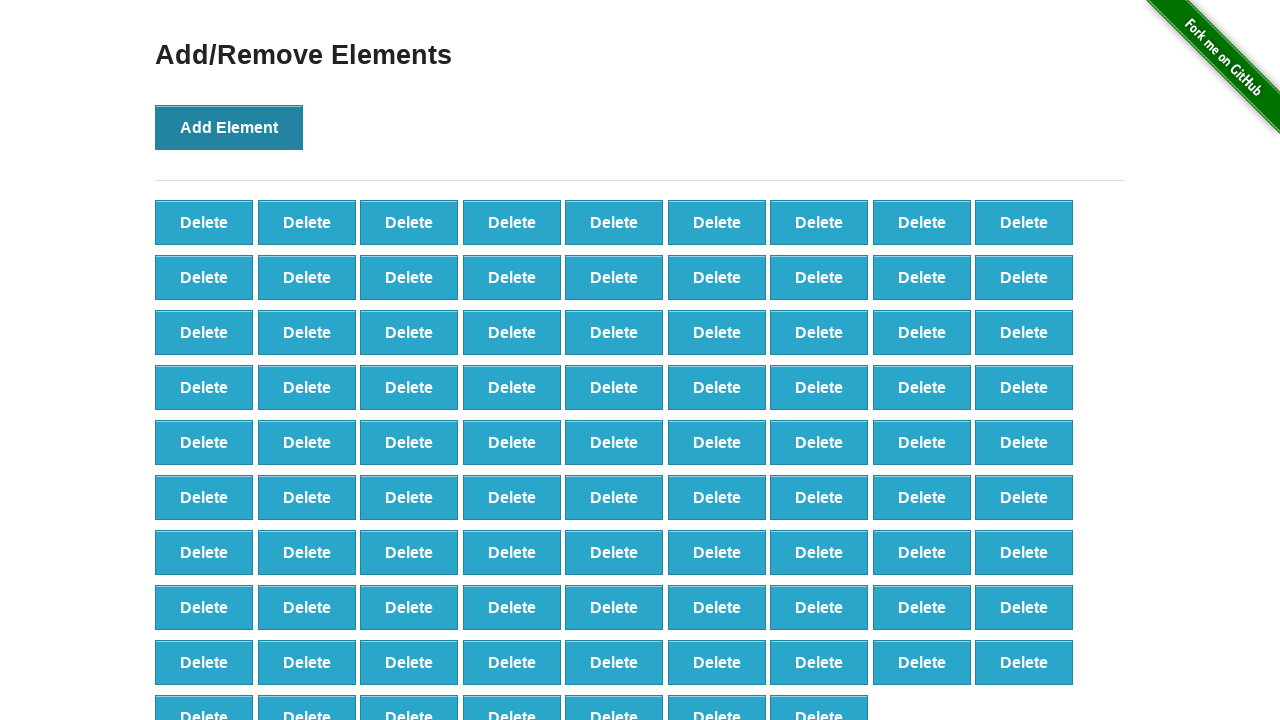

Clicked 'Add Element' button (click 89/100) at (229, 127) on button[onclick='addElement()']
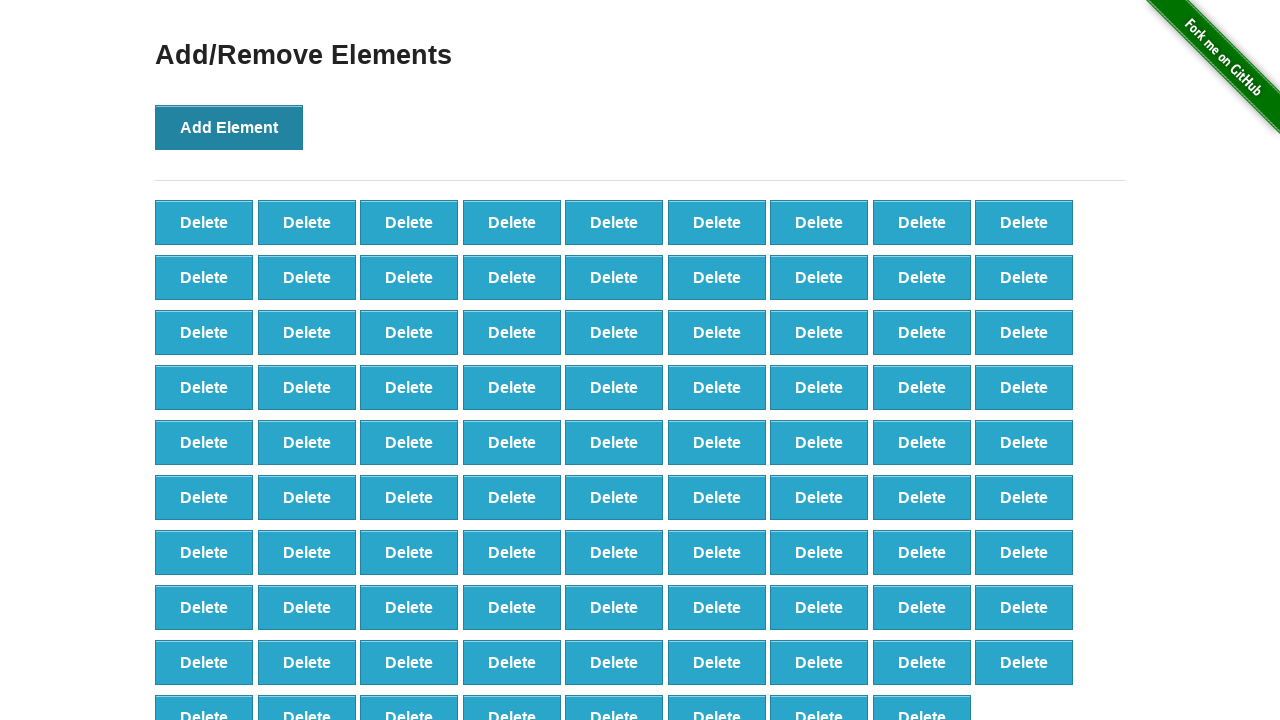

Clicked 'Add Element' button (click 90/100) at (229, 127) on button[onclick='addElement()']
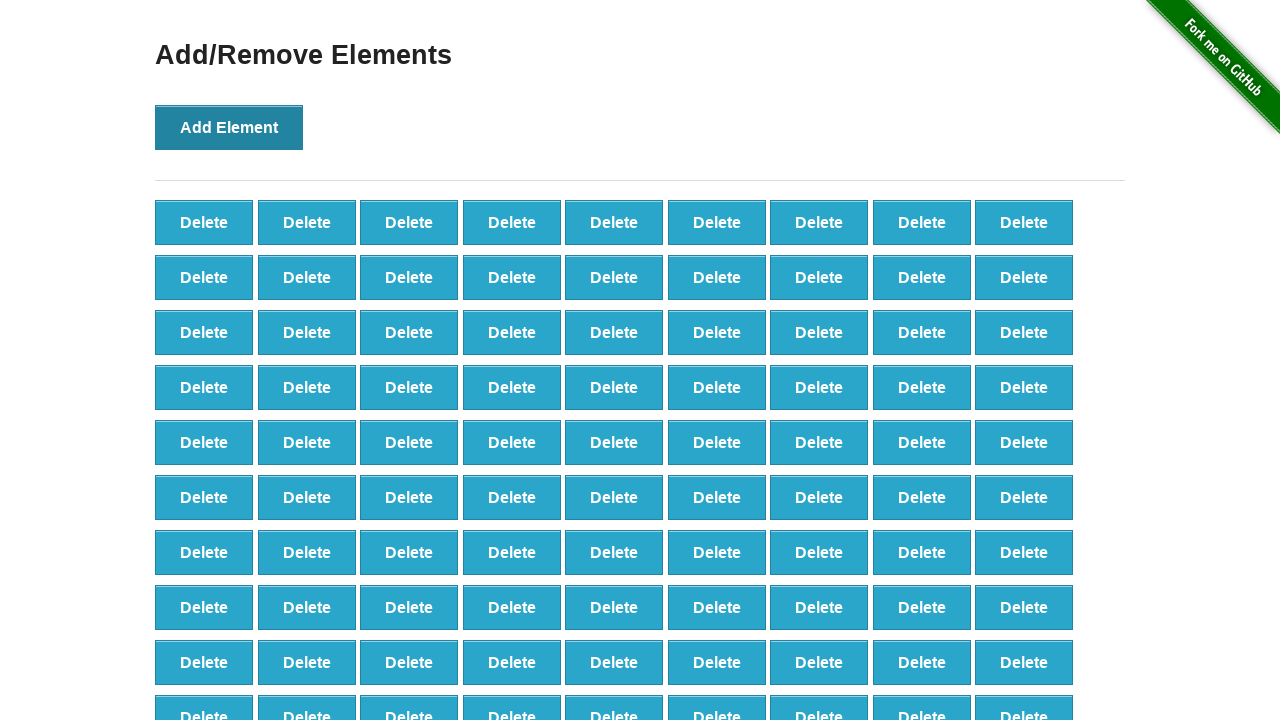

Clicked 'Add Element' button (click 91/100) at (229, 127) on button[onclick='addElement()']
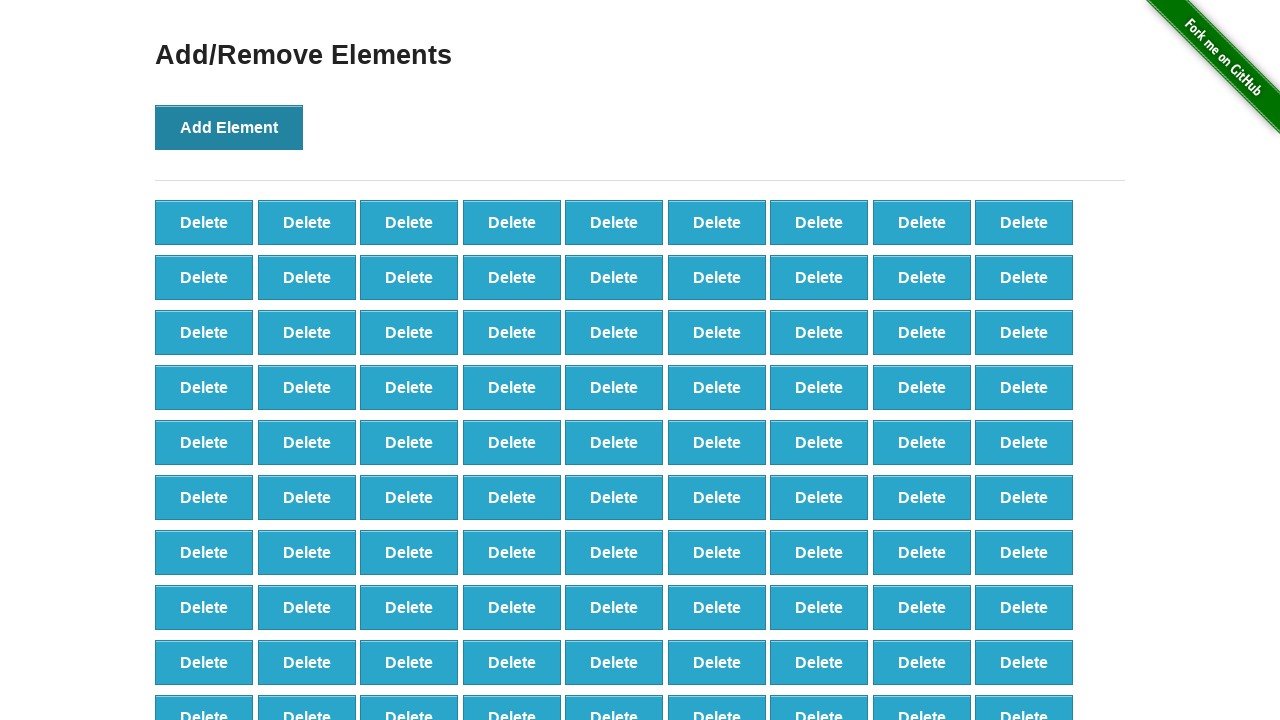

Clicked 'Add Element' button (click 92/100) at (229, 127) on button[onclick='addElement()']
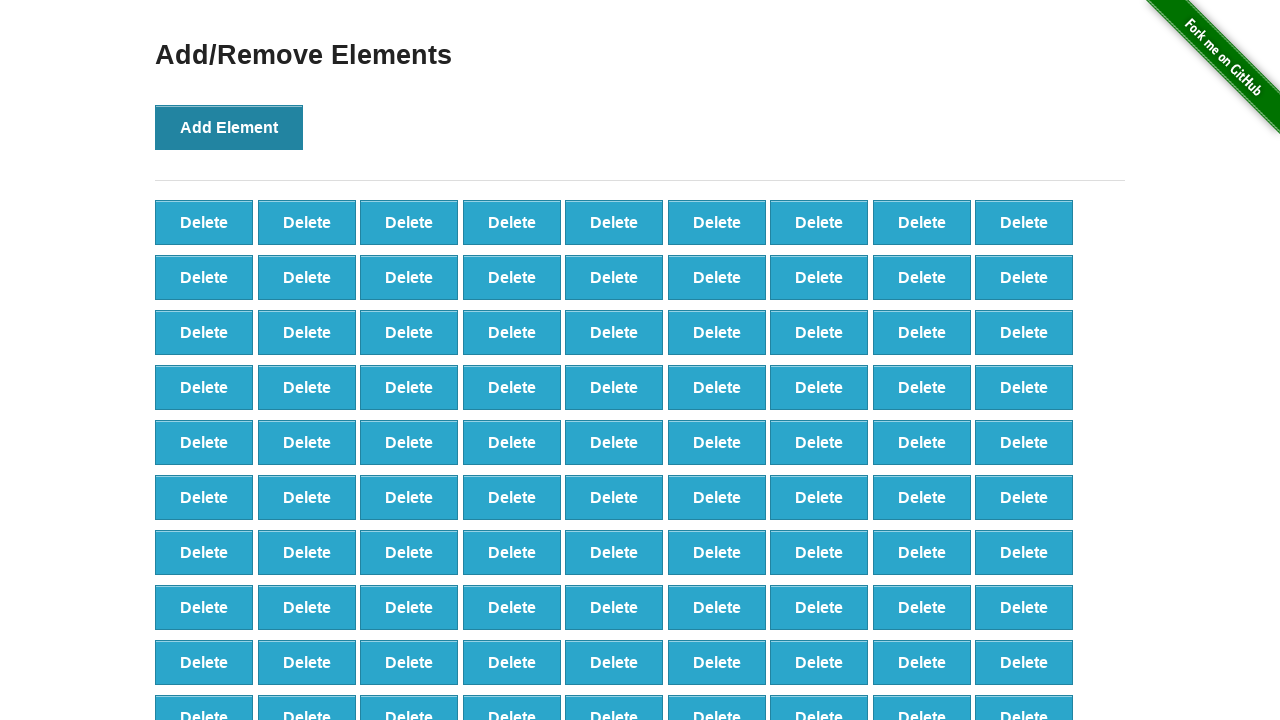

Clicked 'Add Element' button (click 93/100) at (229, 127) on button[onclick='addElement()']
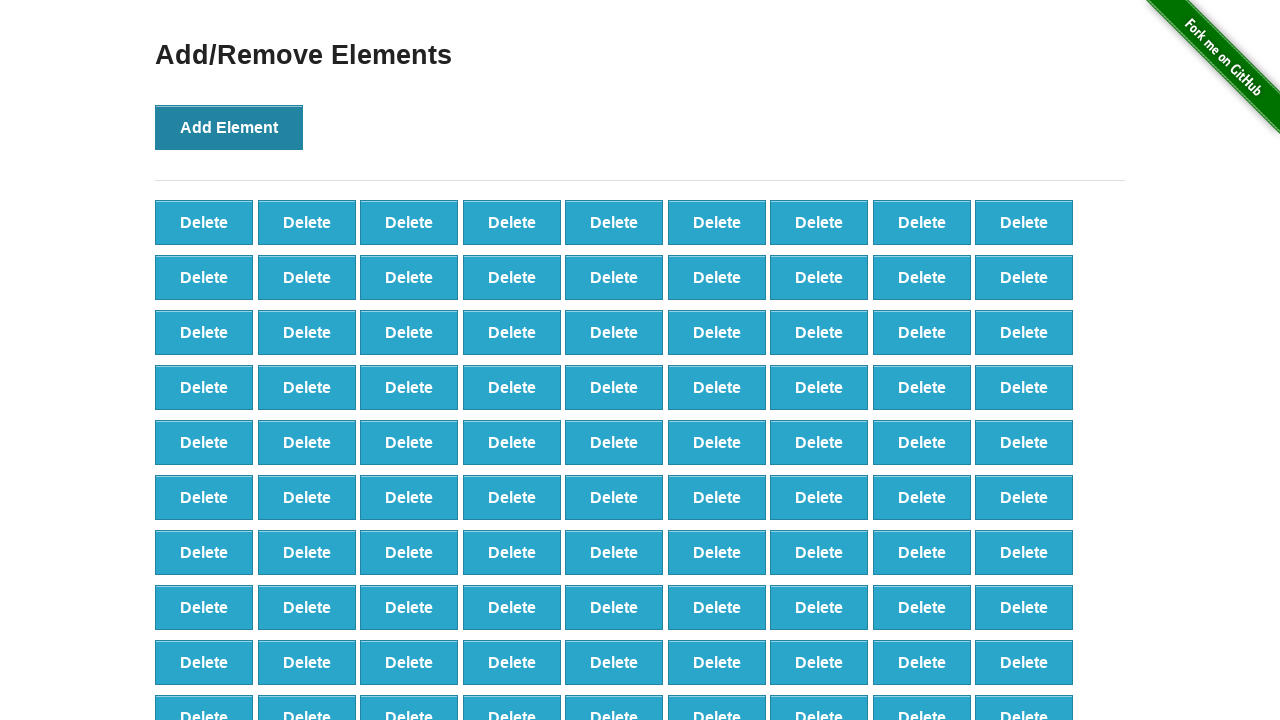

Clicked 'Add Element' button (click 94/100) at (229, 127) on button[onclick='addElement()']
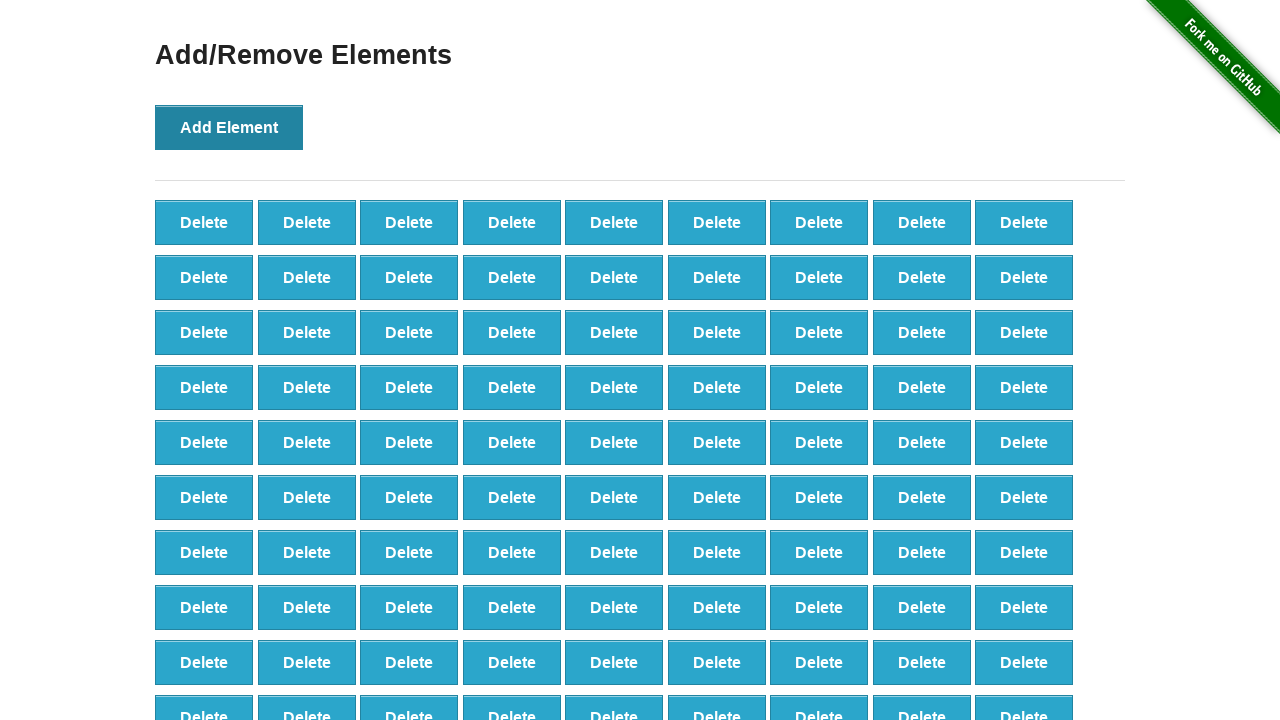

Clicked 'Add Element' button (click 95/100) at (229, 127) on button[onclick='addElement()']
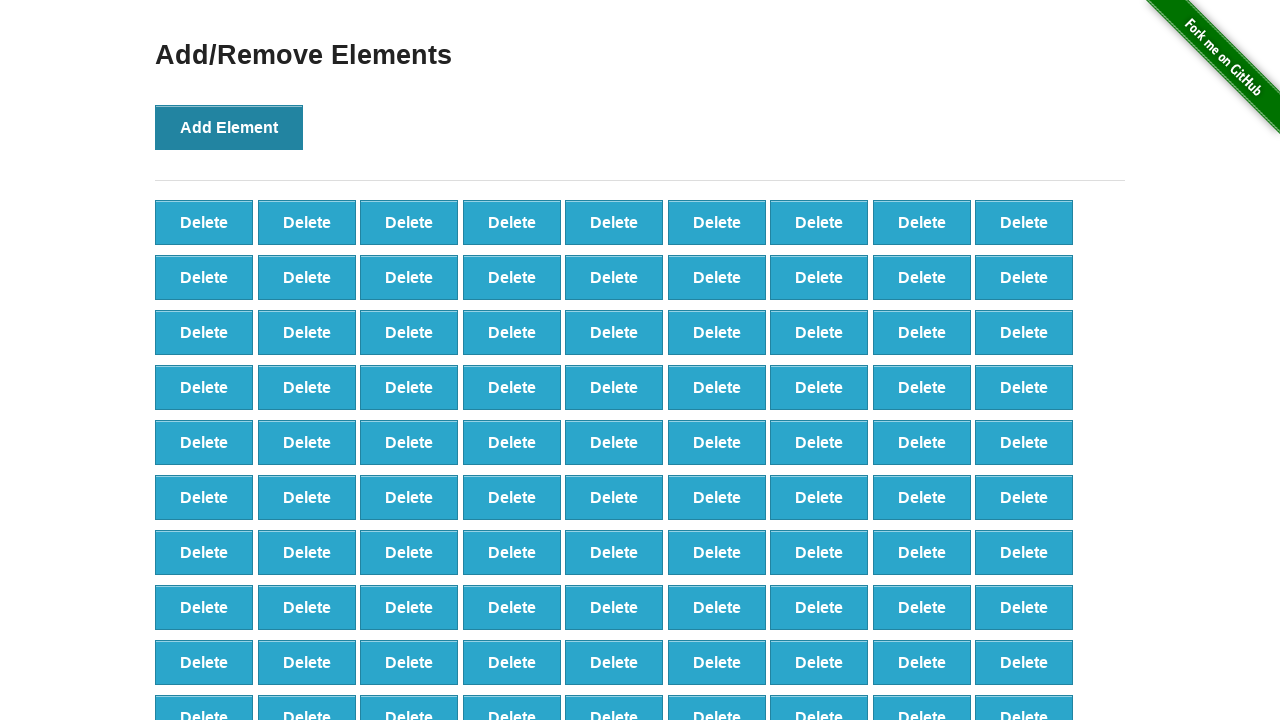

Clicked 'Add Element' button (click 96/100) at (229, 127) on button[onclick='addElement()']
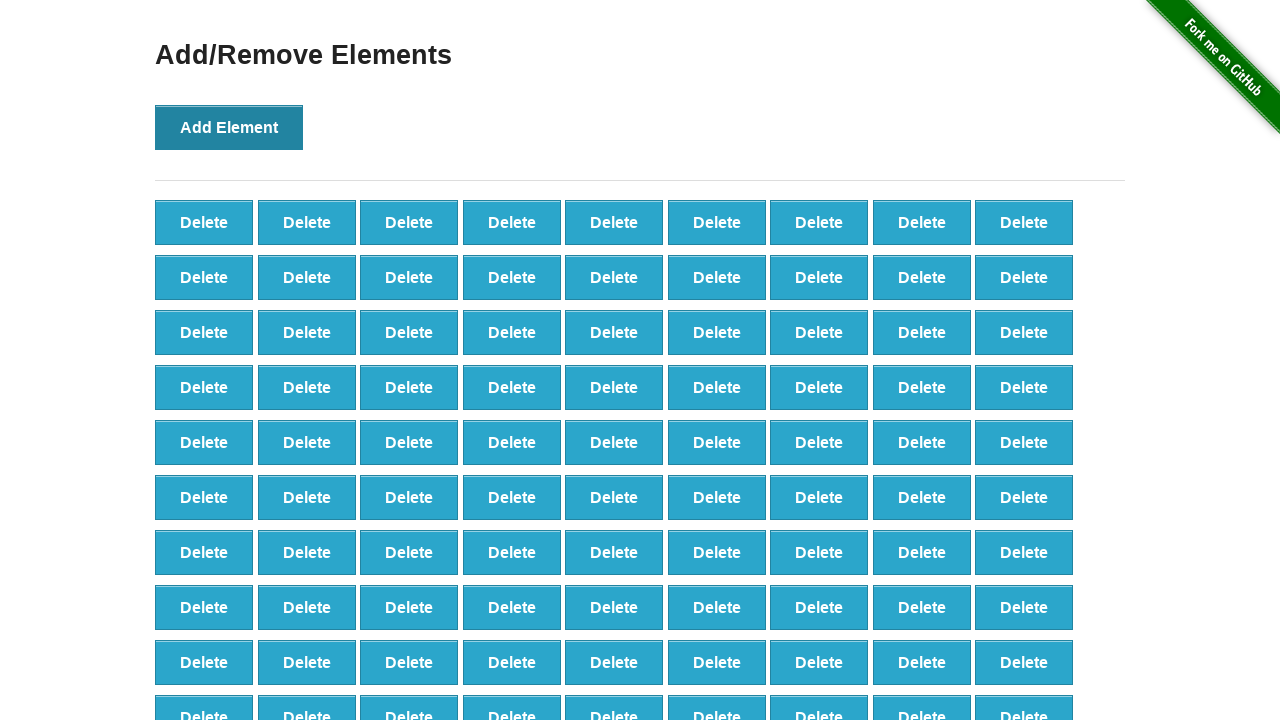

Clicked 'Add Element' button (click 97/100) at (229, 127) on button[onclick='addElement()']
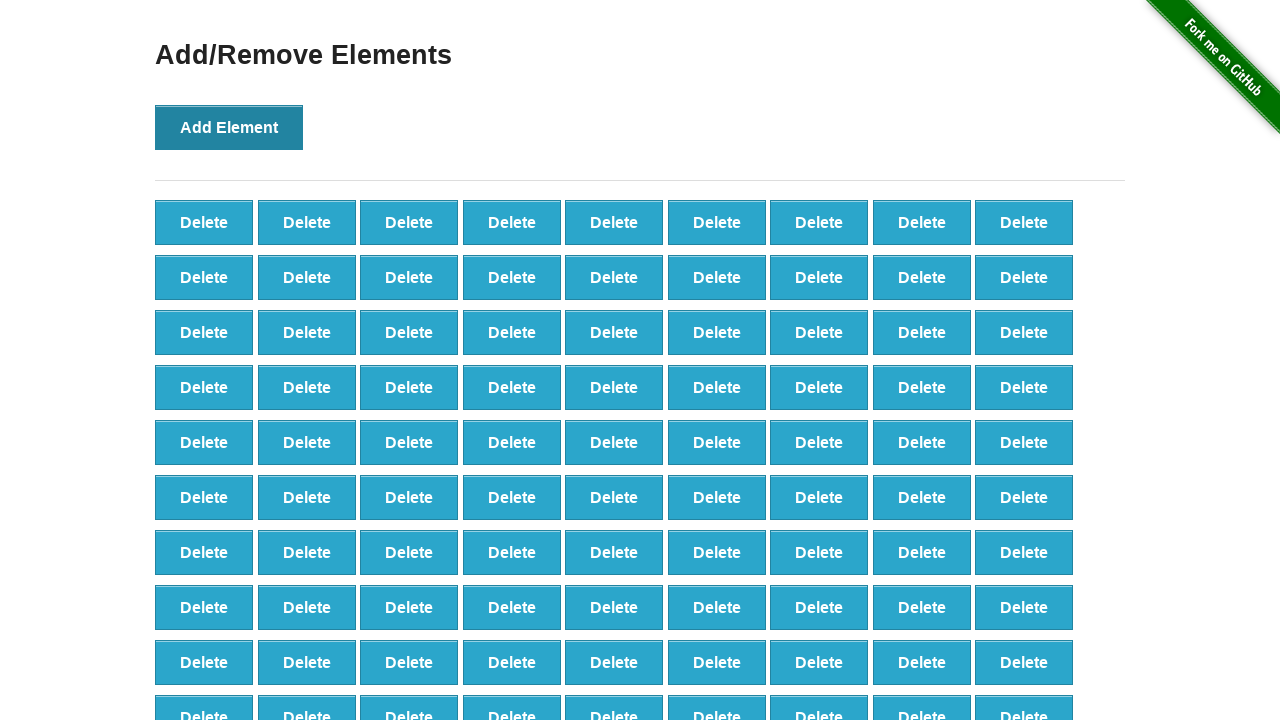

Clicked 'Add Element' button (click 98/100) at (229, 127) on button[onclick='addElement()']
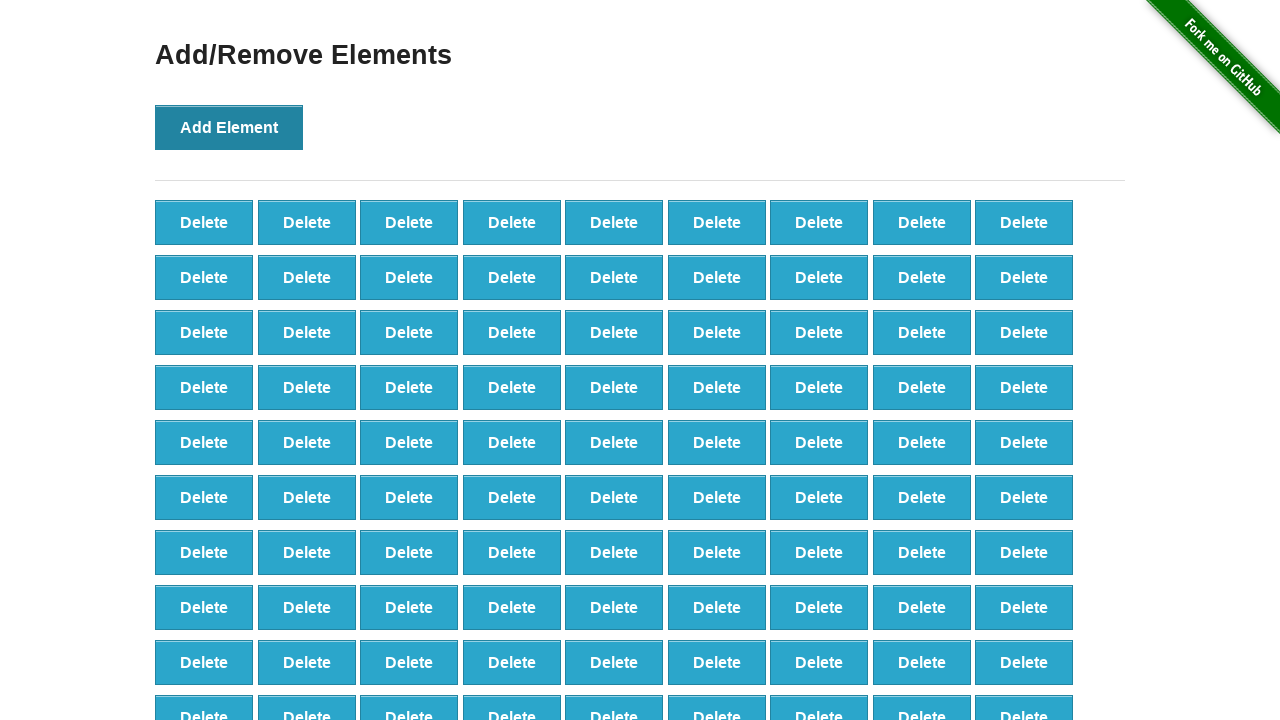

Clicked 'Add Element' button (click 99/100) at (229, 127) on button[onclick='addElement()']
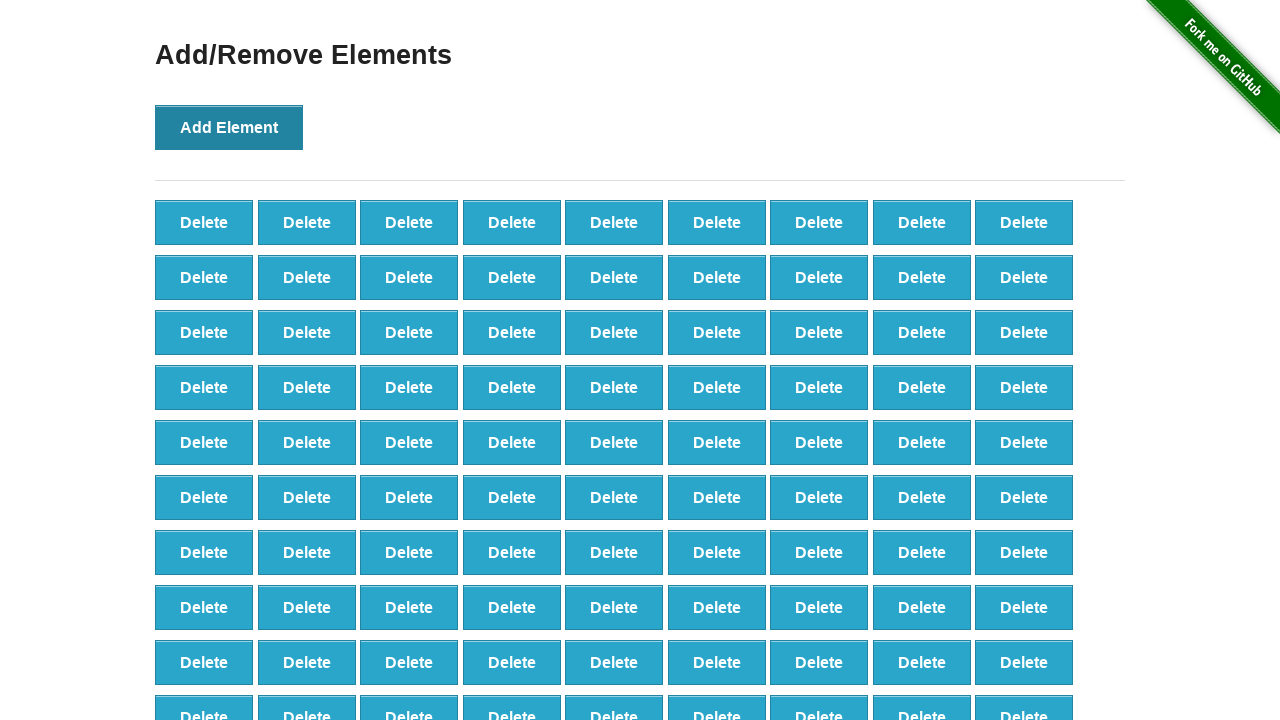

Clicked 'Add Element' button (click 100/100) at (229, 127) on button[onclick='addElement()']
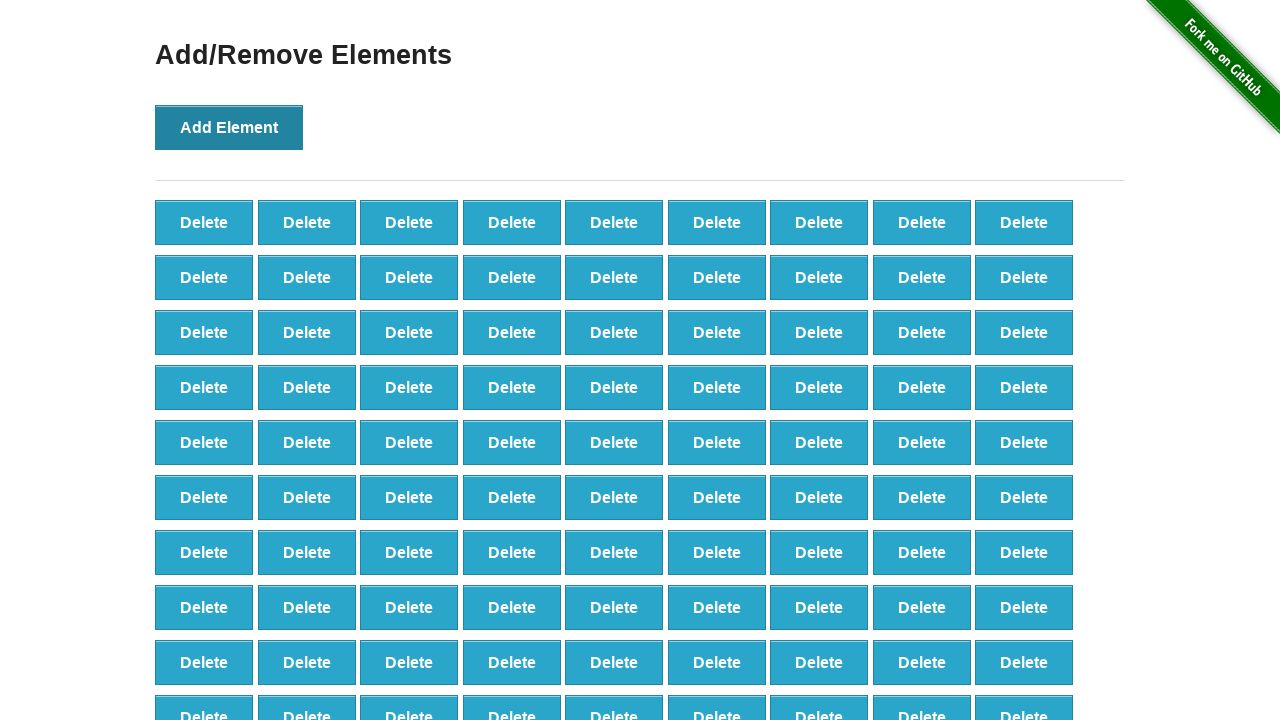

Clicked 'Delete' button (delete 1/20) at (204, 222) on button[onclick='deleteElement()'] >> nth=0
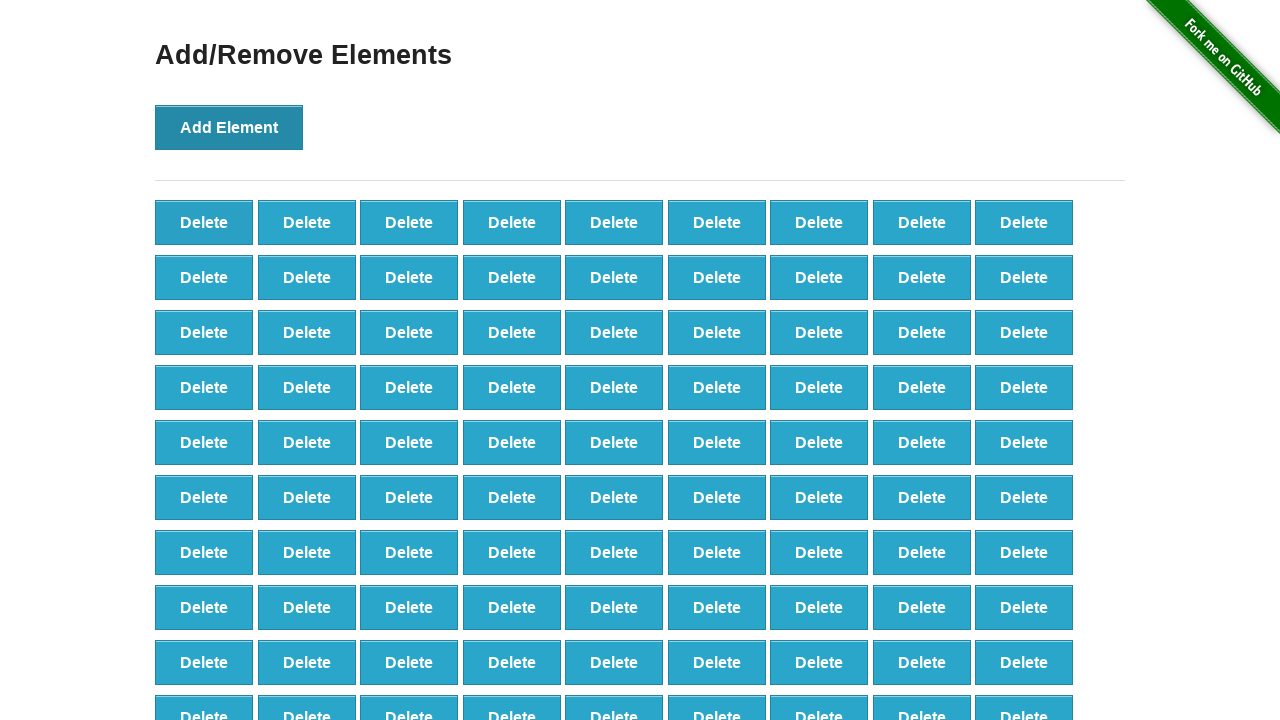

Clicked 'Delete' button (delete 2/20) at (204, 222) on button[onclick='deleteElement()'] >> nth=0
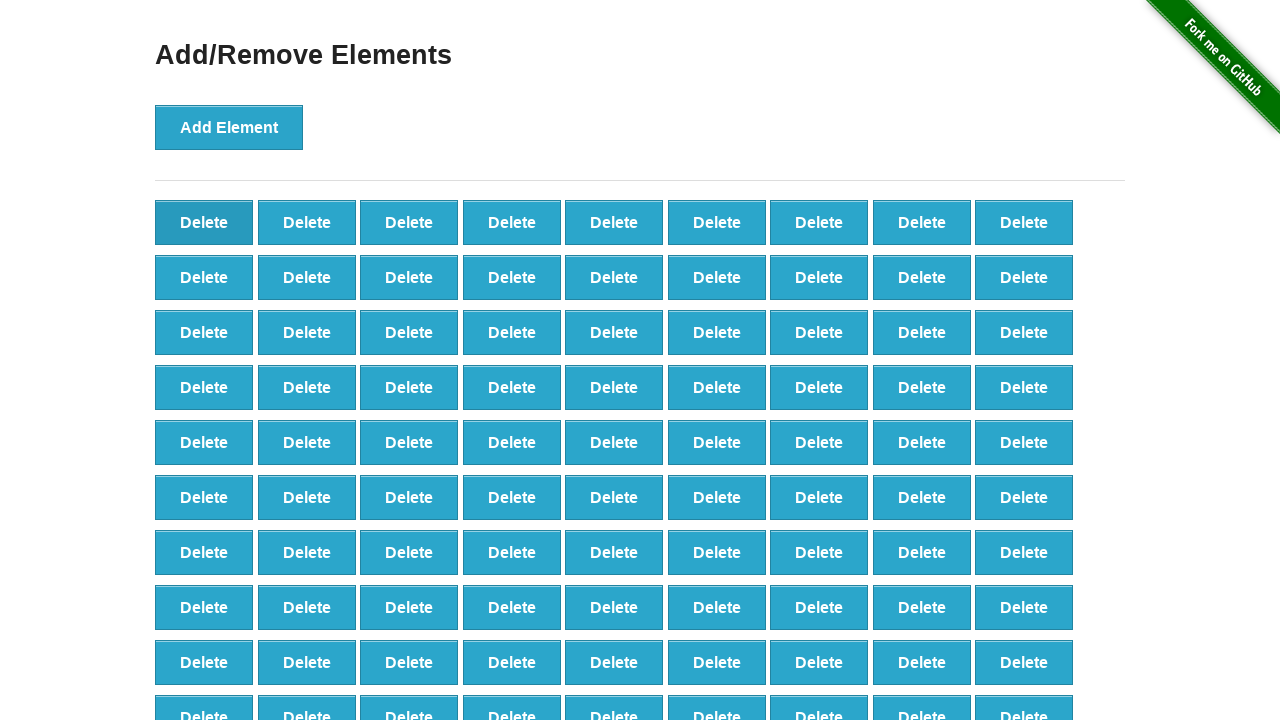

Clicked 'Delete' button (delete 3/20) at (204, 222) on button[onclick='deleteElement()'] >> nth=0
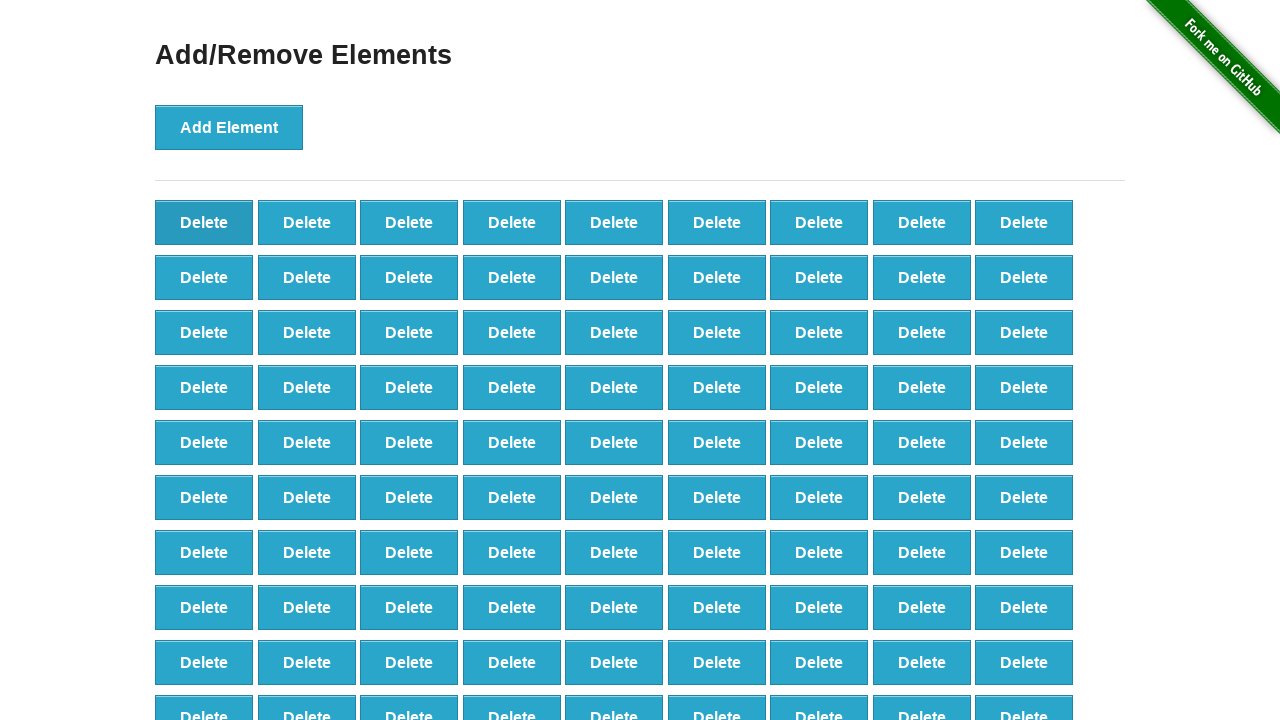

Clicked 'Delete' button (delete 4/20) at (204, 222) on button[onclick='deleteElement()'] >> nth=0
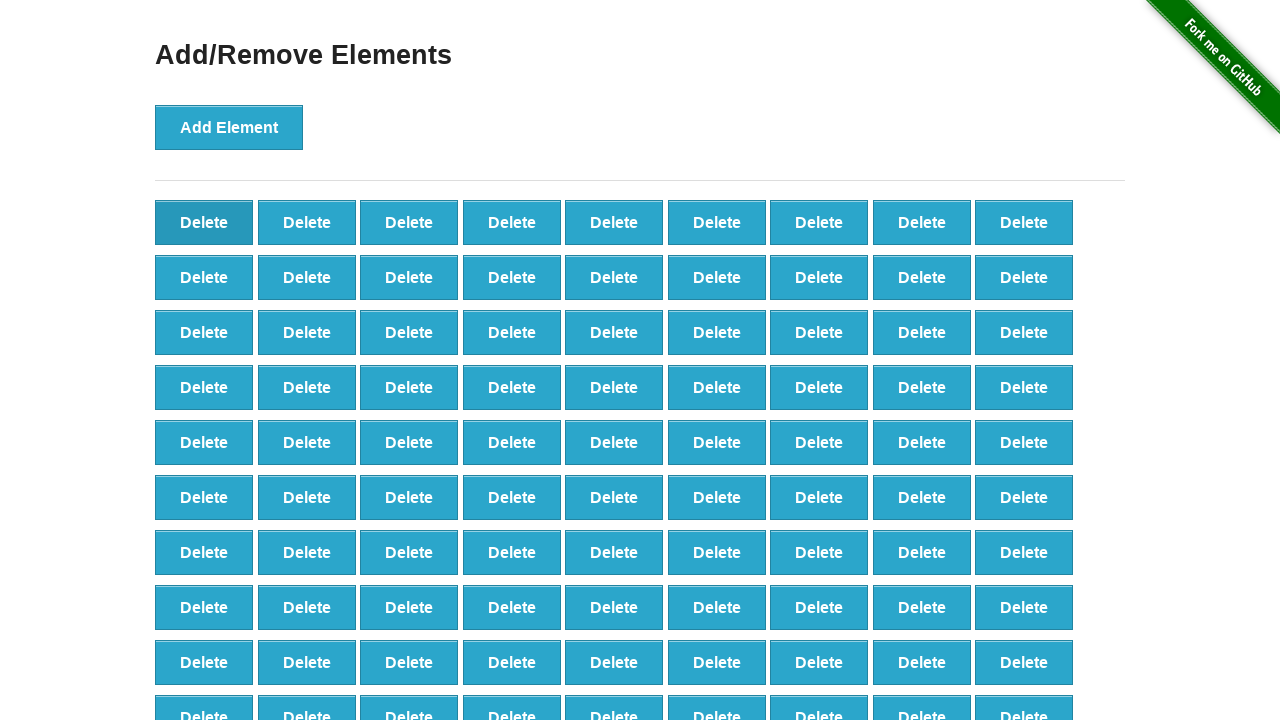

Clicked 'Delete' button (delete 5/20) at (204, 222) on button[onclick='deleteElement()'] >> nth=0
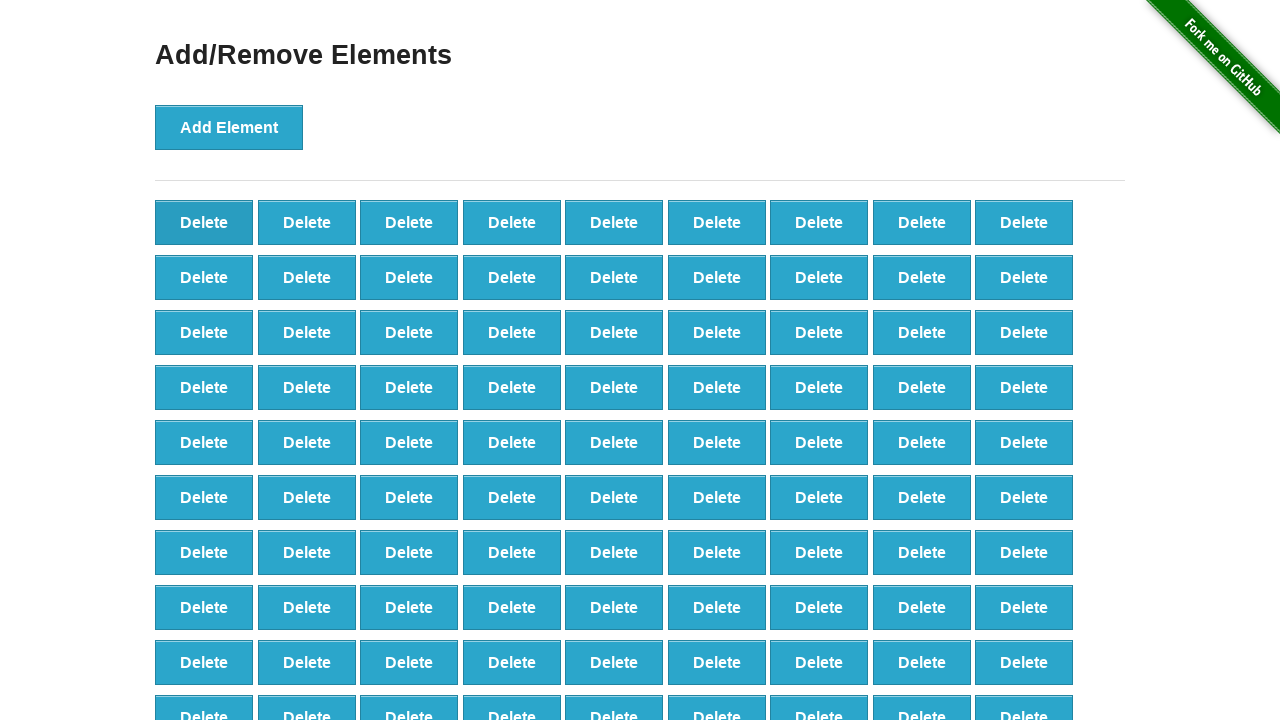

Clicked 'Delete' button (delete 6/20) at (204, 222) on button[onclick='deleteElement()'] >> nth=0
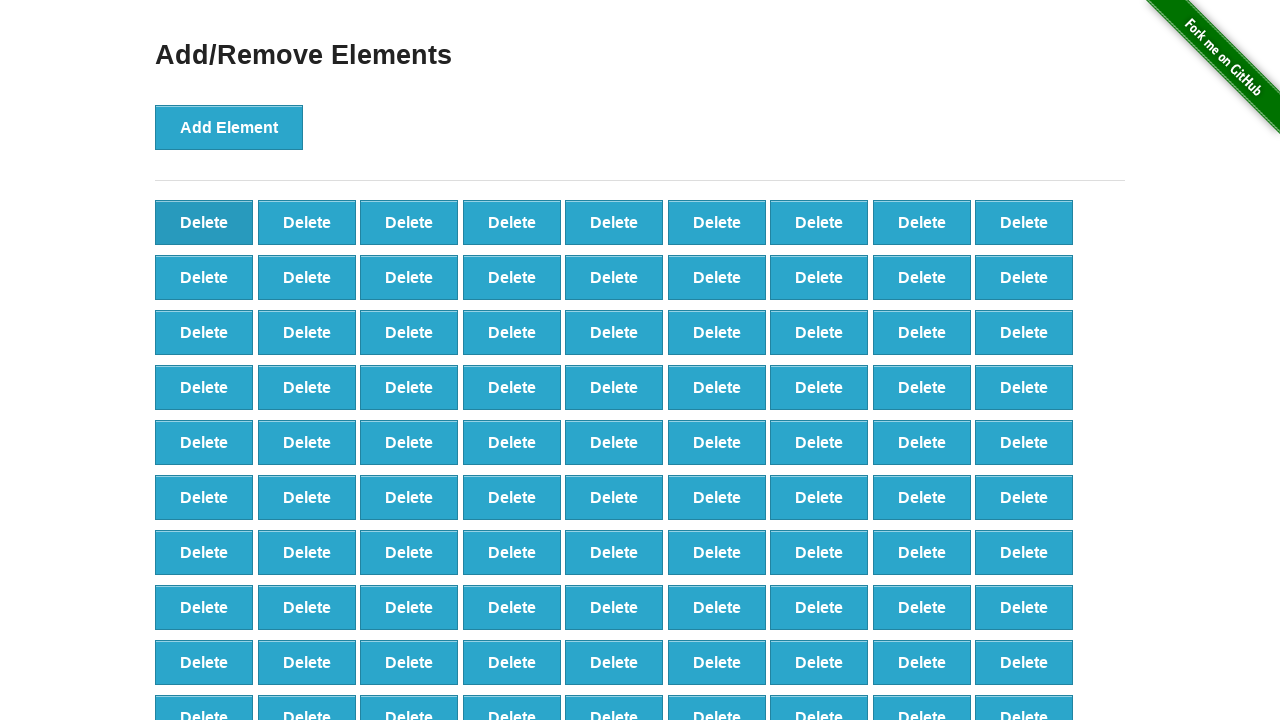

Clicked 'Delete' button (delete 7/20) at (204, 222) on button[onclick='deleteElement()'] >> nth=0
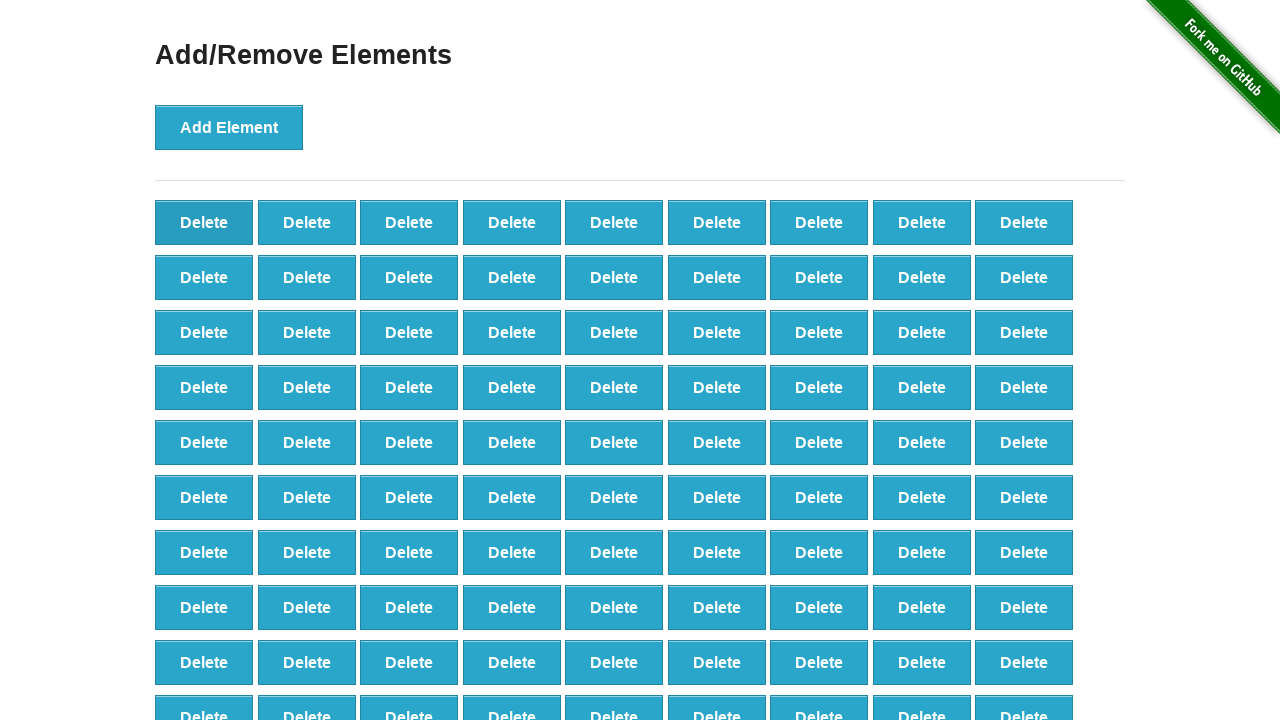

Clicked 'Delete' button (delete 8/20) at (204, 222) on button[onclick='deleteElement()'] >> nth=0
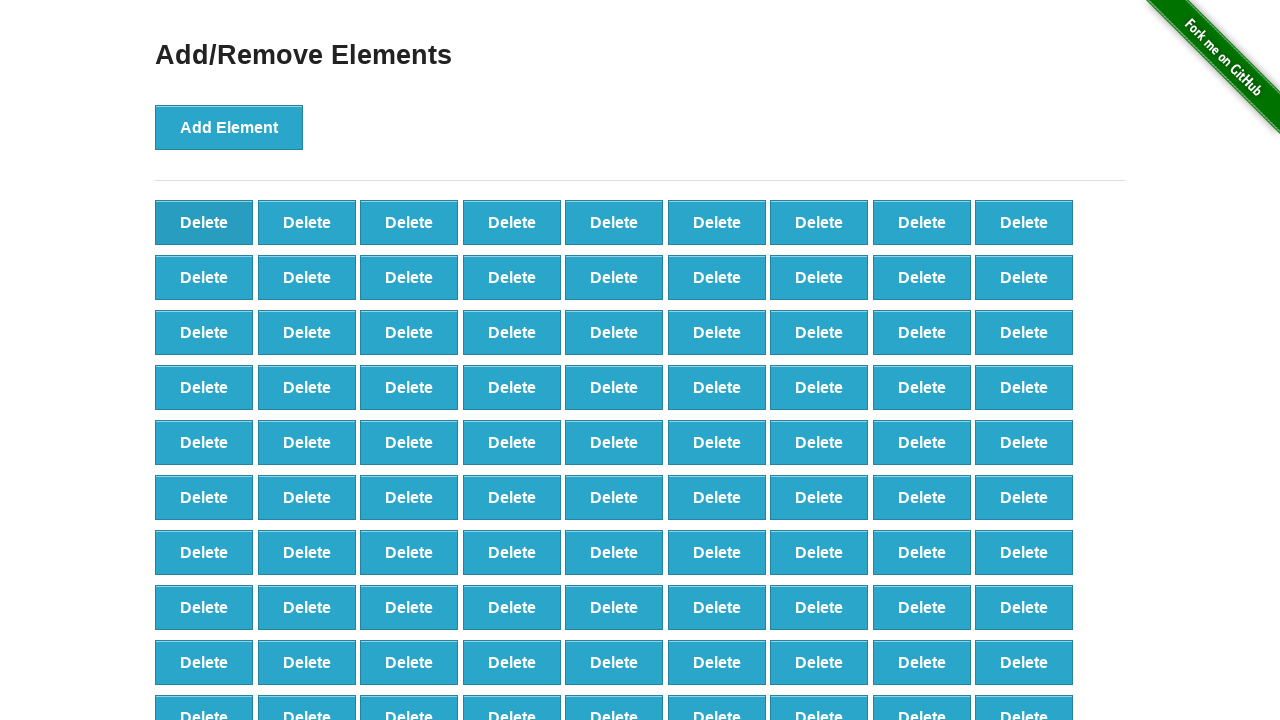

Clicked 'Delete' button (delete 9/20) at (204, 222) on button[onclick='deleteElement()'] >> nth=0
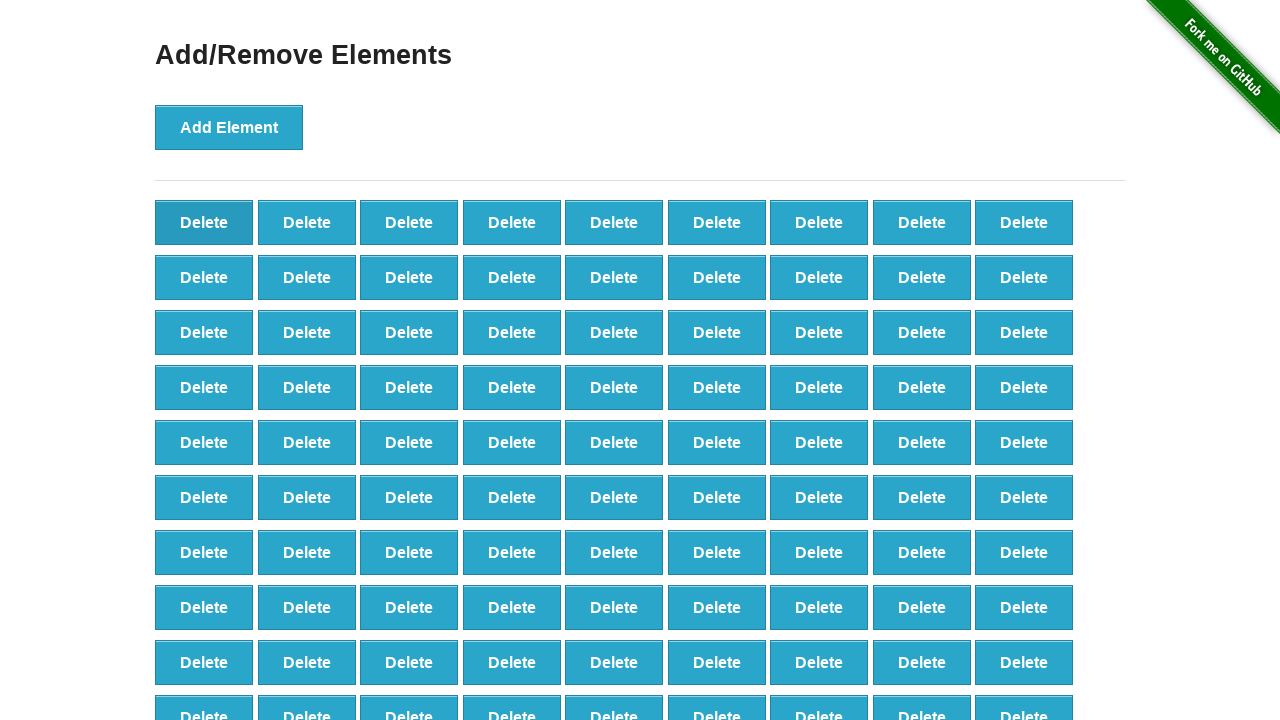

Clicked 'Delete' button (delete 10/20) at (204, 222) on button[onclick='deleteElement()'] >> nth=0
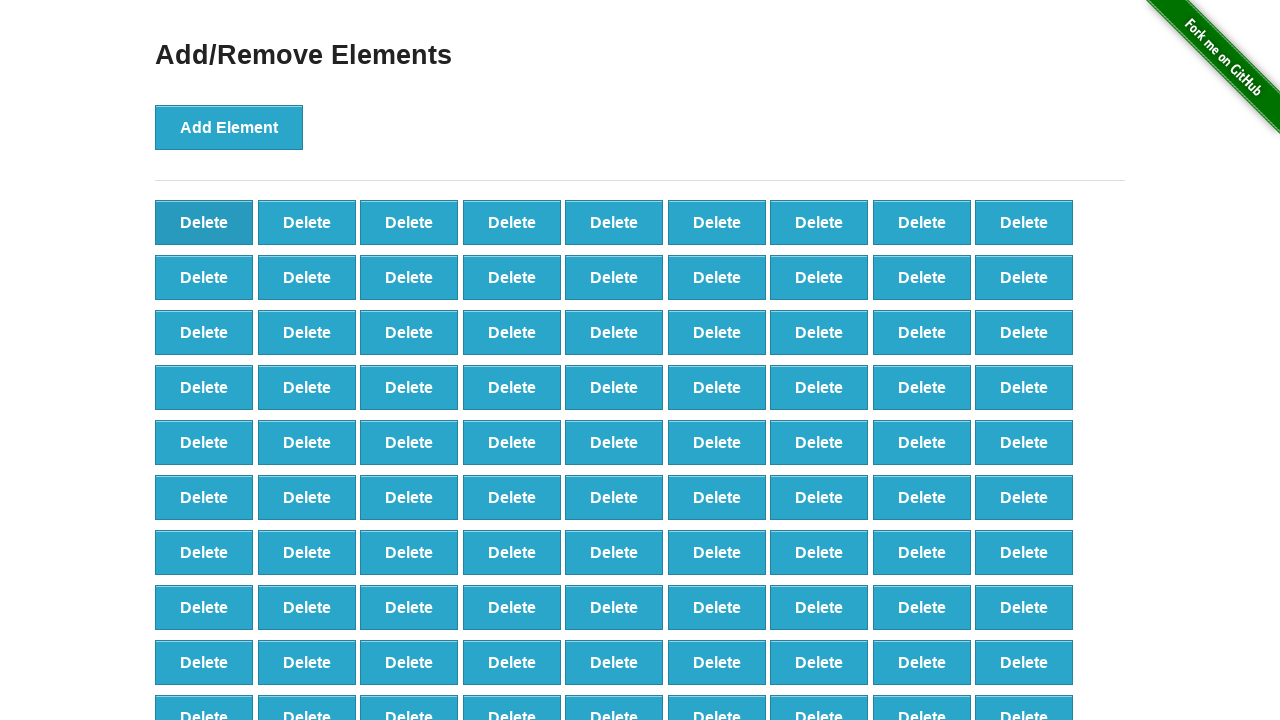

Clicked 'Delete' button (delete 11/20) at (204, 222) on button[onclick='deleteElement()'] >> nth=0
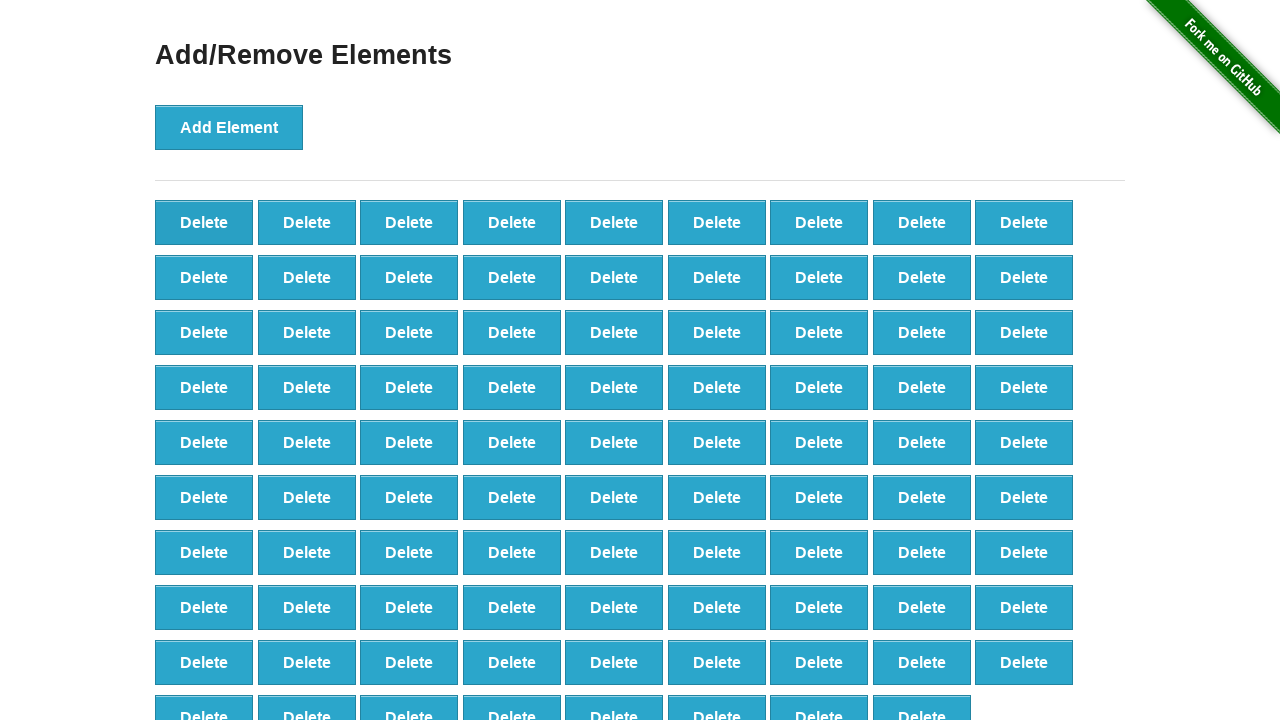

Clicked 'Delete' button (delete 12/20) at (204, 222) on button[onclick='deleteElement()'] >> nth=0
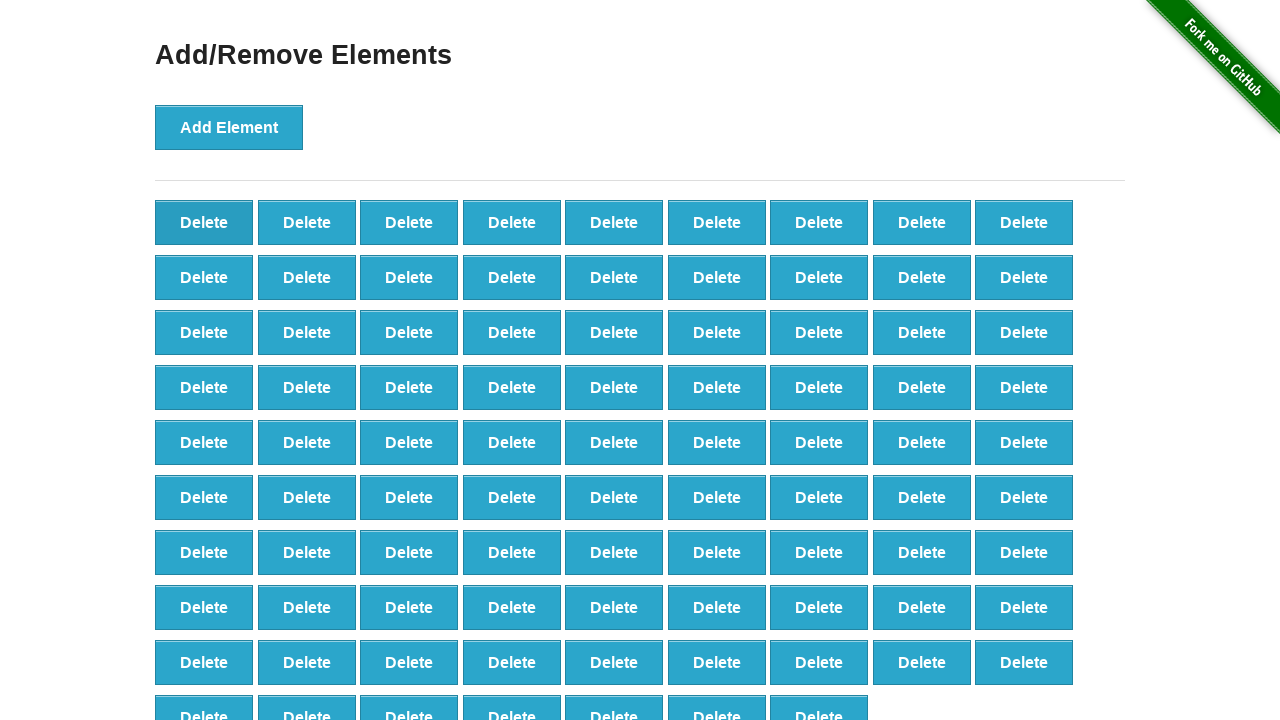

Clicked 'Delete' button (delete 13/20) at (204, 222) on button[onclick='deleteElement()'] >> nth=0
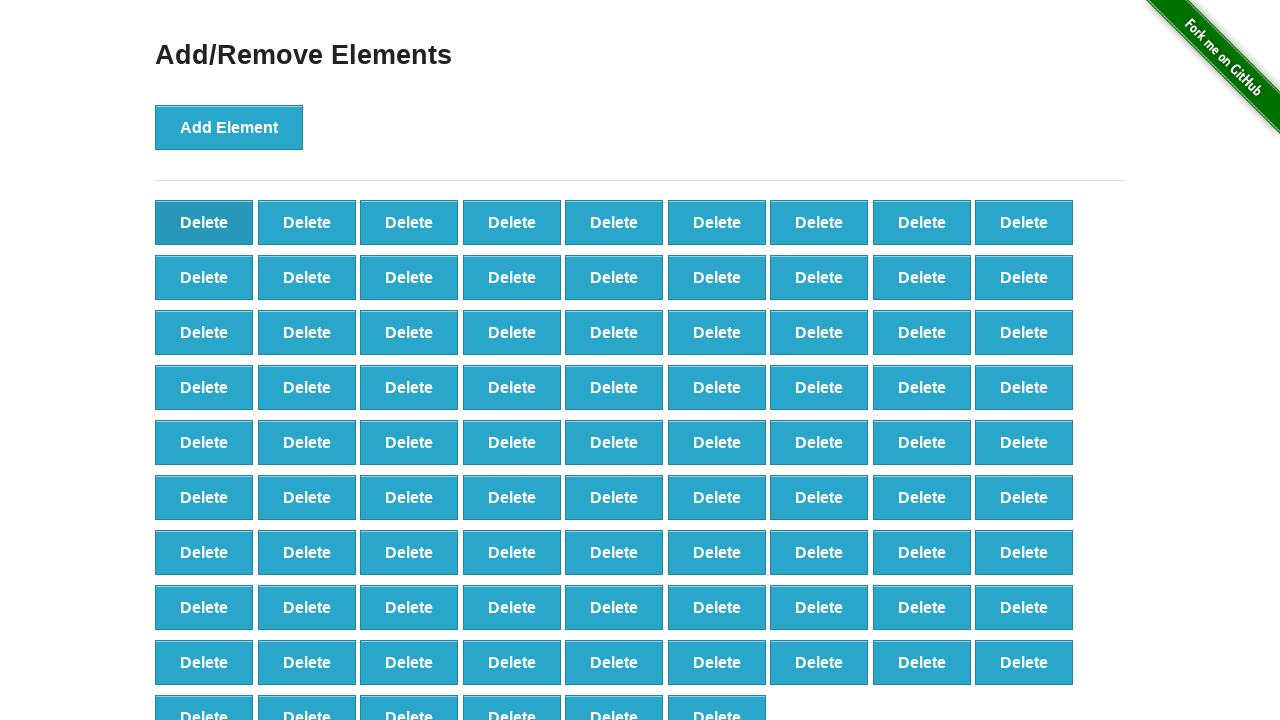

Clicked 'Delete' button (delete 14/20) at (204, 222) on button[onclick='deleteElement()'] >> nth=0
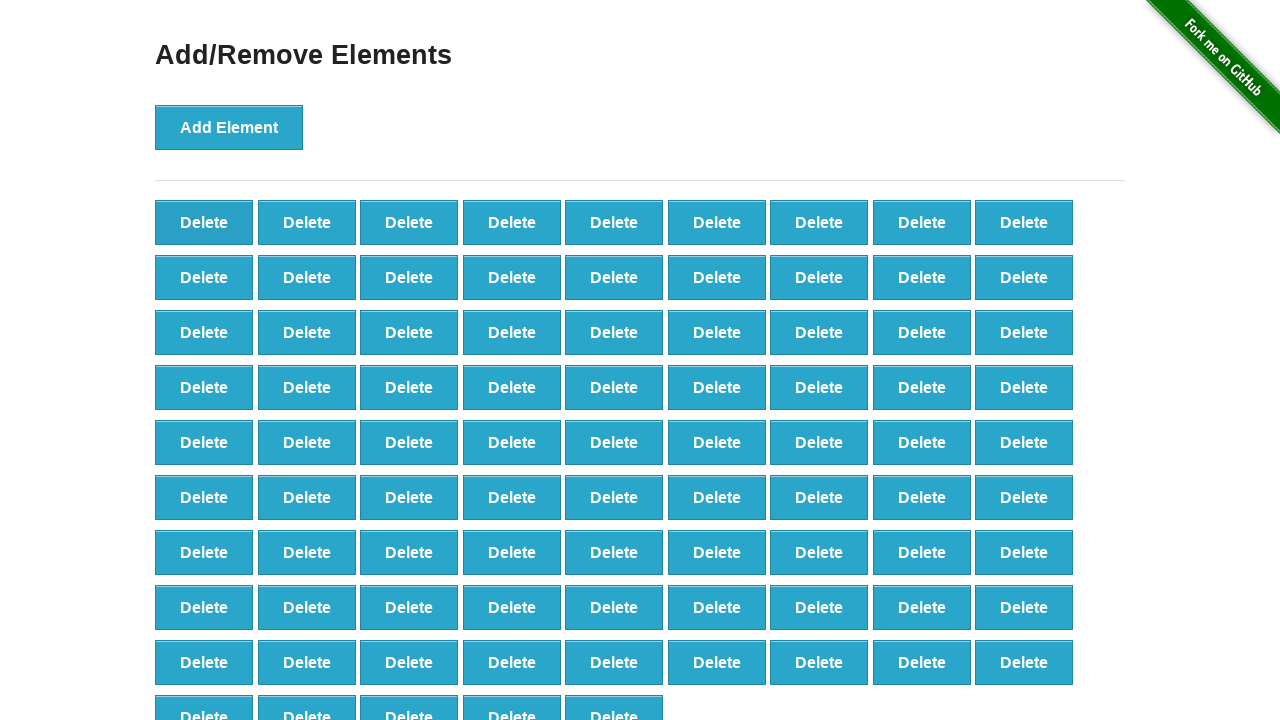

Clicked 'Delete' button (delete 15/20) at (204, 222) on button[onclick='deleteElement()'] >> nth=0
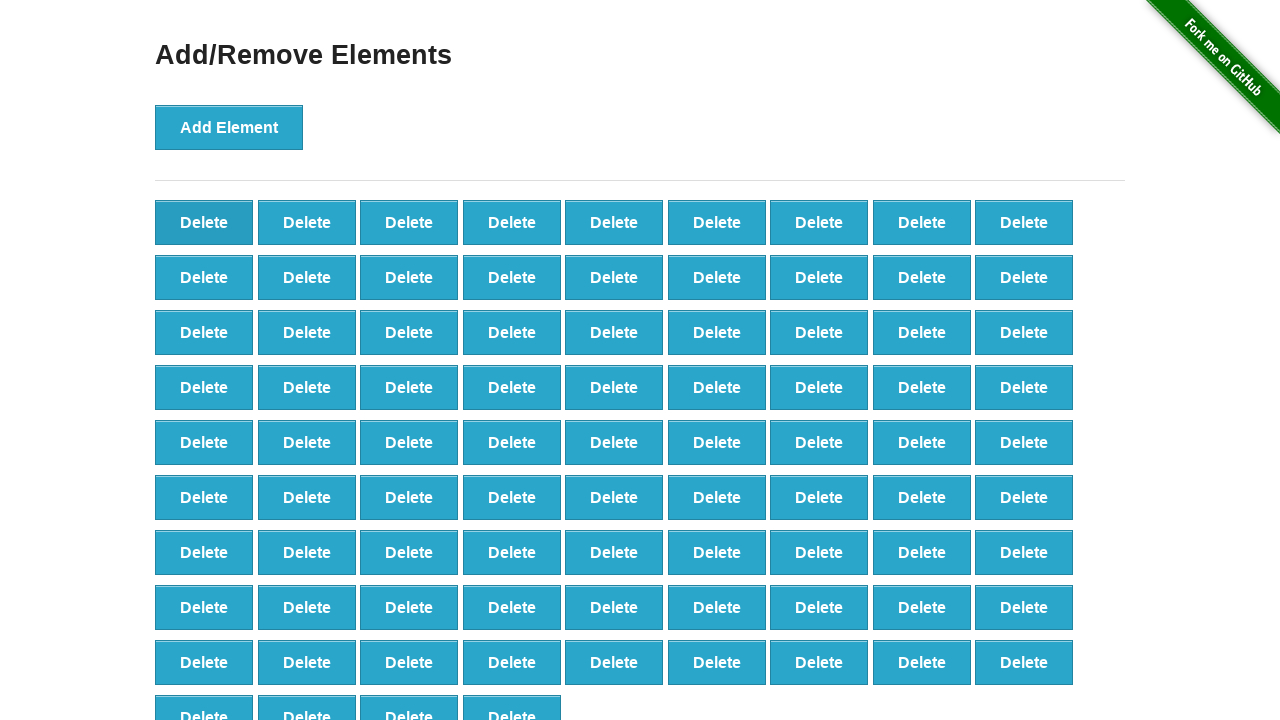

Clicked 'Delete' button (delete 16/20) at (204, 222) on button[onclick='deleteElement()'] >> nth=0
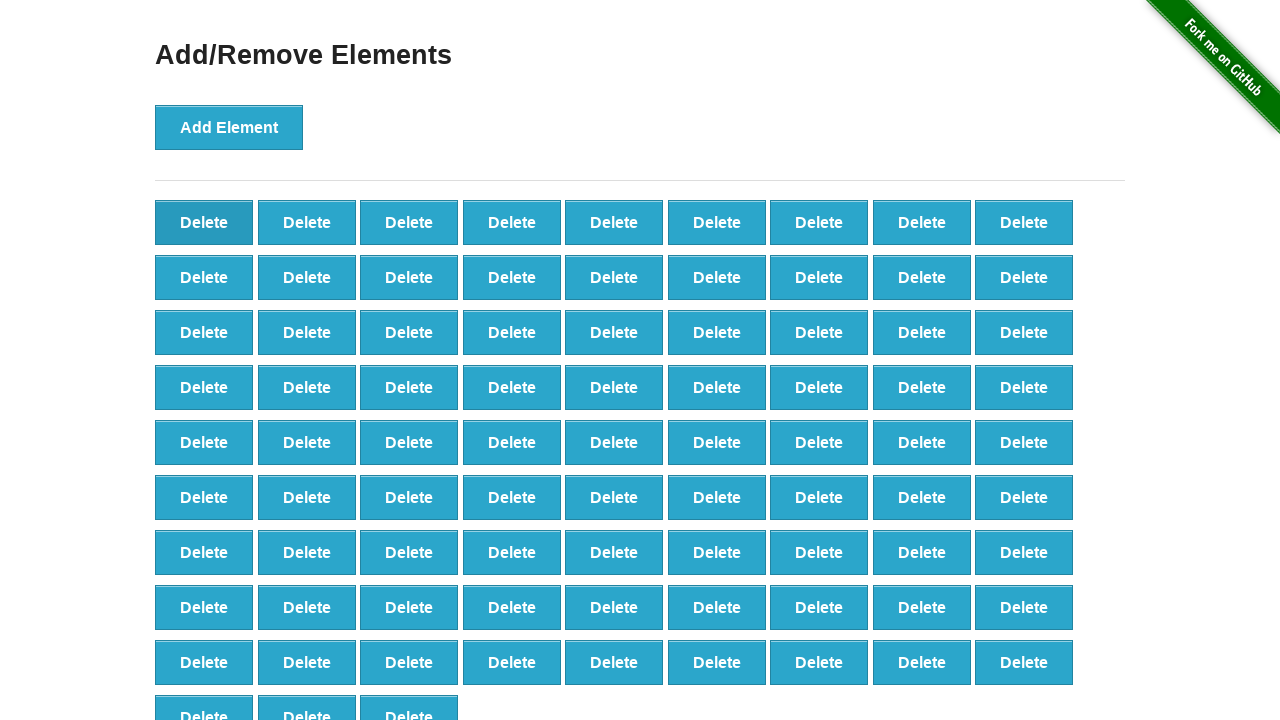

Clicked 'Delete' button (delete 17/20) at (204, 222) on button[onclick='deleteElement()'] >> nth=0
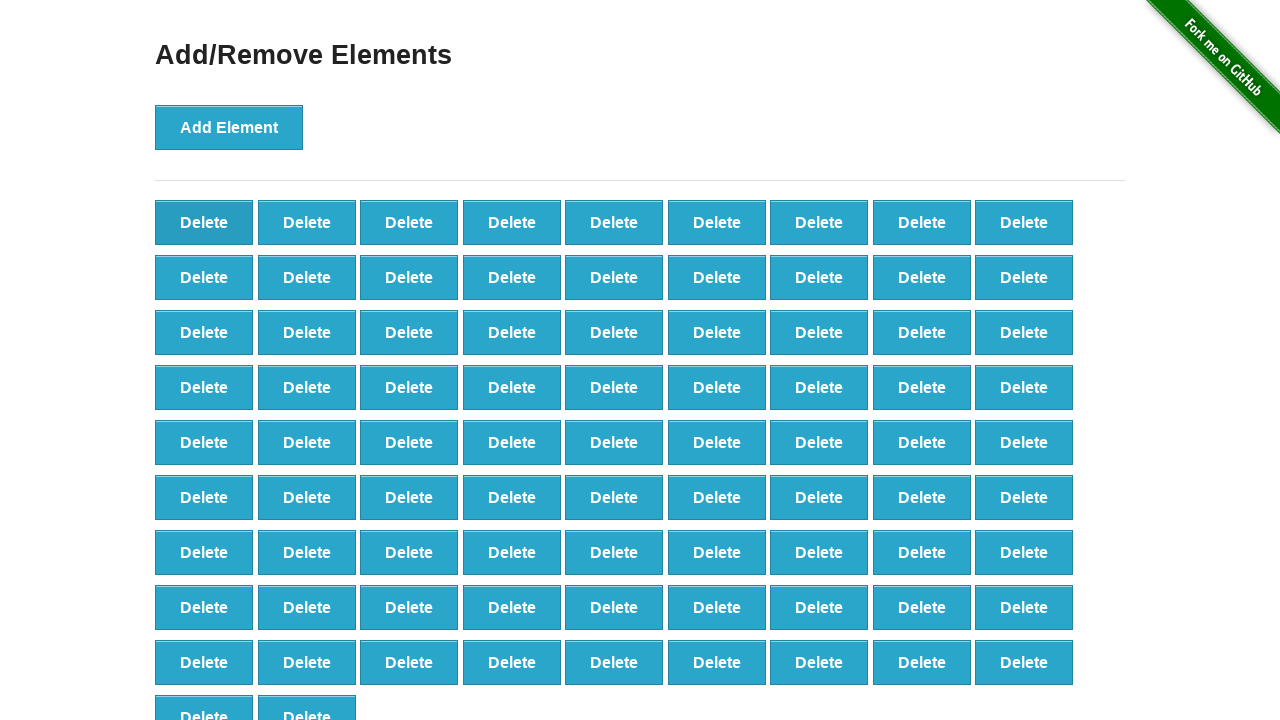

Clicked 'Delete' button (delete 18/20) at (204, 222) on button[onclick='deleteElement()'] >> nth=0
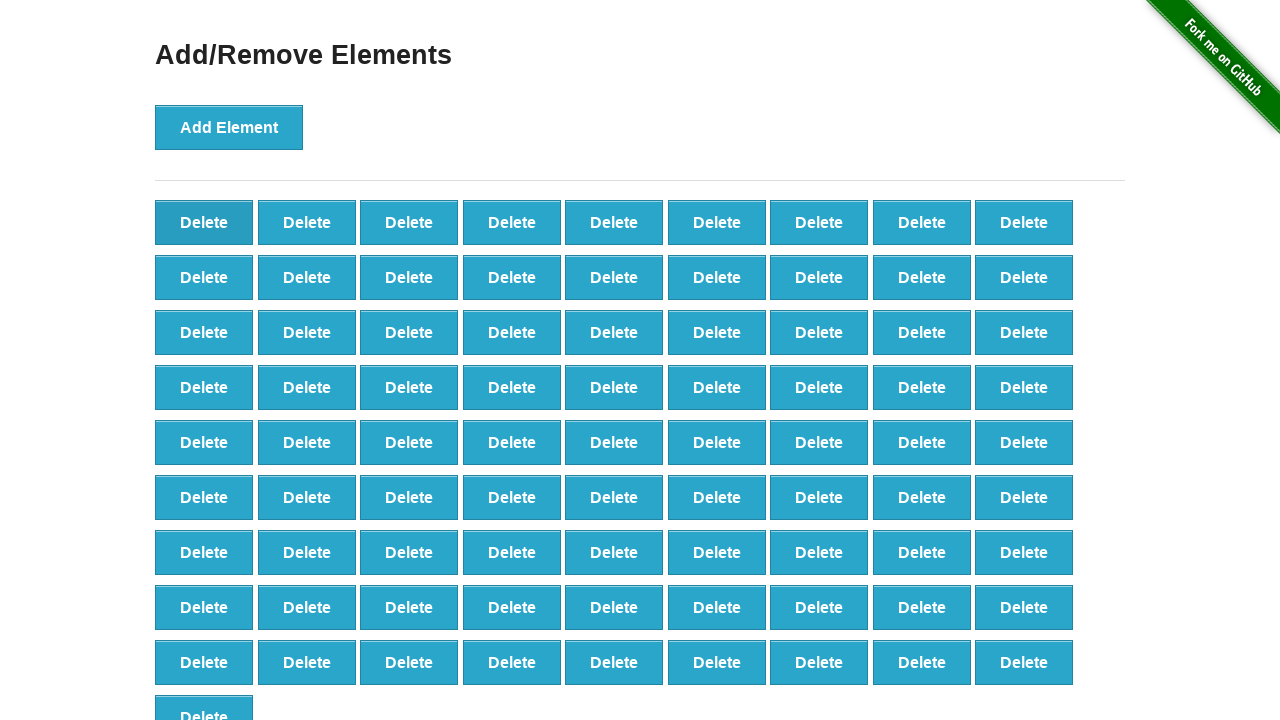

Clicked 'Delete' button (delete 19/20) at (204, 222) on button[onclick='deleteElement()'] >> nth=0
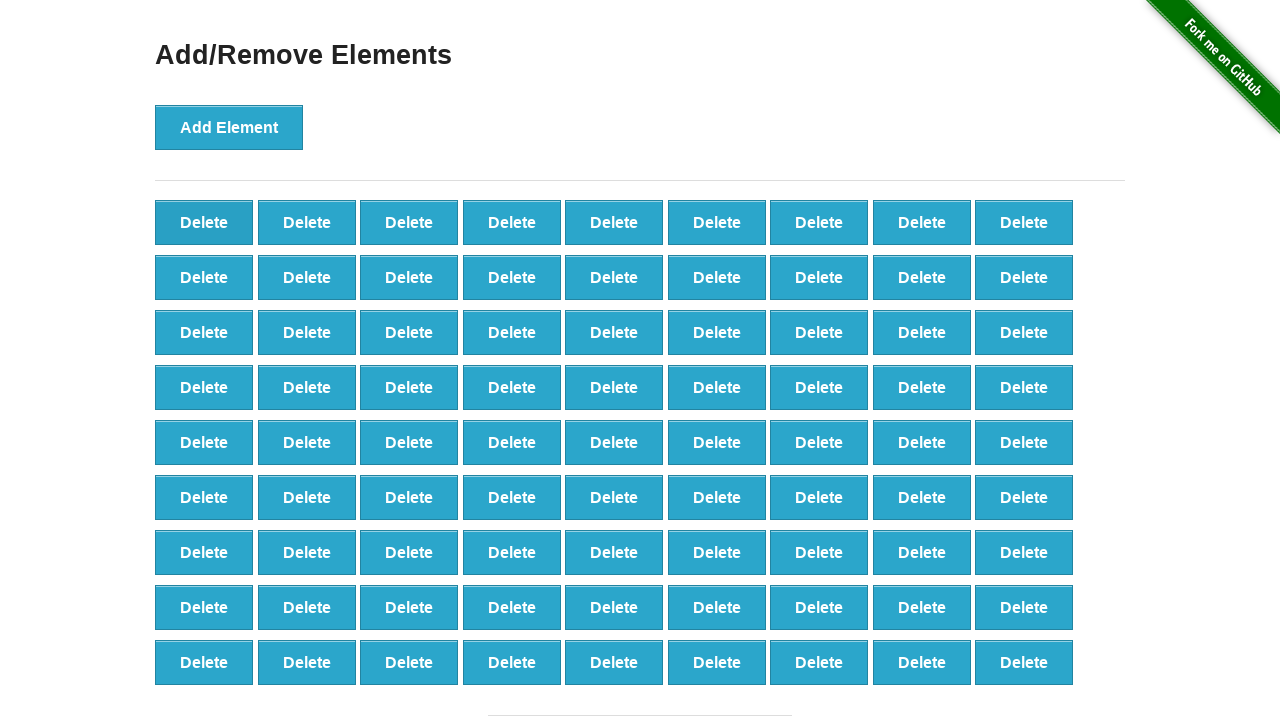

Clicked 'Delete' button (delete 20/20) at (204, 222) on button[onclick='deleteElement()'] >> nth=0
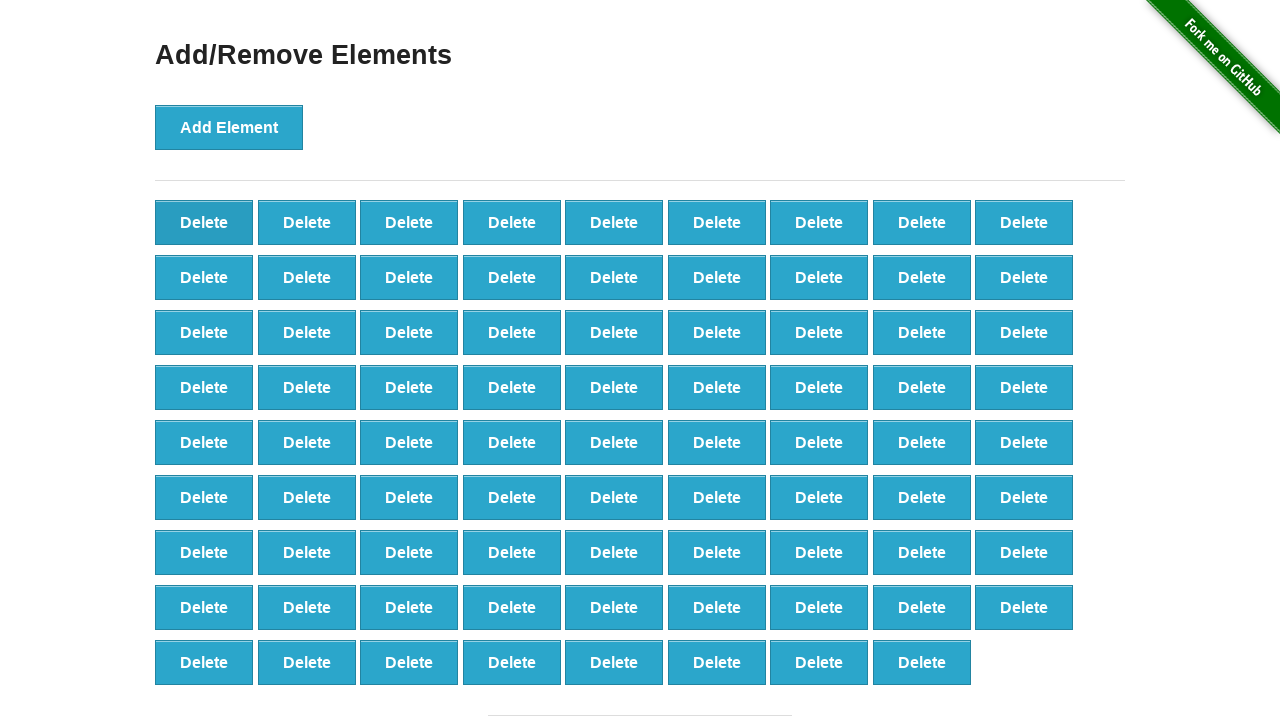

Verified that 80 delete buttons remain after adding 100 and deleting 20
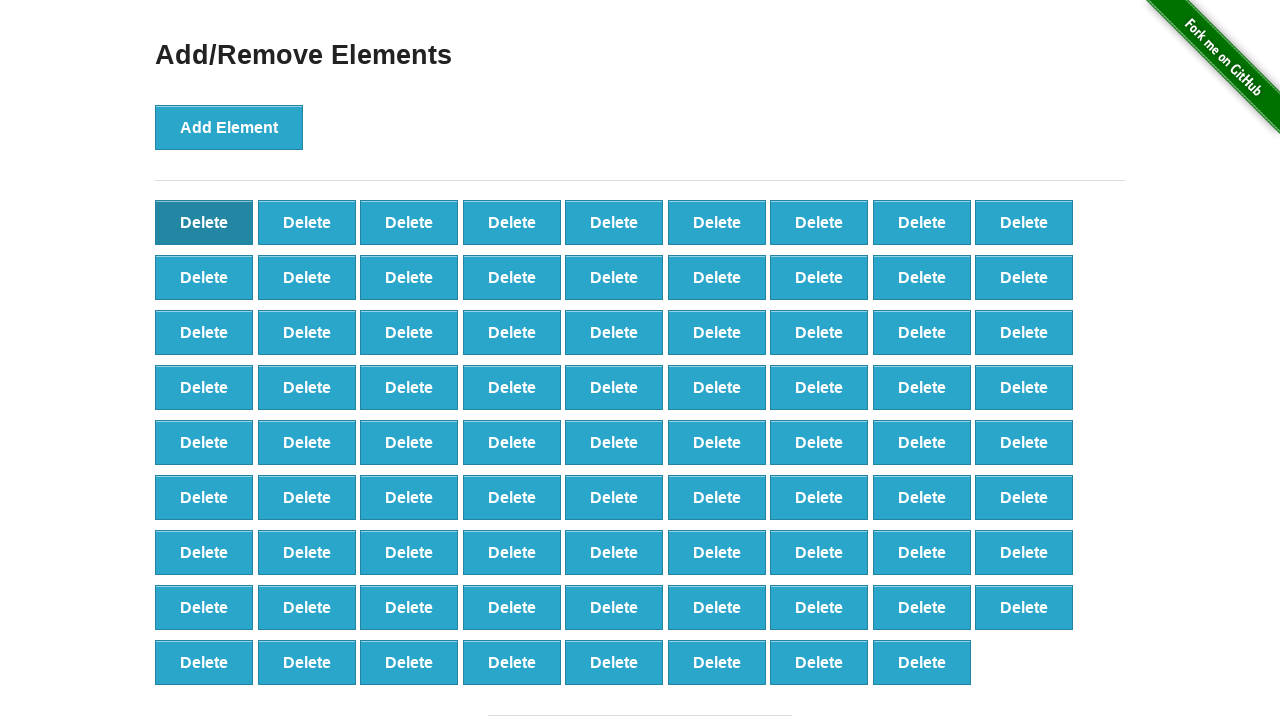

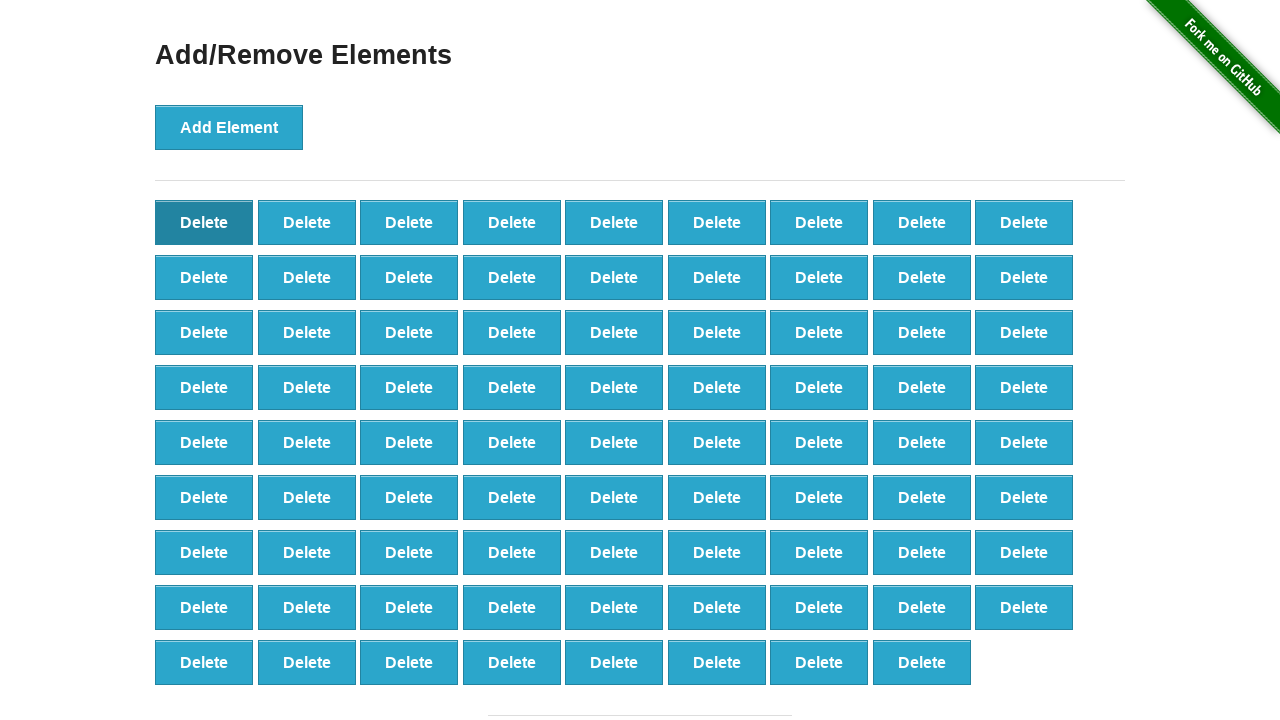